Tests filling a large form by finding all input elements on the page, entering text into each one, and clicking the submit button.

Starting URL: http://suninjuly.github.io/huge_form.html

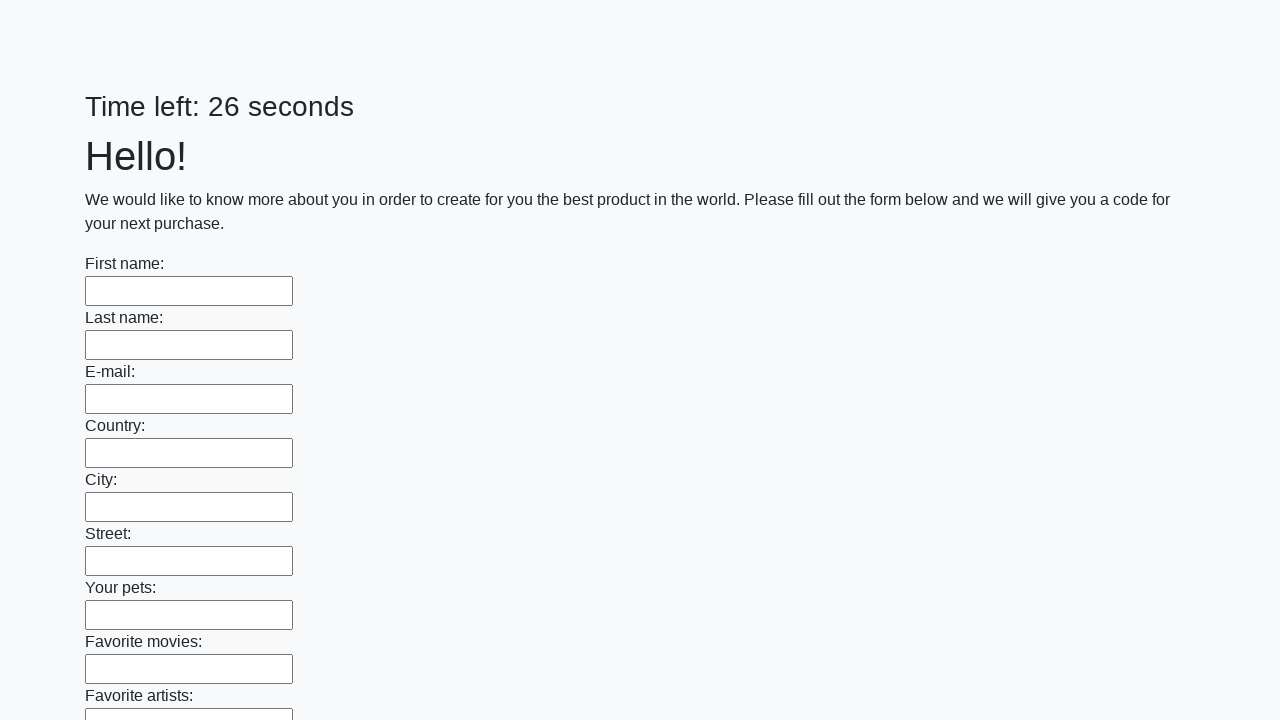

Located all input elements on the huge form page
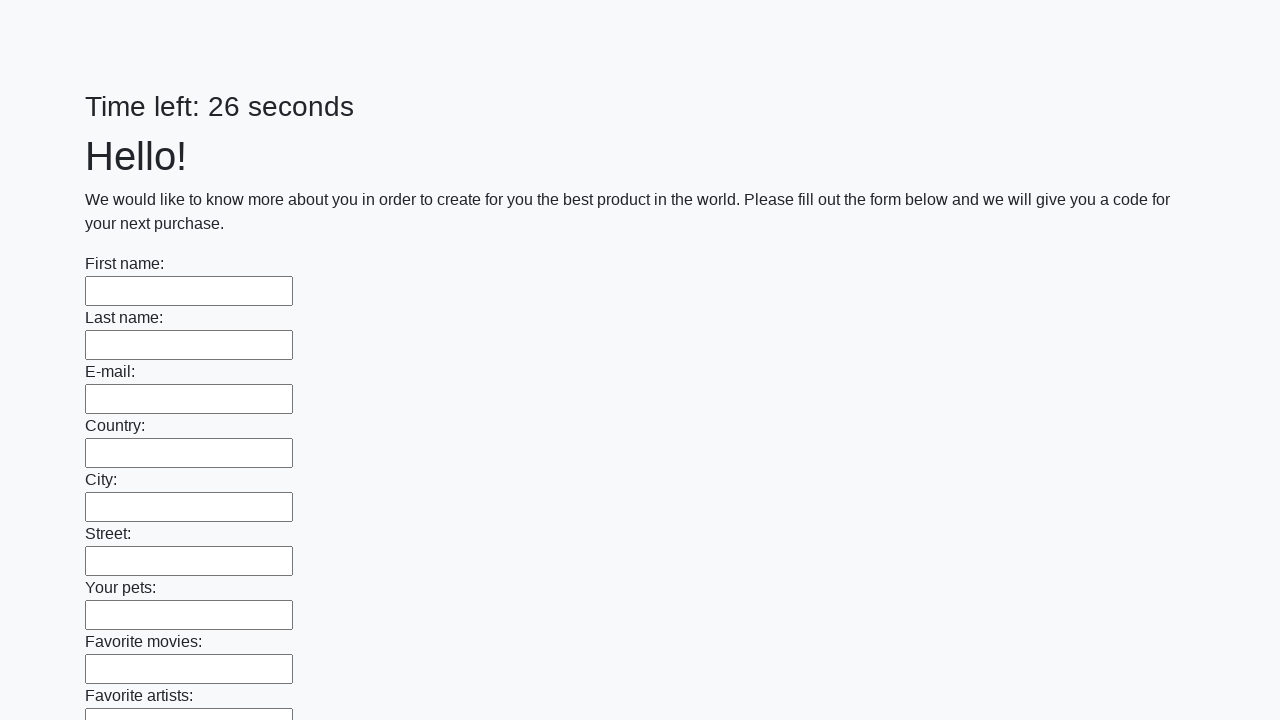

Filled input field with 'Мой ответ' on input >> nth=0
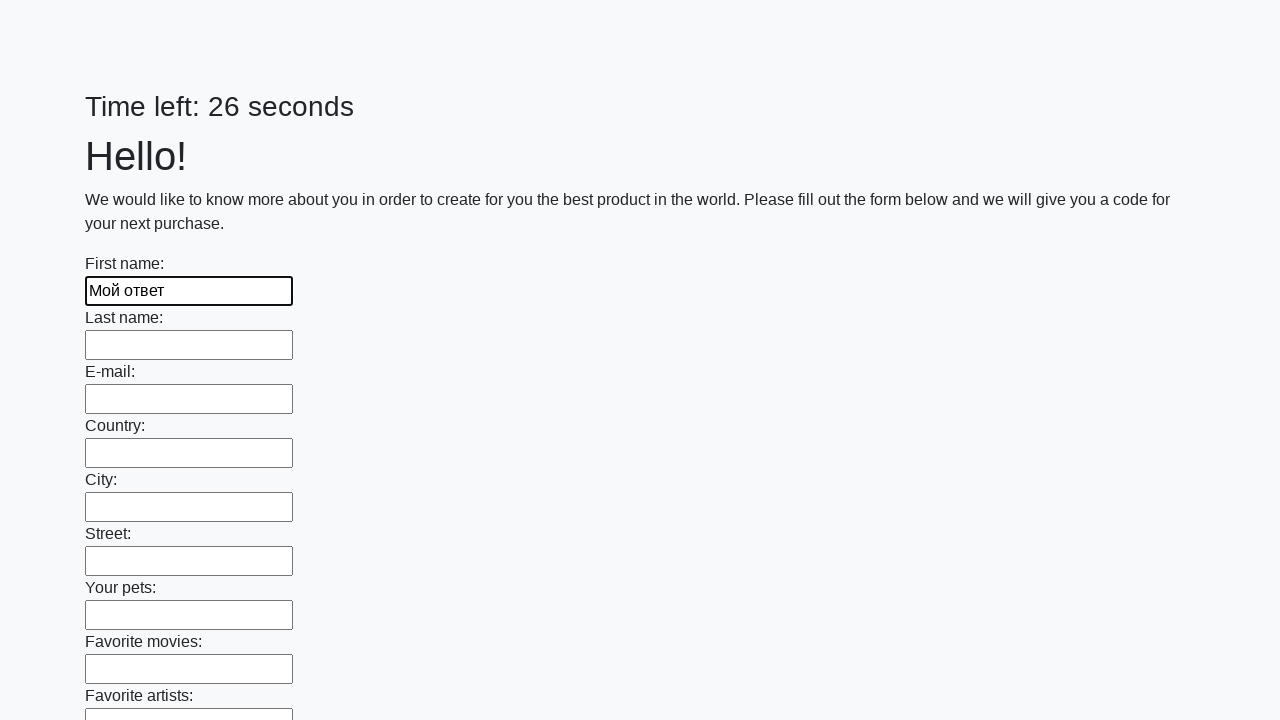

Filled input field with 'Мой ответ' on input >> nth=1
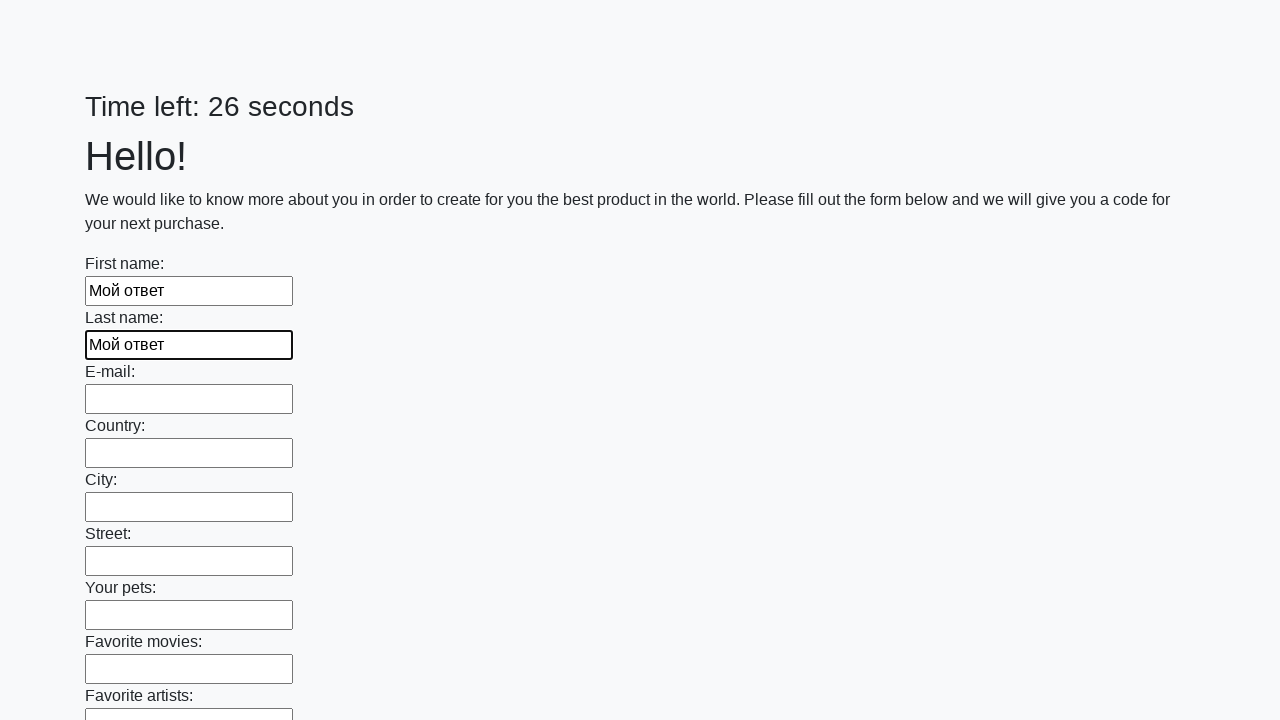

Filled input field with 'Мой ответ' on input >> nth=2
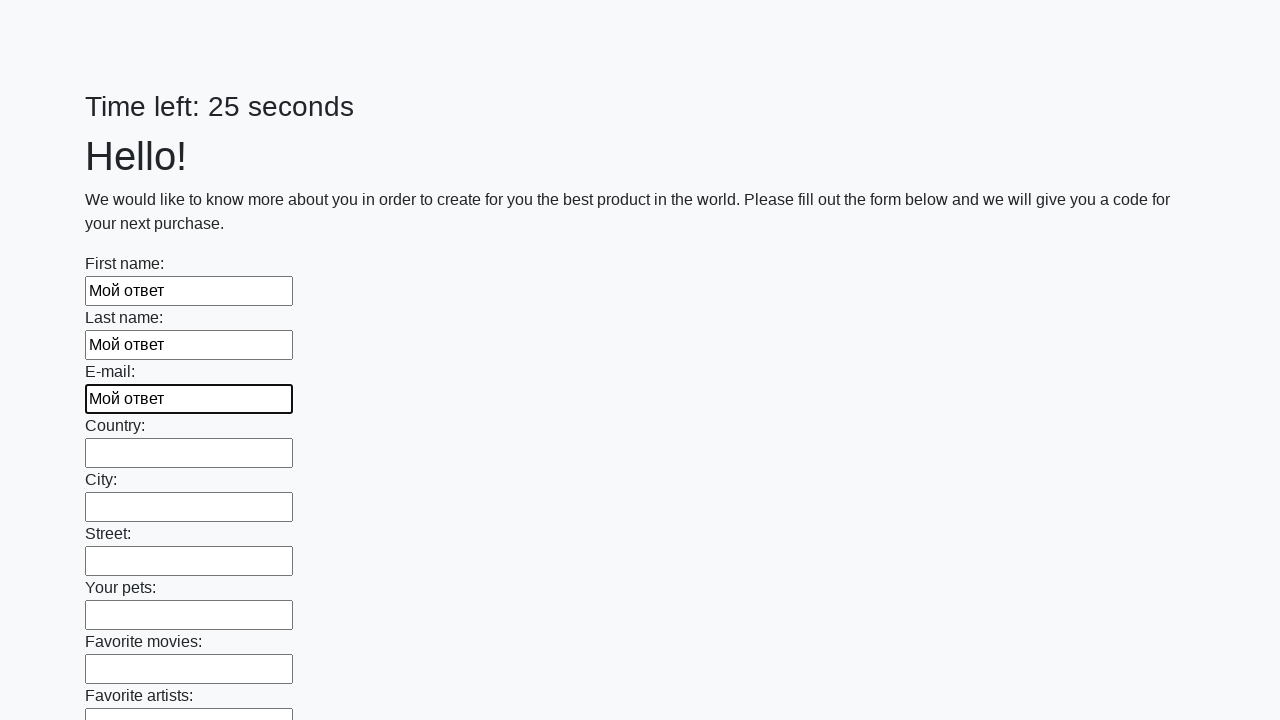

Filled input field with 'Мой ответ' on input >> nth=3
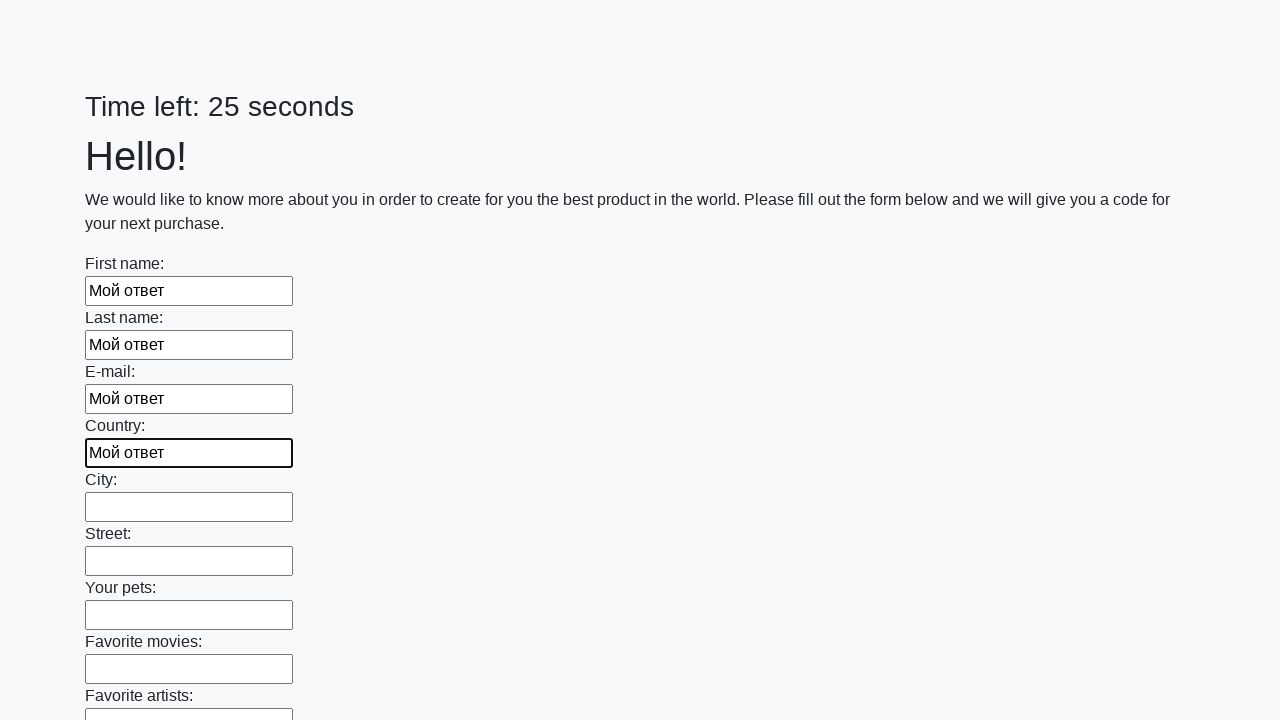

Filled input field with 'Мой ответ' on input >> nth=4
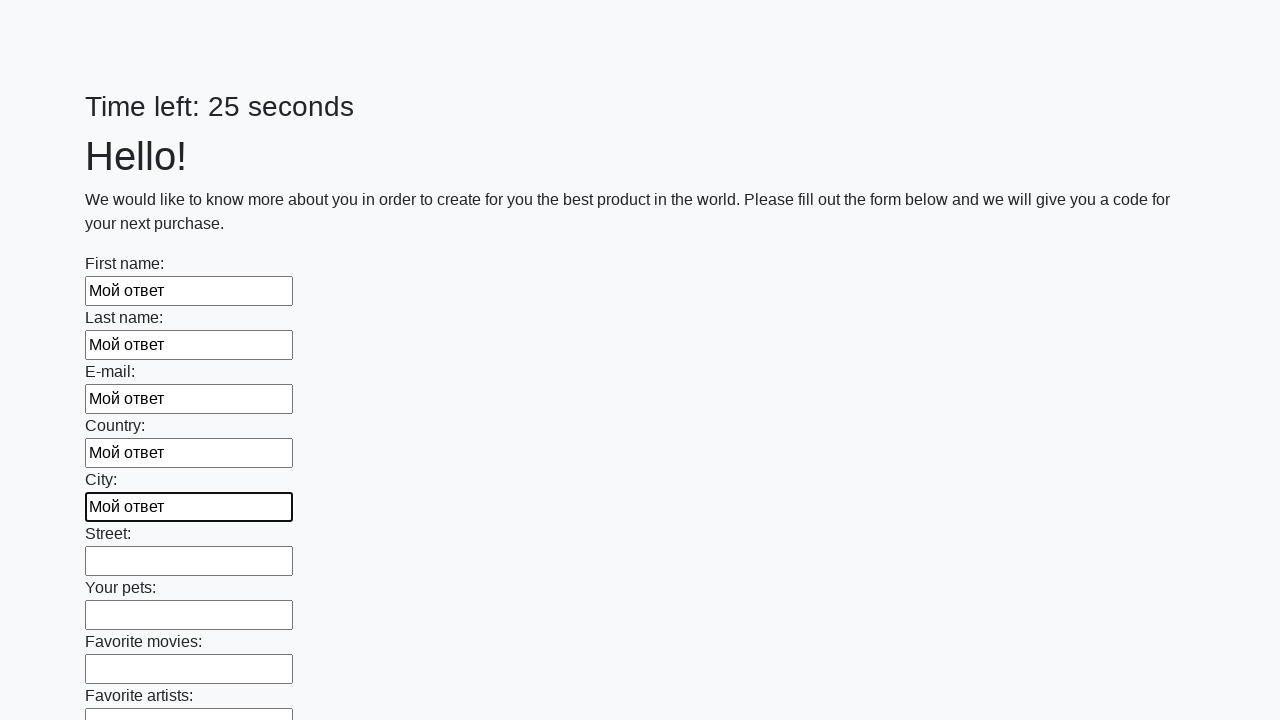

Filled input field with 'Мой ответ' on input >> nth=5
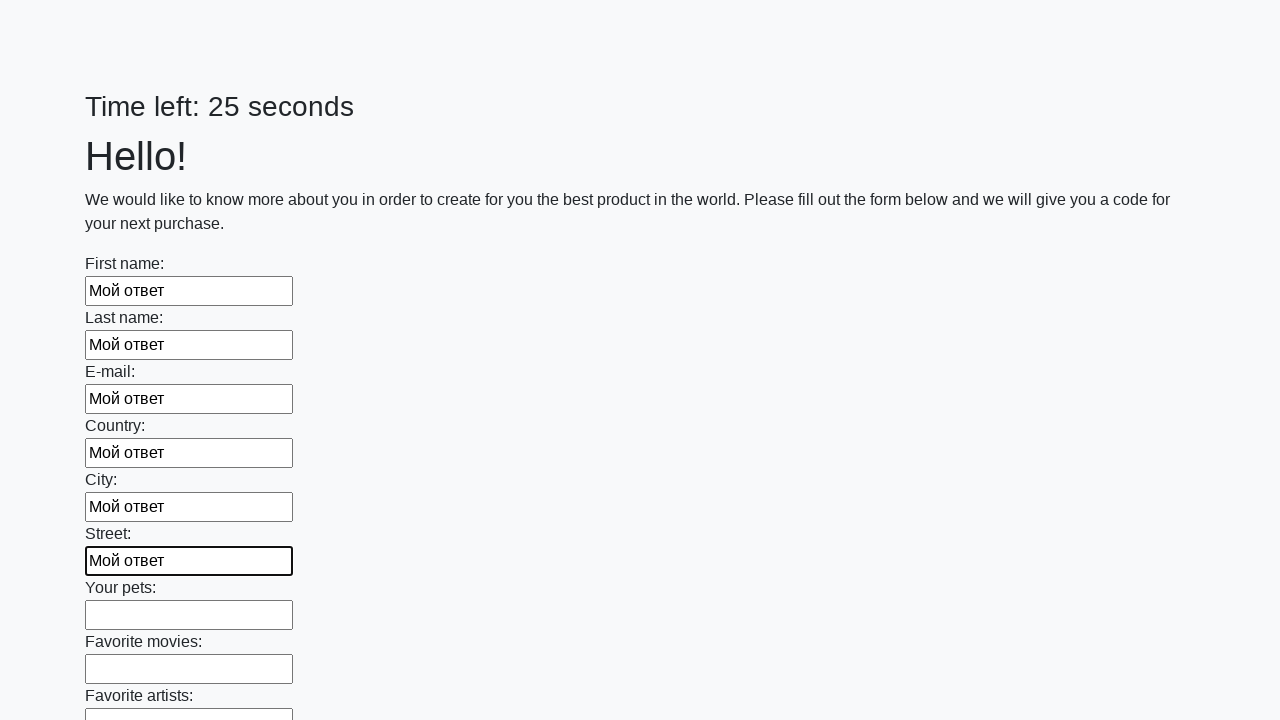

Filled input field with 'Мой ответ' on input >> nth=6
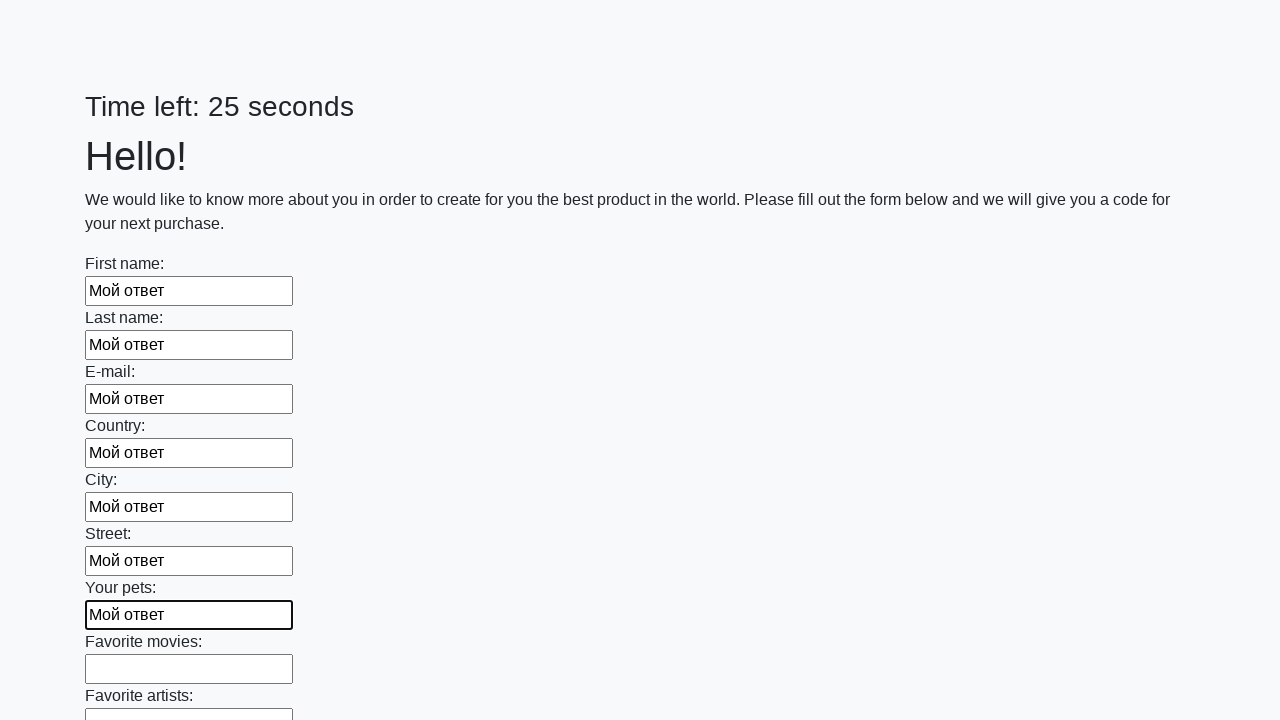

Filled input field with 'Мой ответ' on input >> nth=7
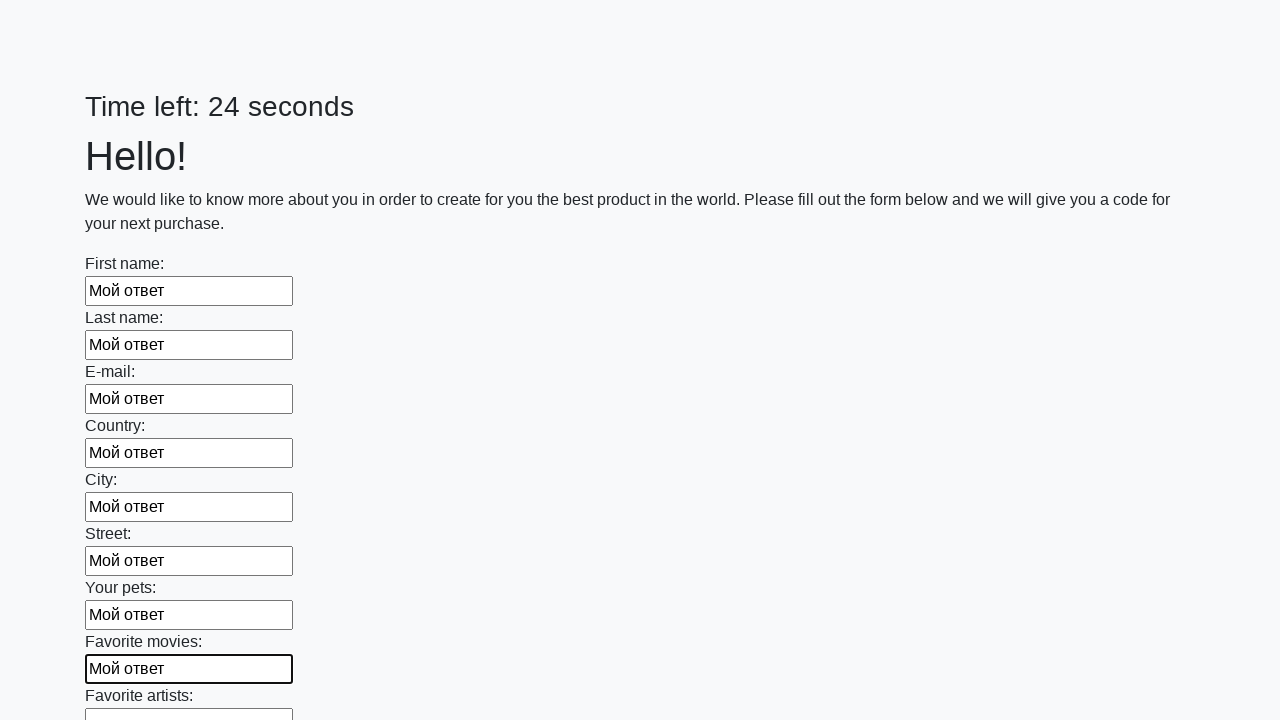

Filled input field with 'Мой ответ' on input >> nth=8
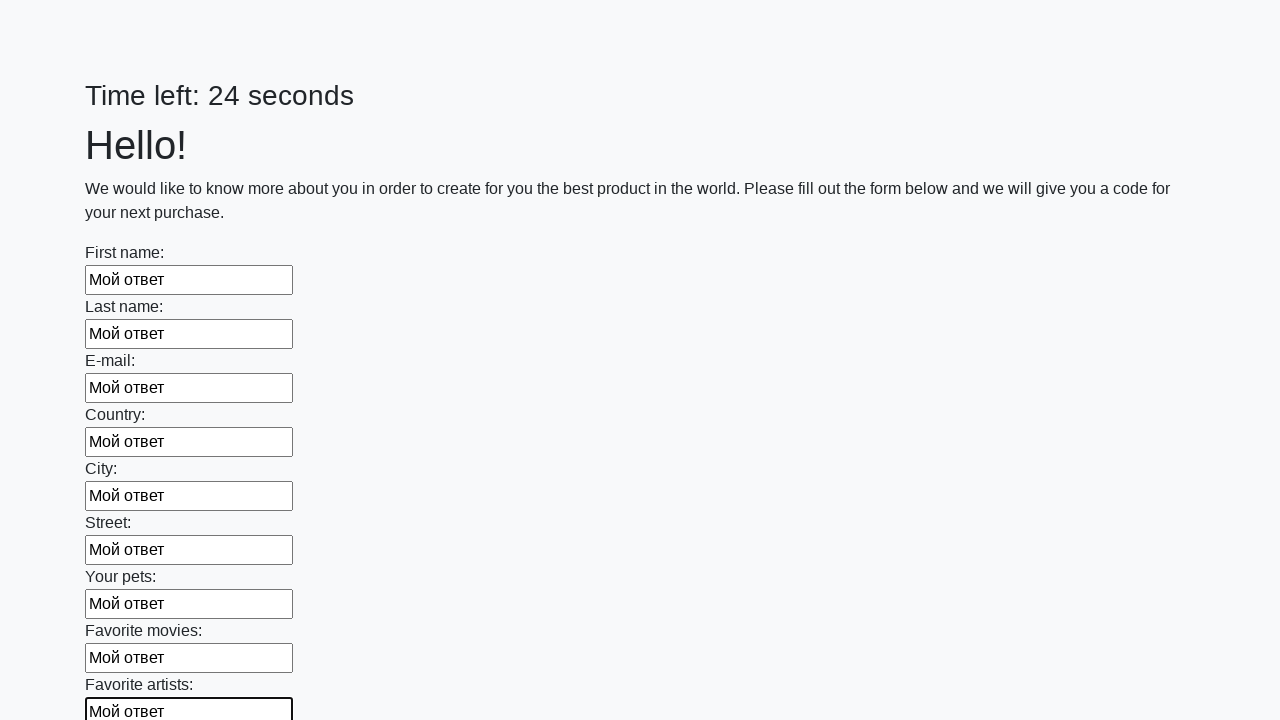

Filled input field with 'Мой ответ' on input >> nth=9
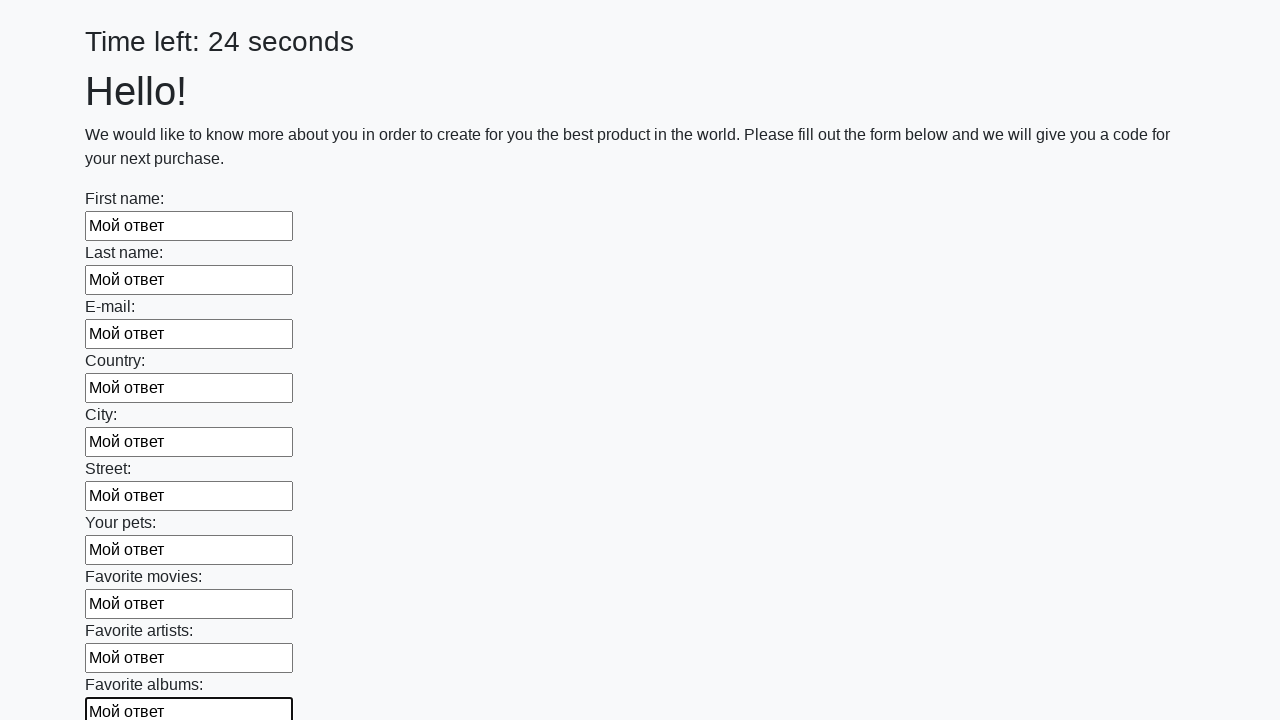

Filled input field with 'Мой ответ' on input >> nth=10
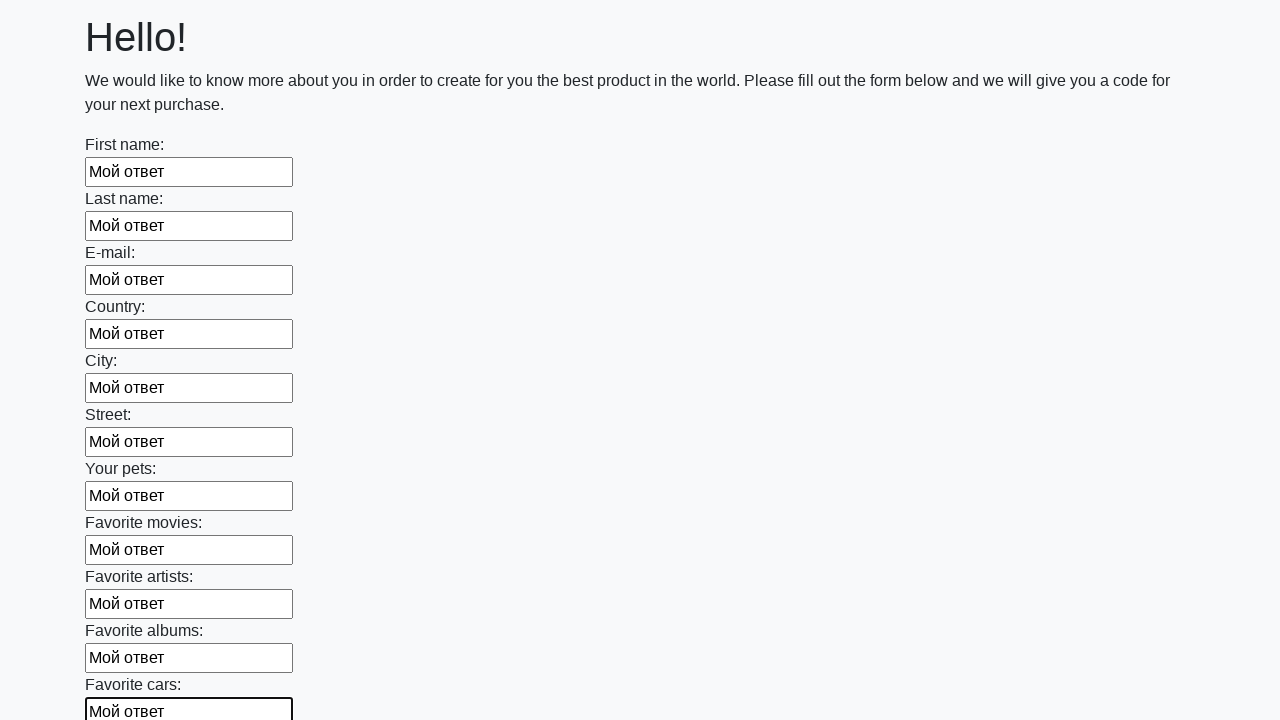

Filled input field with 'Мой ответ' on input >> nth=11
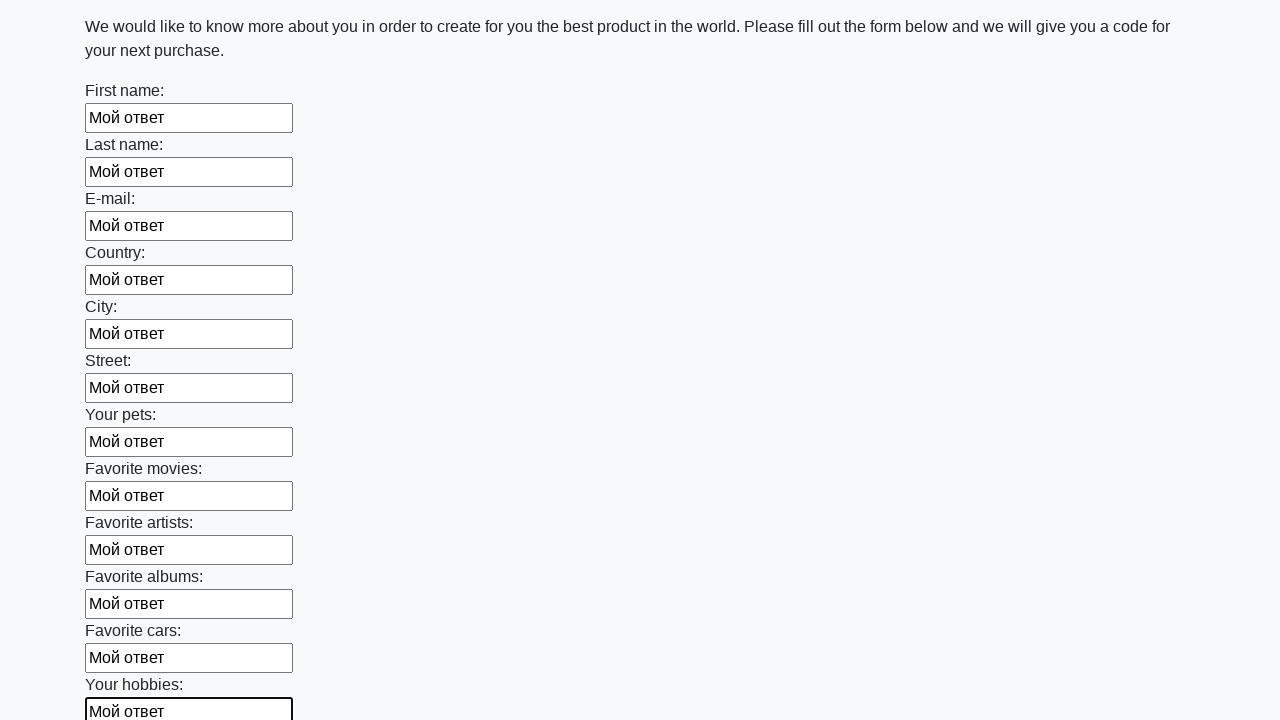

Filled input field with 'Мой ответ' on input >> nth=12
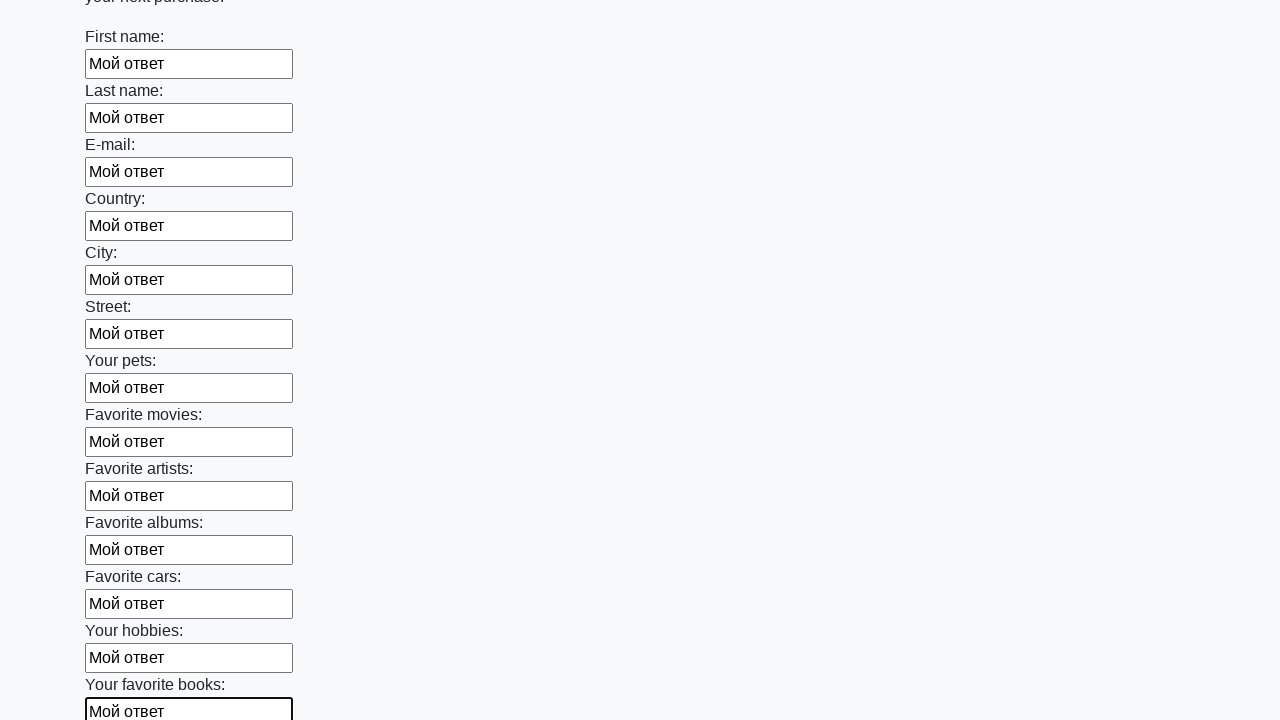

Filled input field with 'Мой ответ' on input >> nth=13
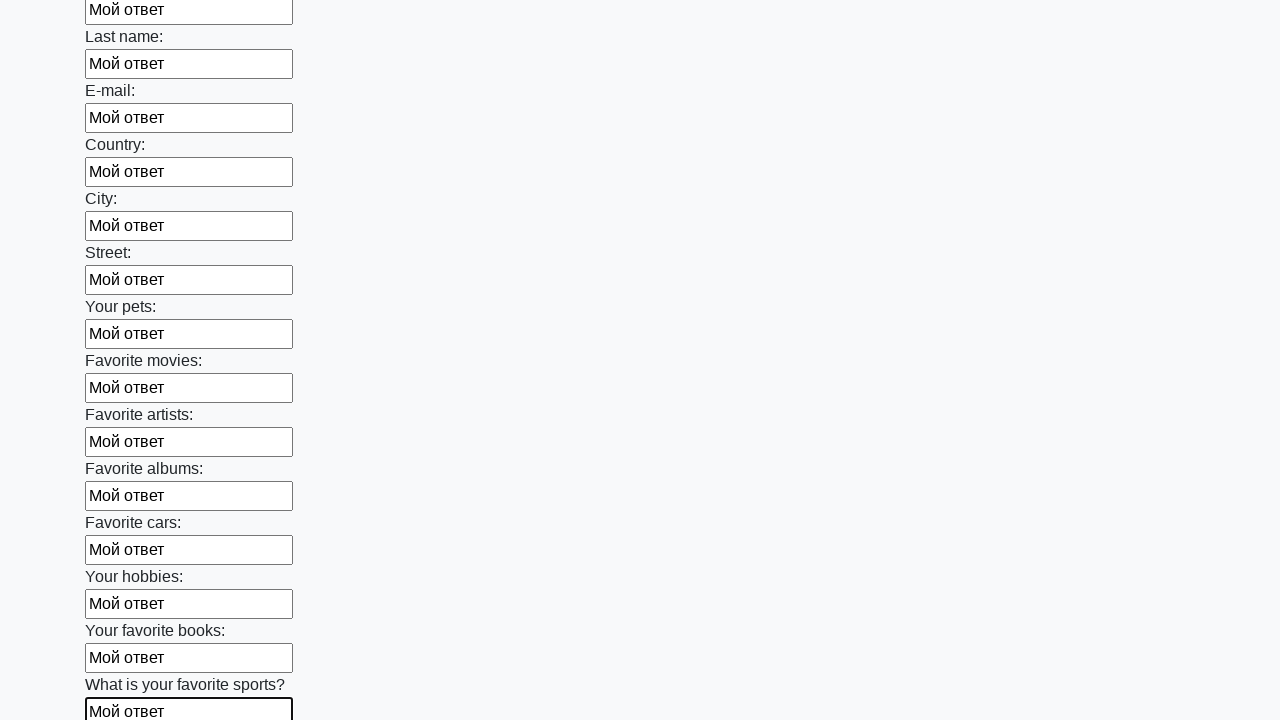

Filled input field with 'Мой ответ' on input >> nth=14
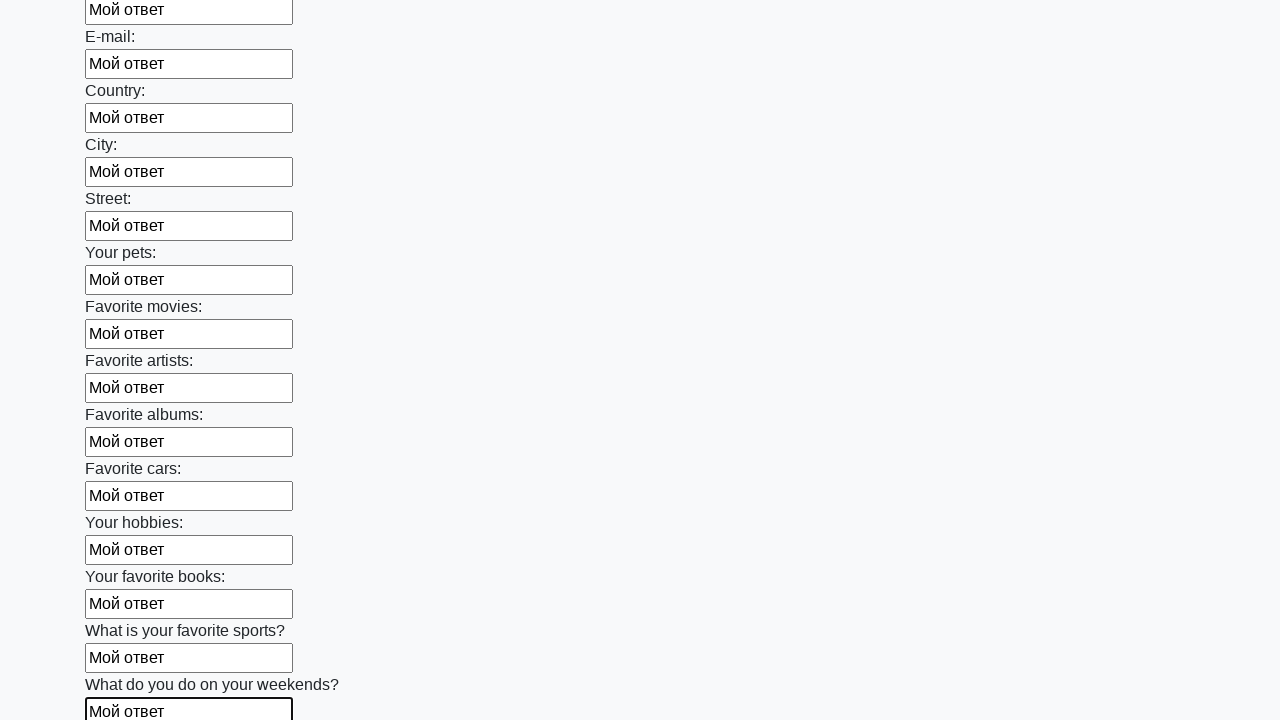

Filled input field with 'Мой ответ' on input >> nth=15
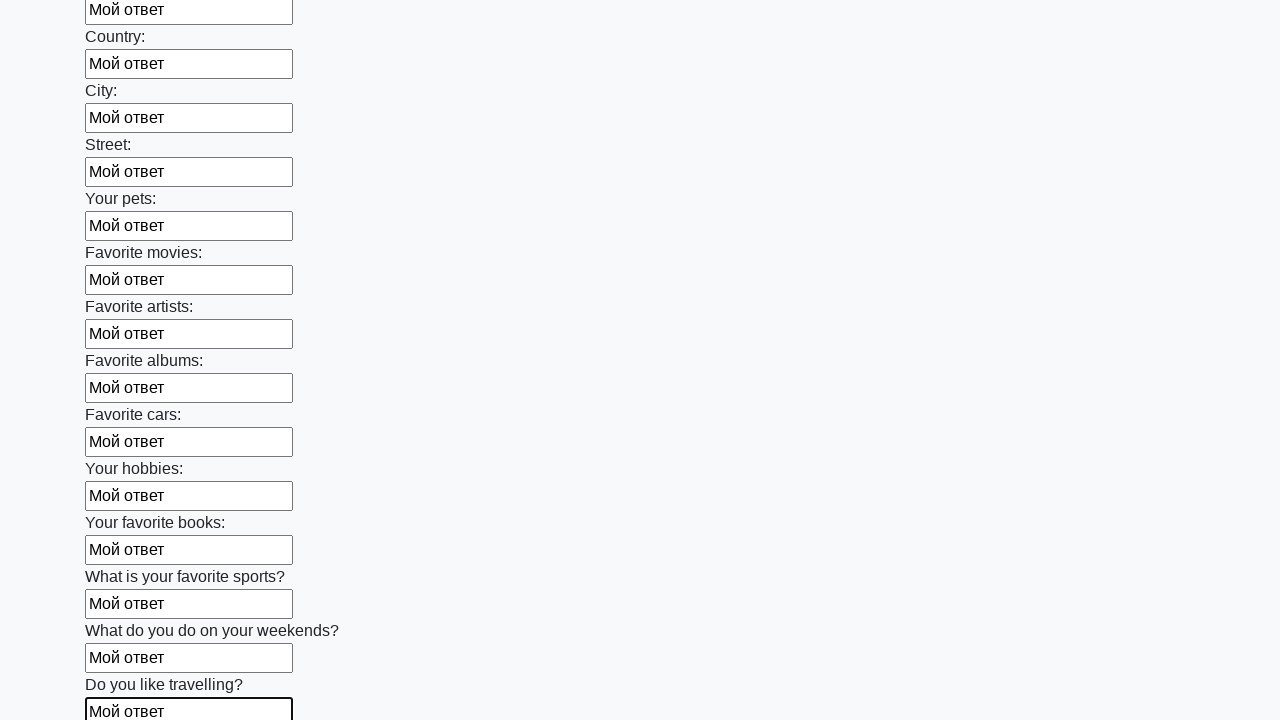

Filled input field with 'Мой ответ' on input >> nth=16
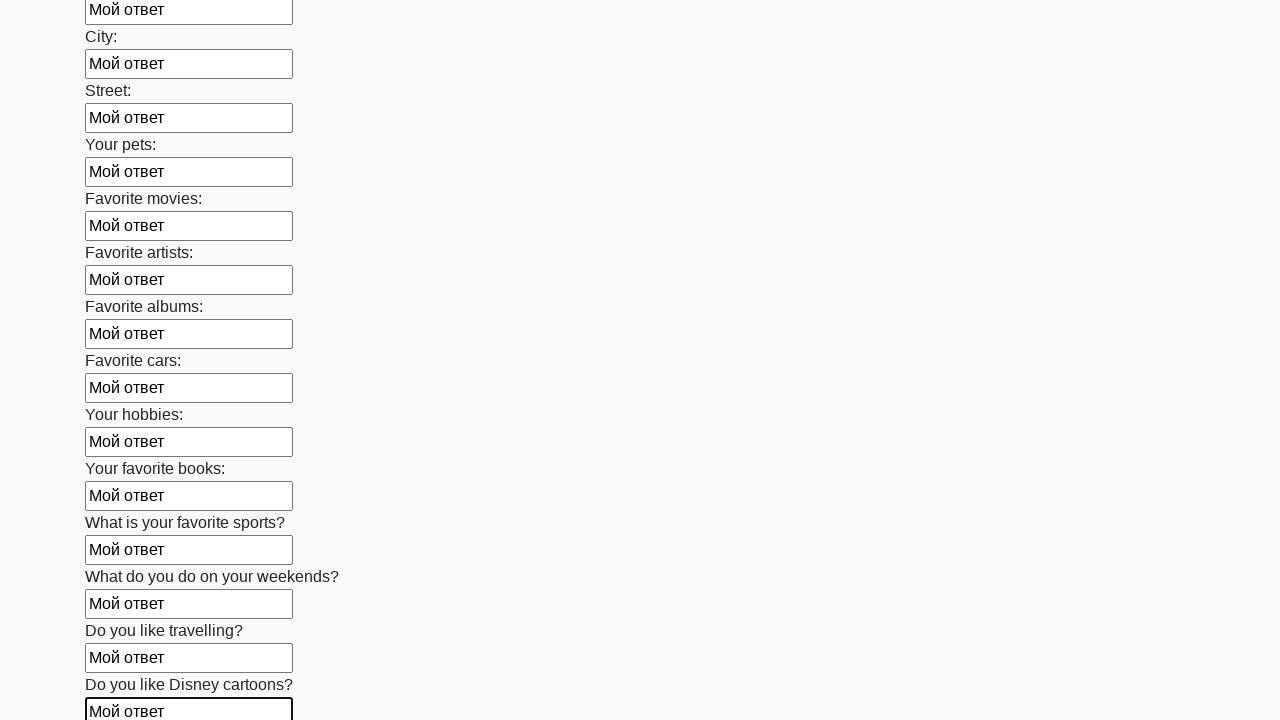

Filled input field with 'Мой ответ' on input >> nth=17
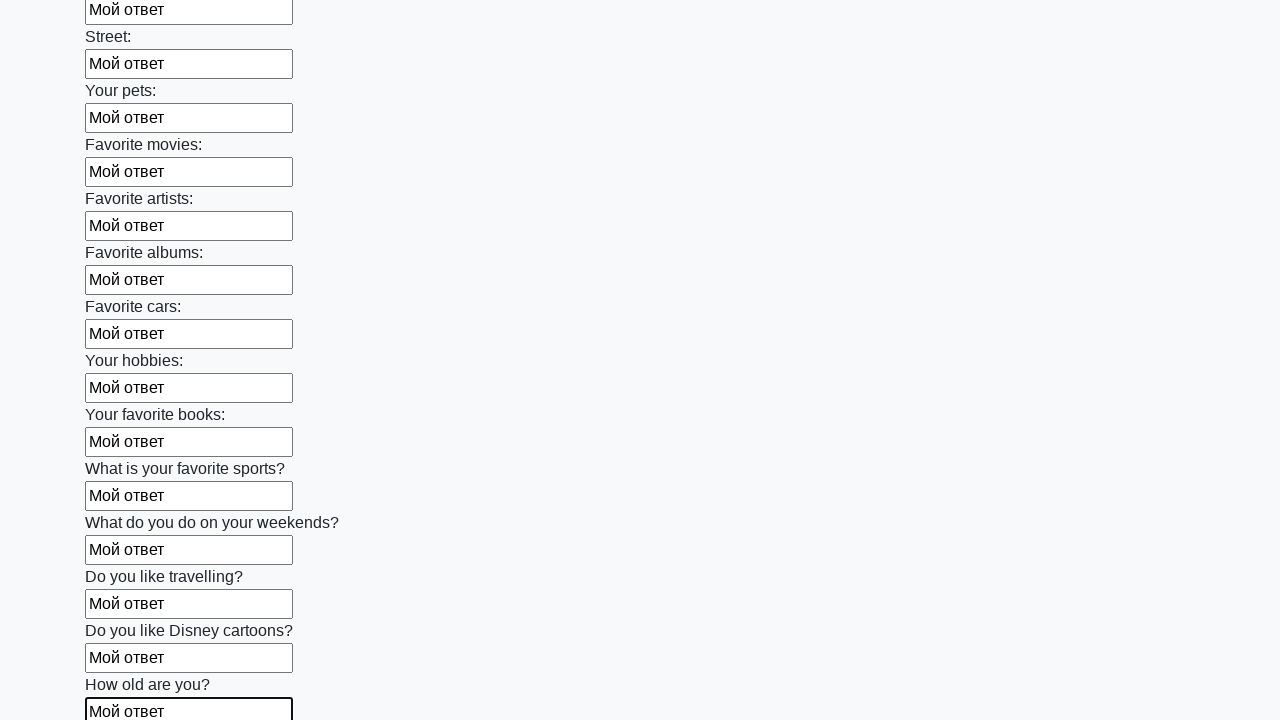

Filled input field with 'Мой ответ' on input >> nth=18
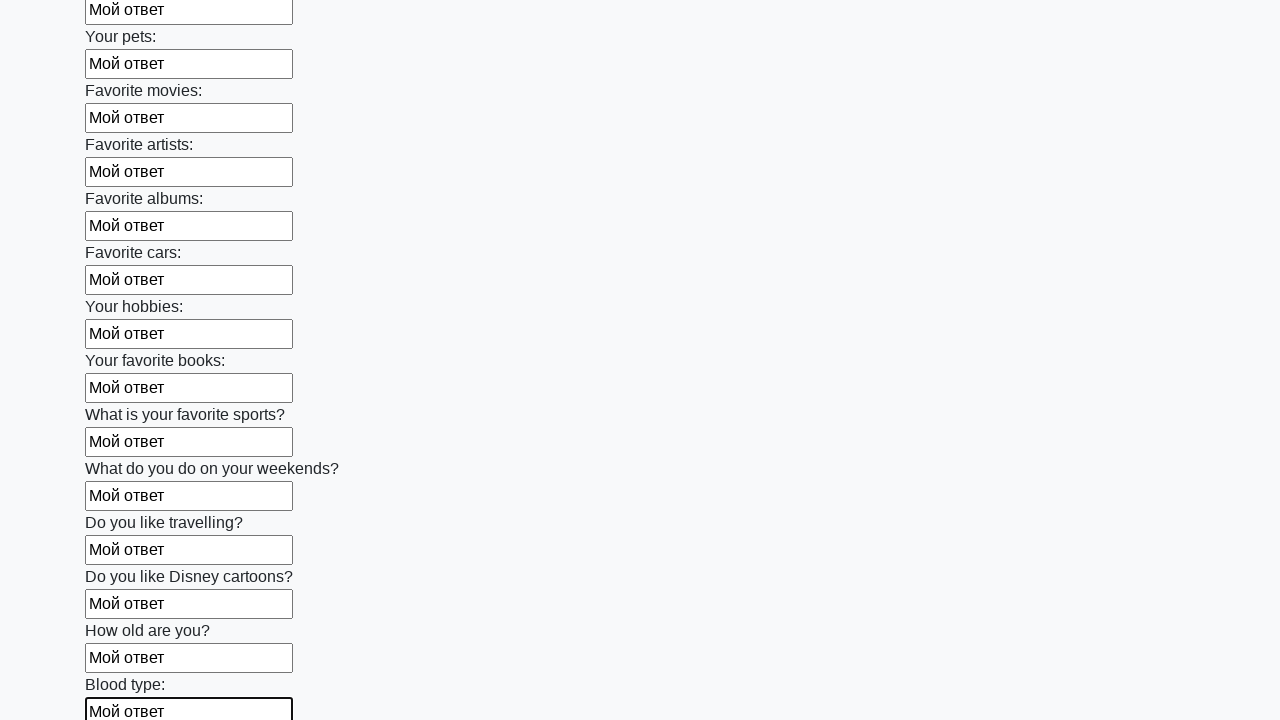

Filled input field with 'Мой ответ' on input >> nth=19
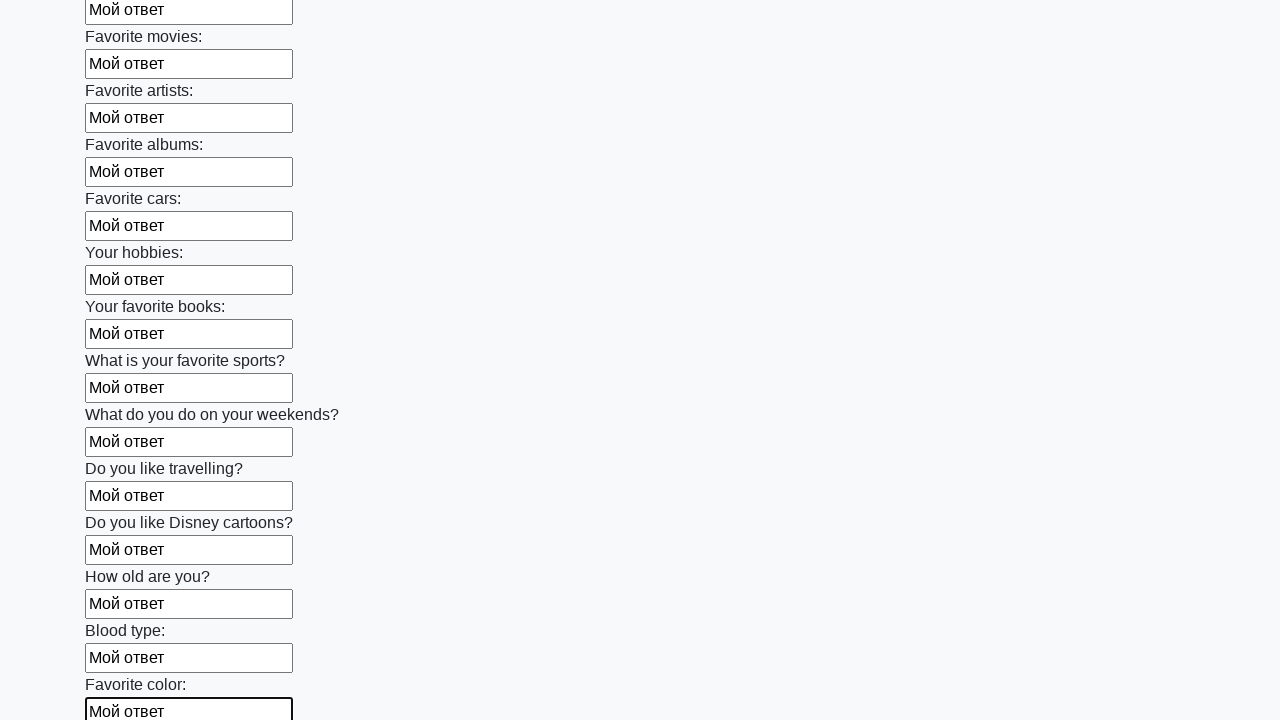

Filled input field with 'Мой ответ' on input >> nth=20
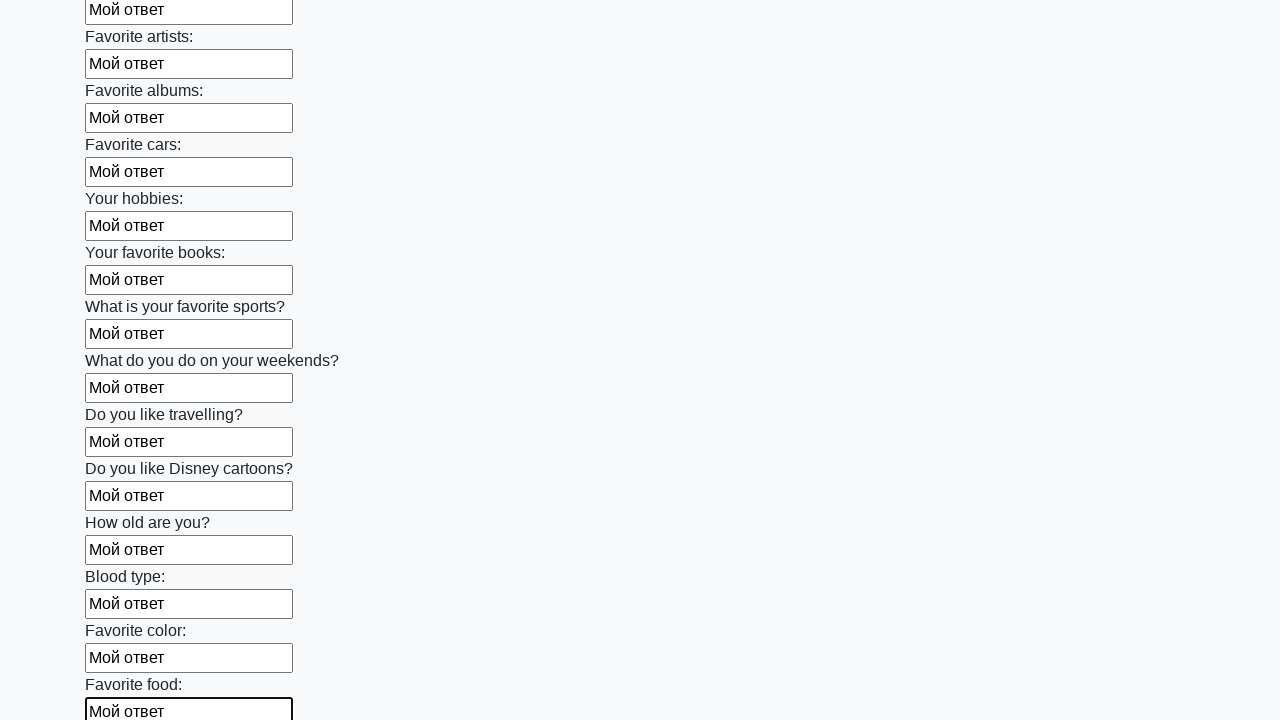

Filled input field with 'Мой ответ' on input >> nth=21
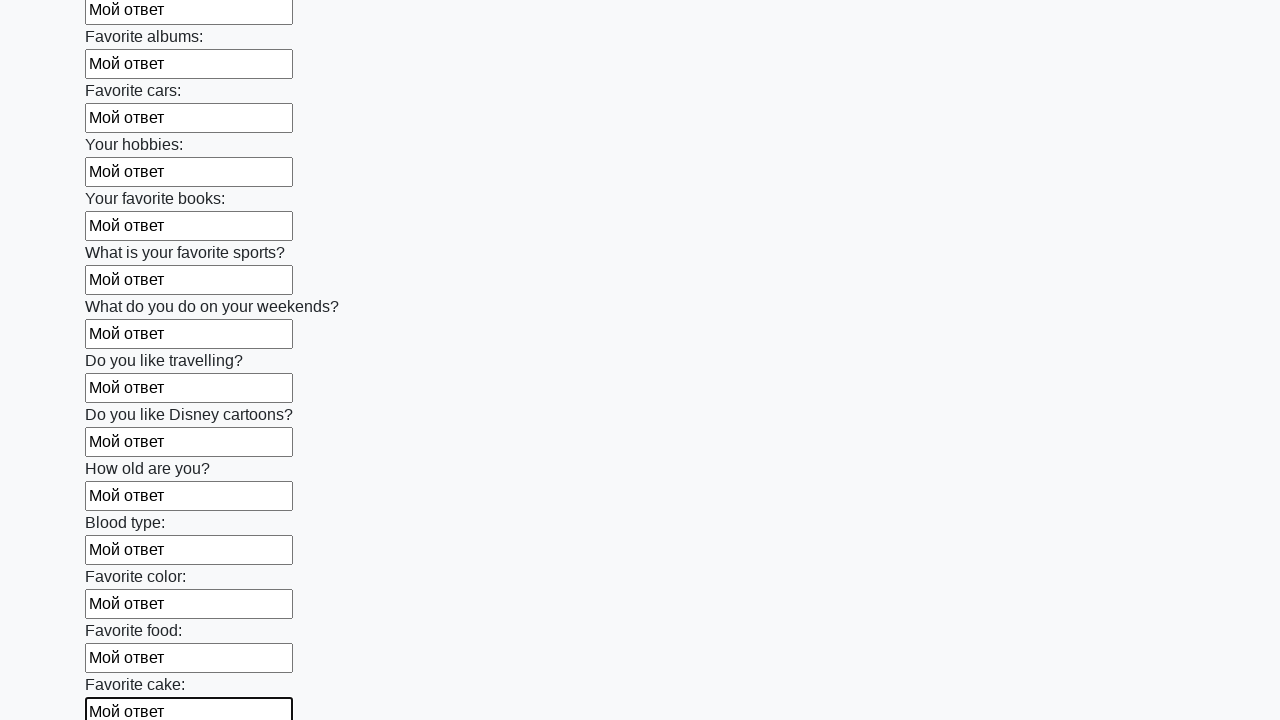

Filled input field with 'Мой ответ' on input >> nth=22
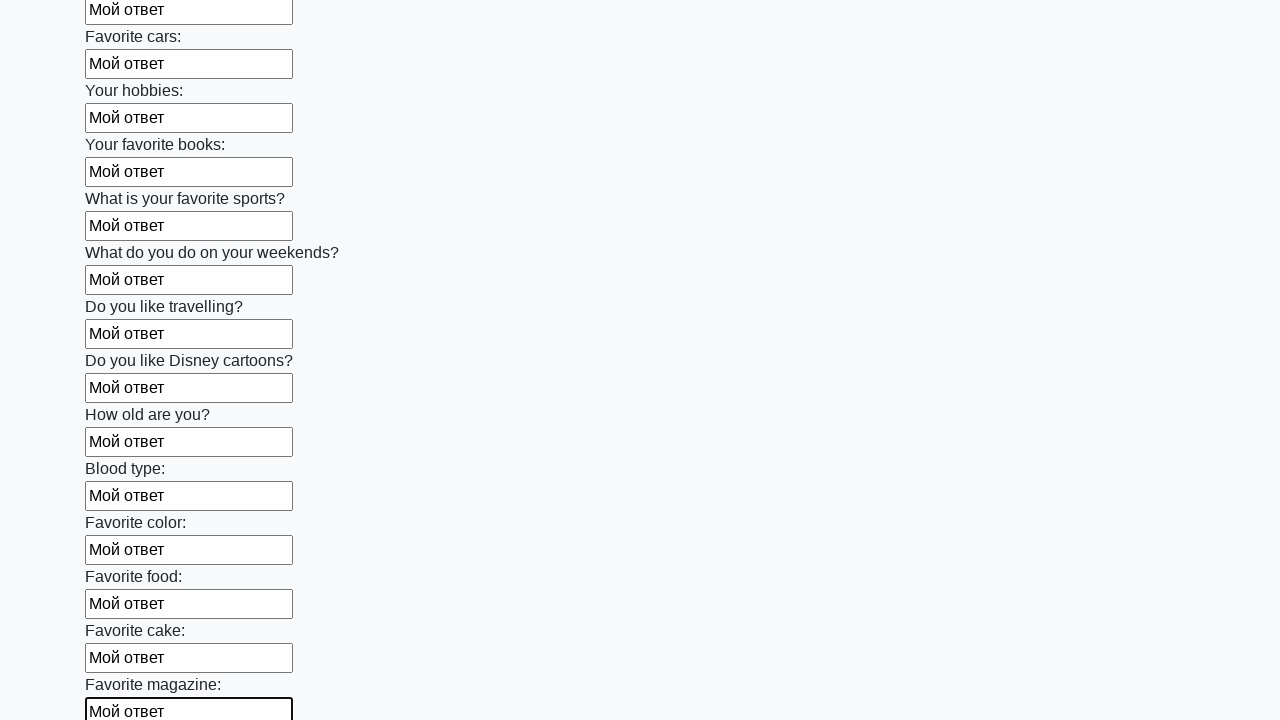

Filled input field with 'Мой ответ' on input >> nth=23
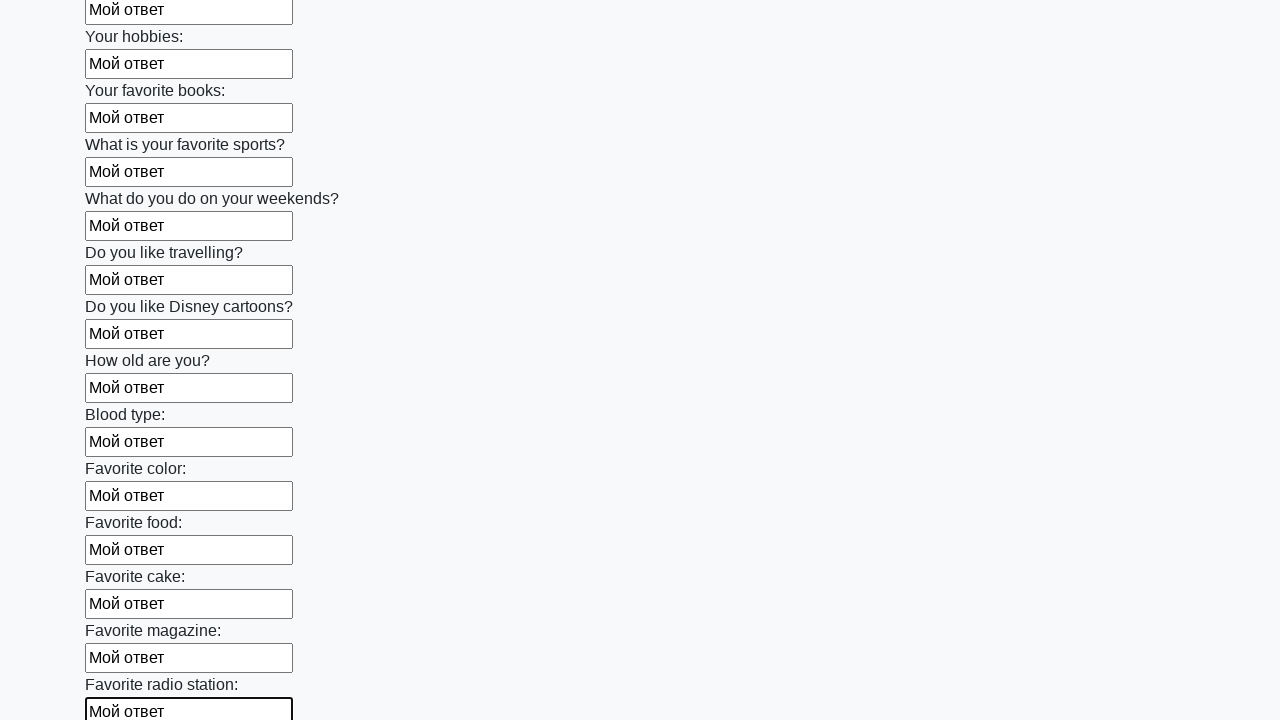

Filled input field with 'Мой ответ' on input >> nth=24
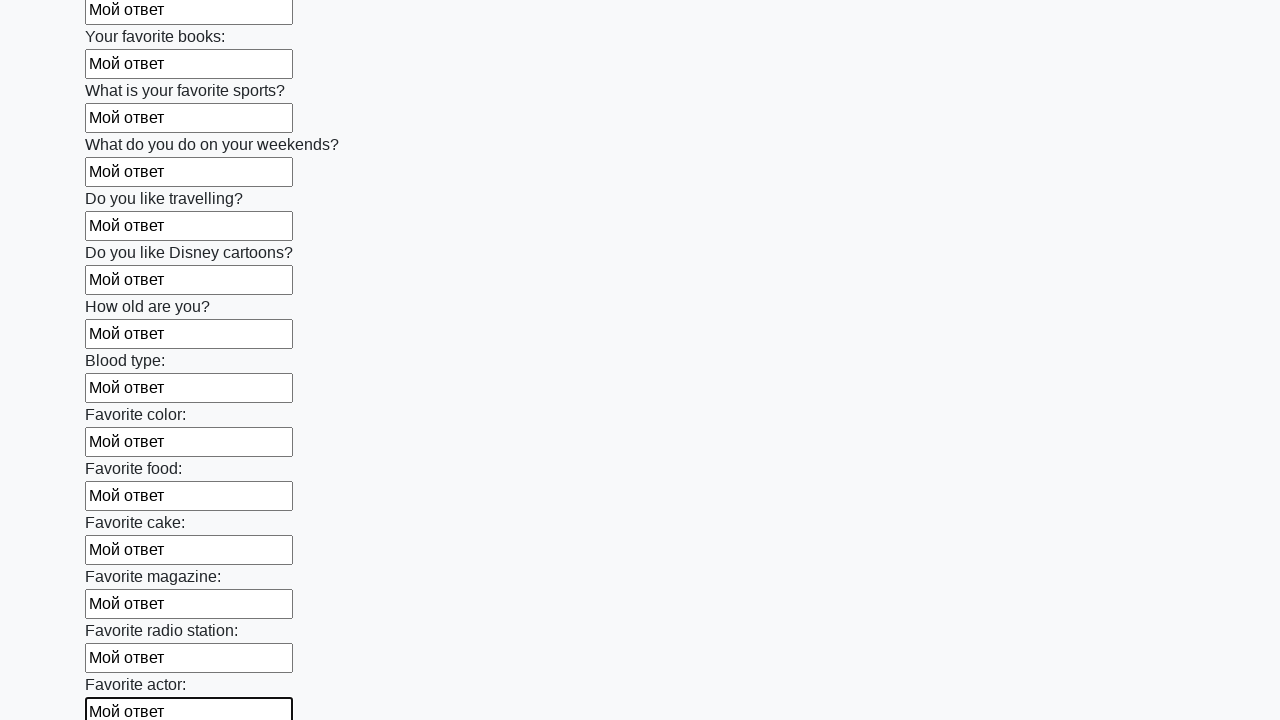

Filled input field with 'Мой ответ' on input >> nth=25
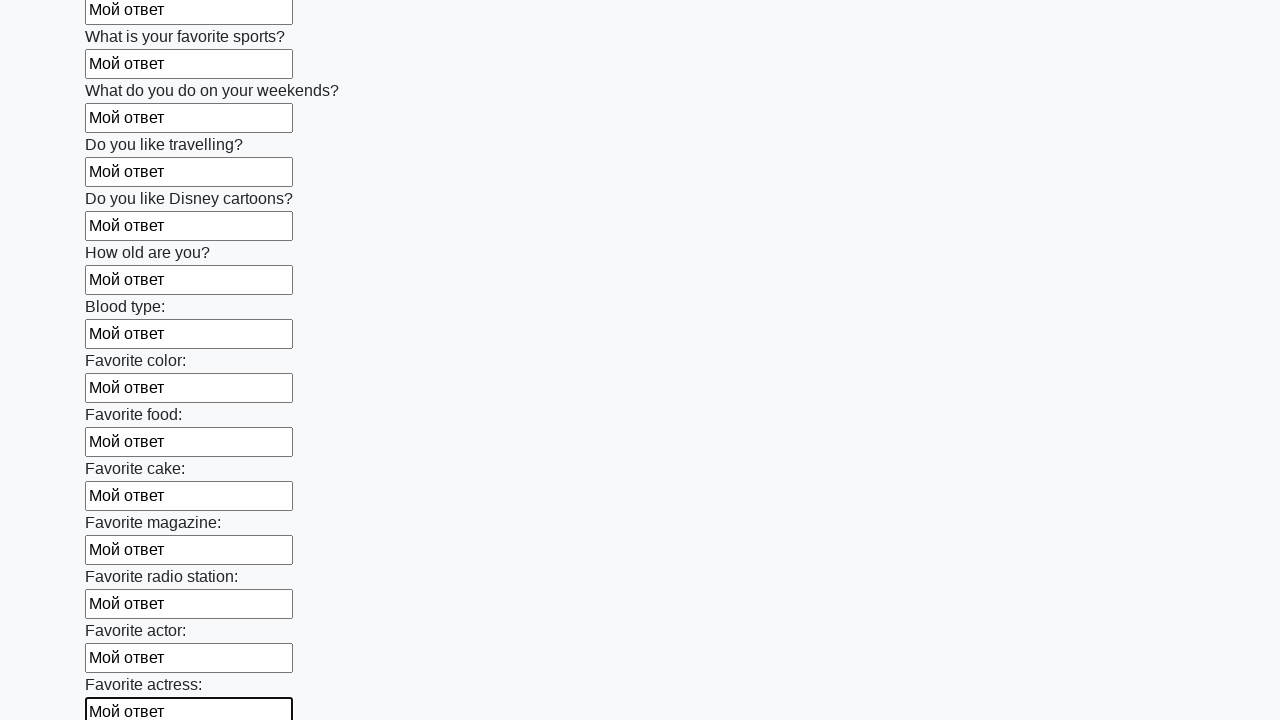

Filled input field with 'Мой ответ' on input >> nth=26
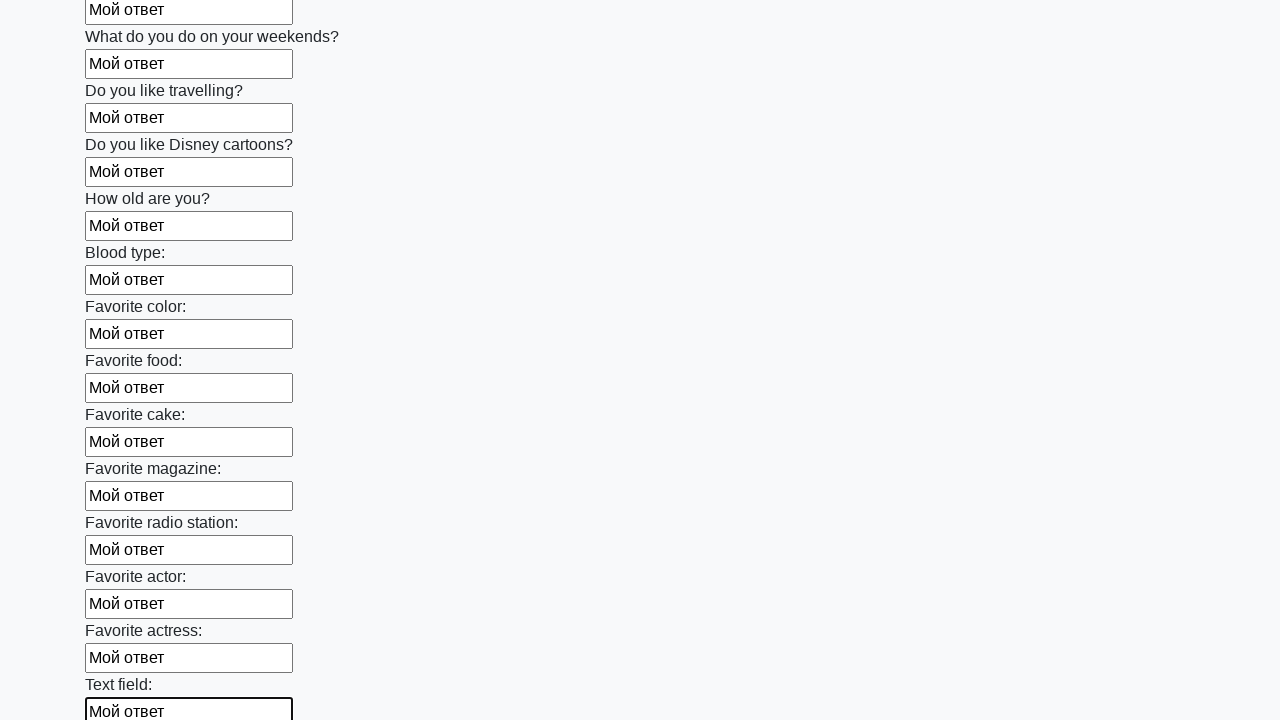

Filled input field with 'Мой ответ' on input >> nth=27
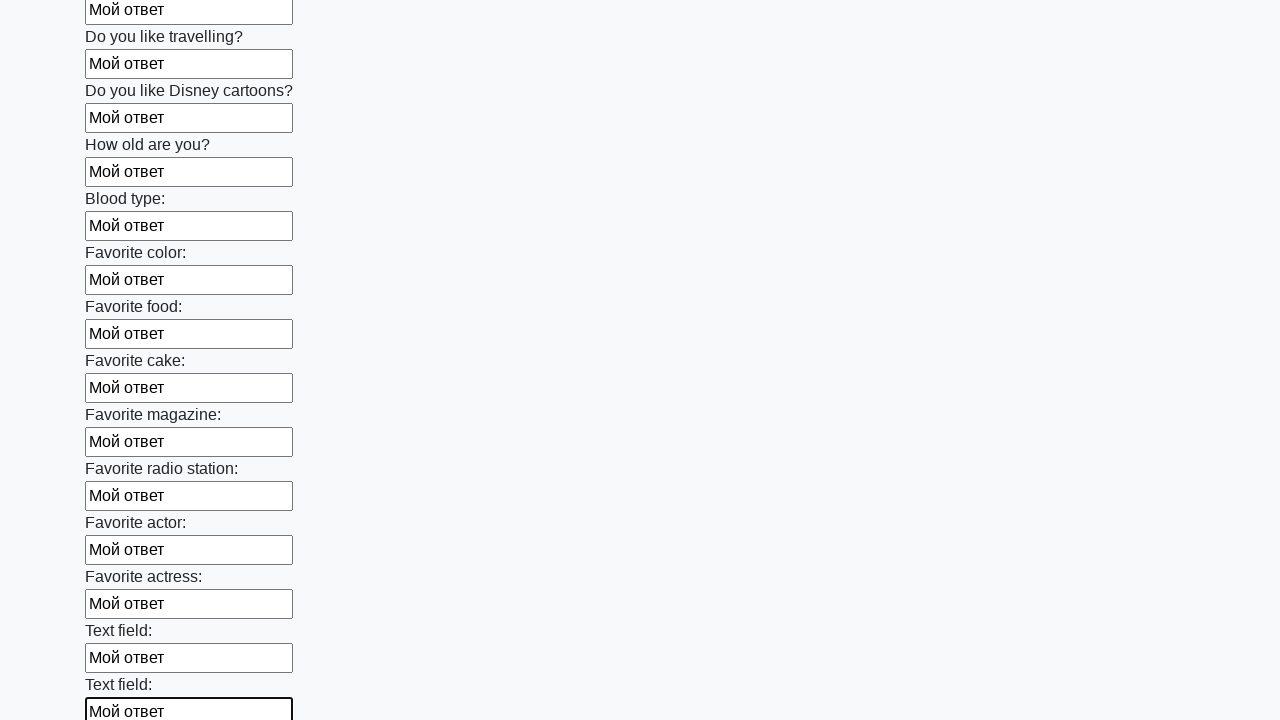

Filled input field with 'Мой ответ' on input >> nth=28
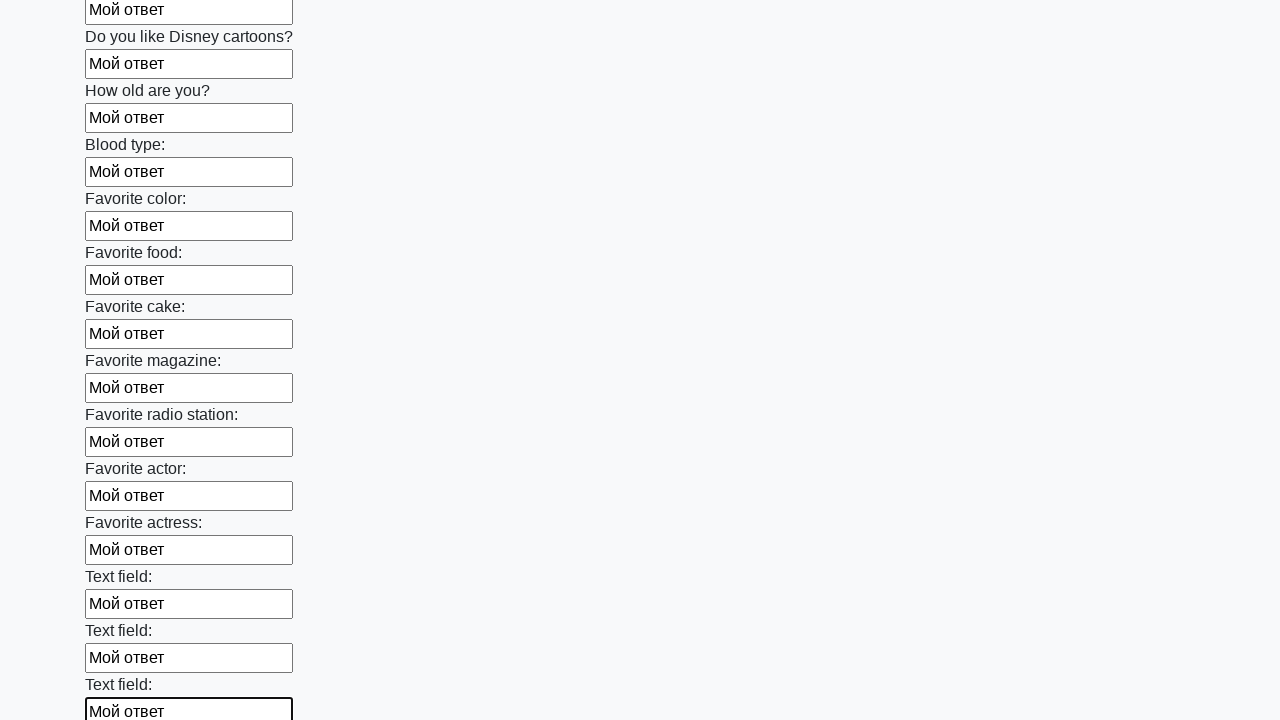

Filled input field with 'Мой ответ' on input >> nth=29
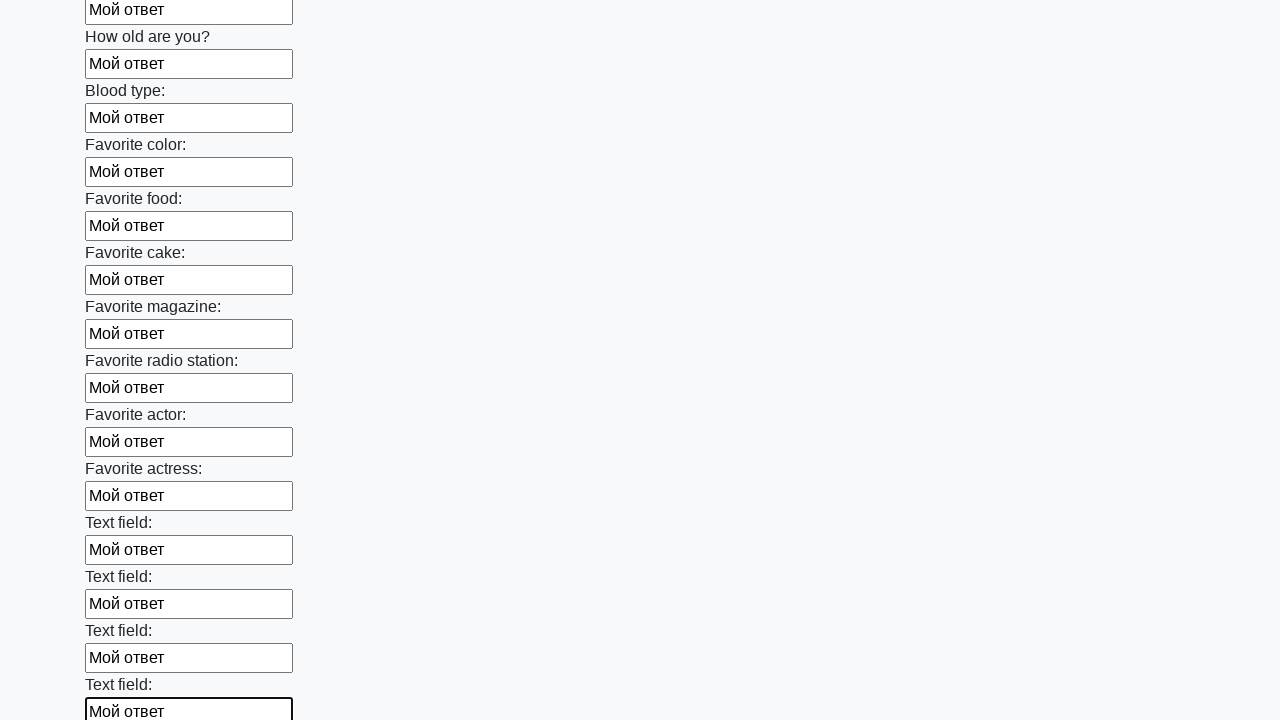

Filled input field with 'Мой ответ' on input >> nth=30
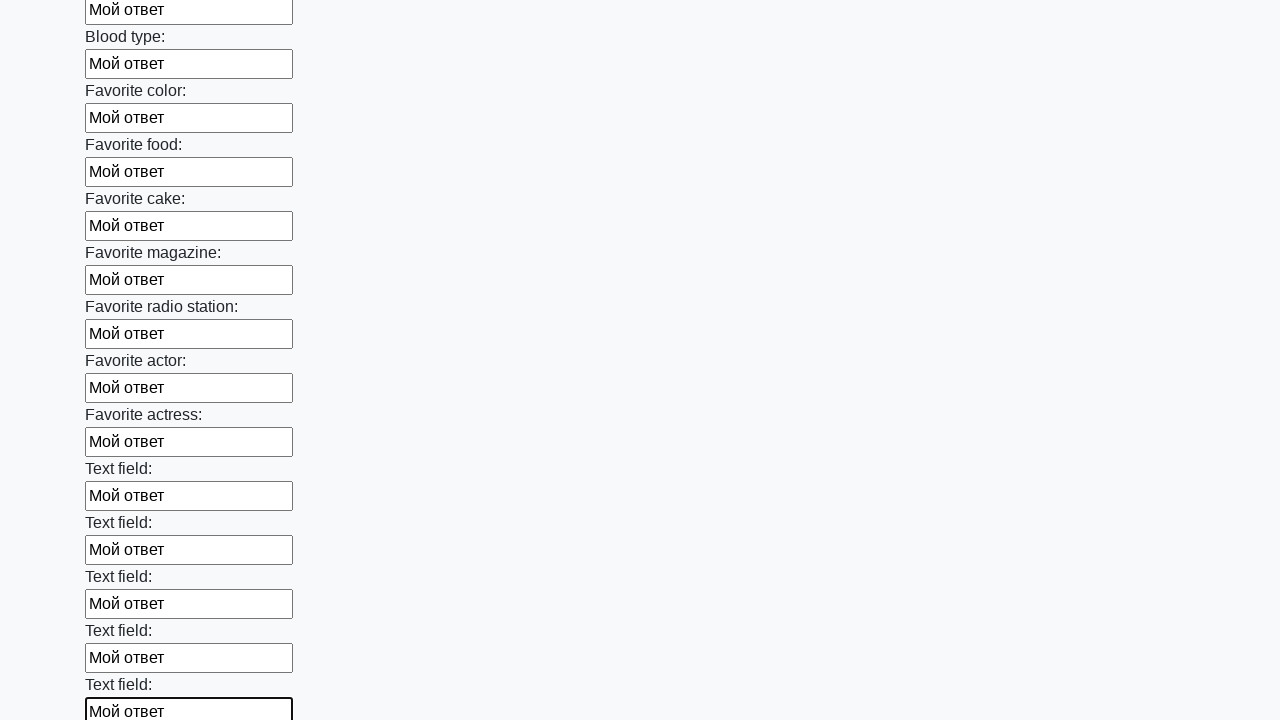

Filled input field with 'Мой ответ' on input >> nth=31
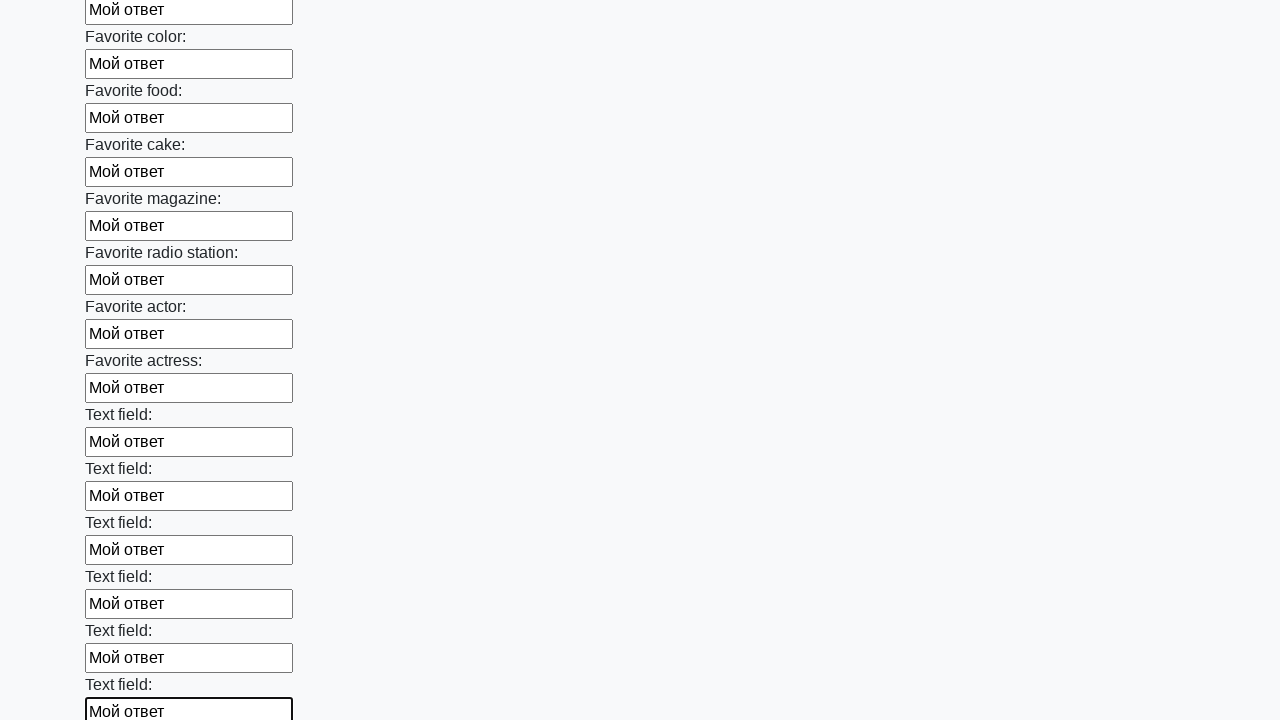

Filled input field with 'Мой ответ' on input >> nth=32
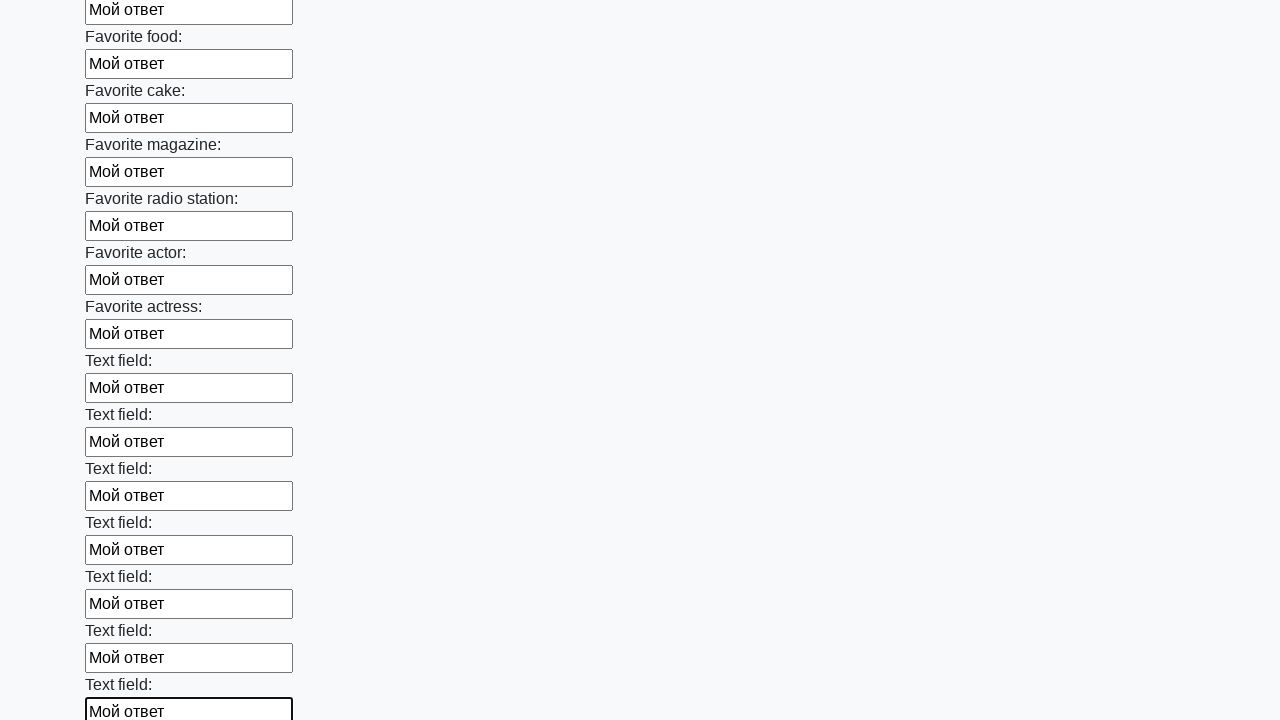

Filled input field with 'Мой ответ' on input >> nth=33
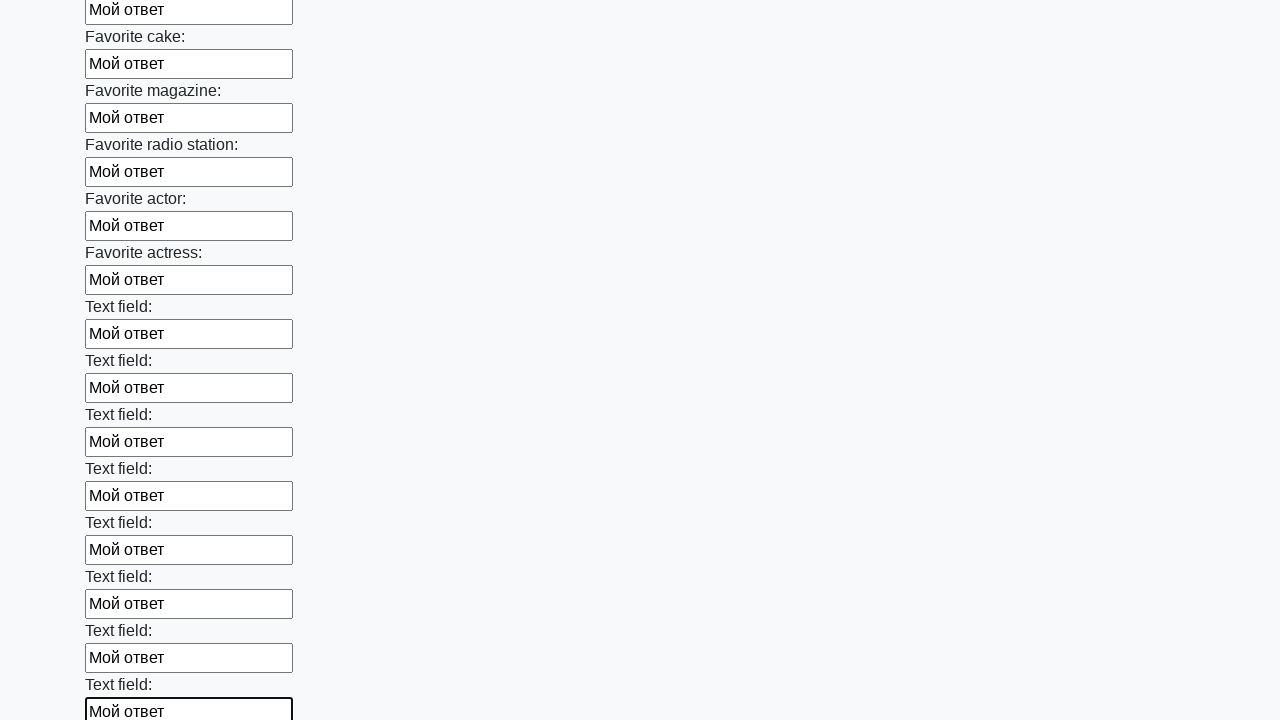

Filled input field with 'Мой ответ' on input >> nth=34
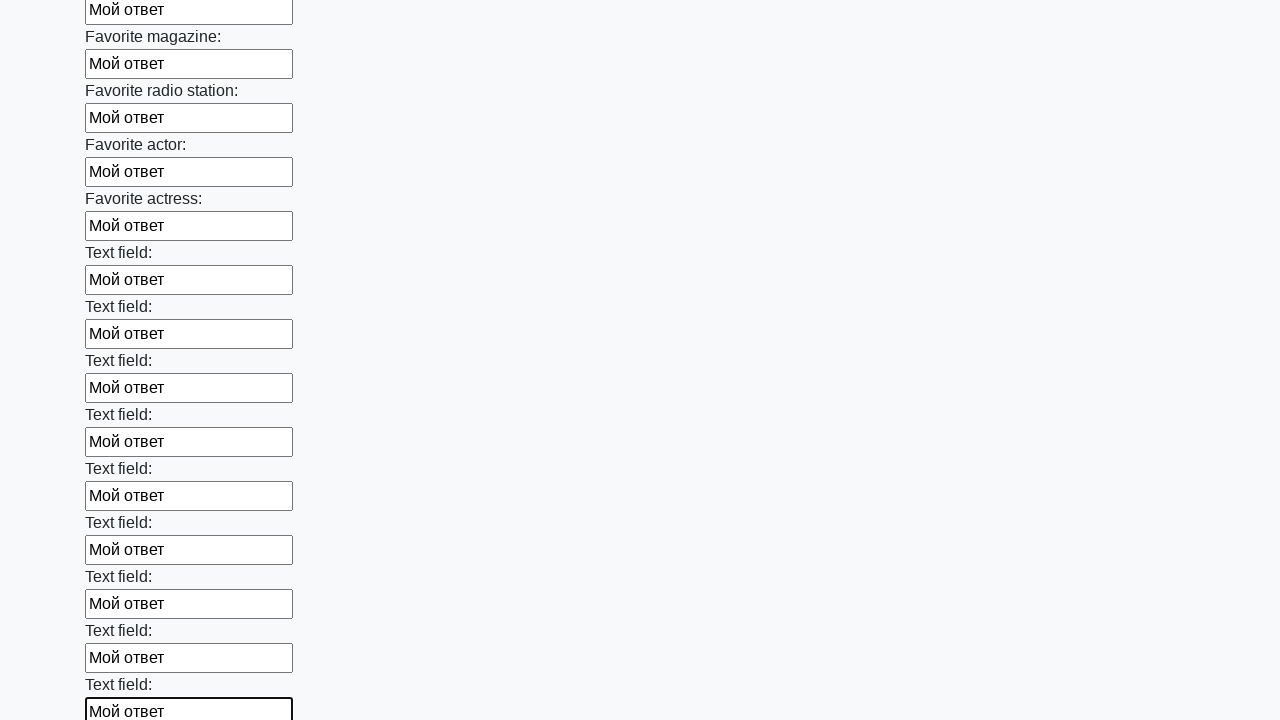

Filled input field with 'Мой ответ' on input >> nth=35
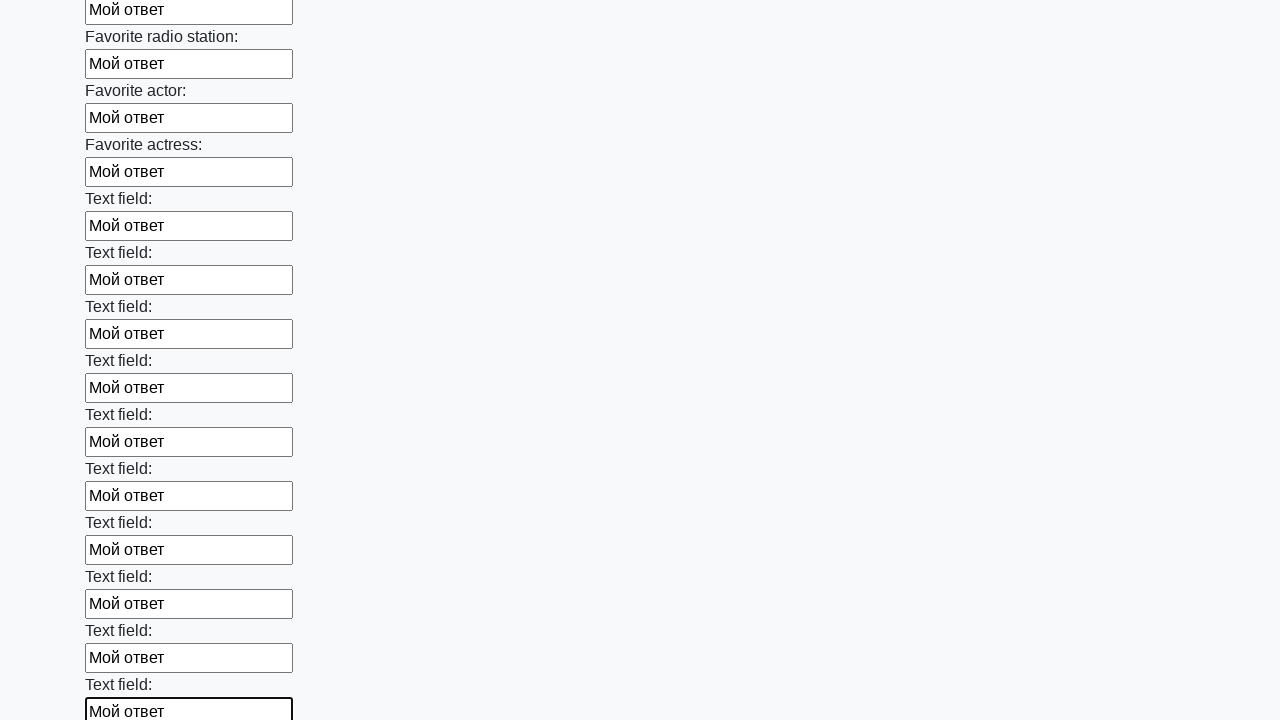

Filled input field with 'Мой ответ' on input >> nth=36
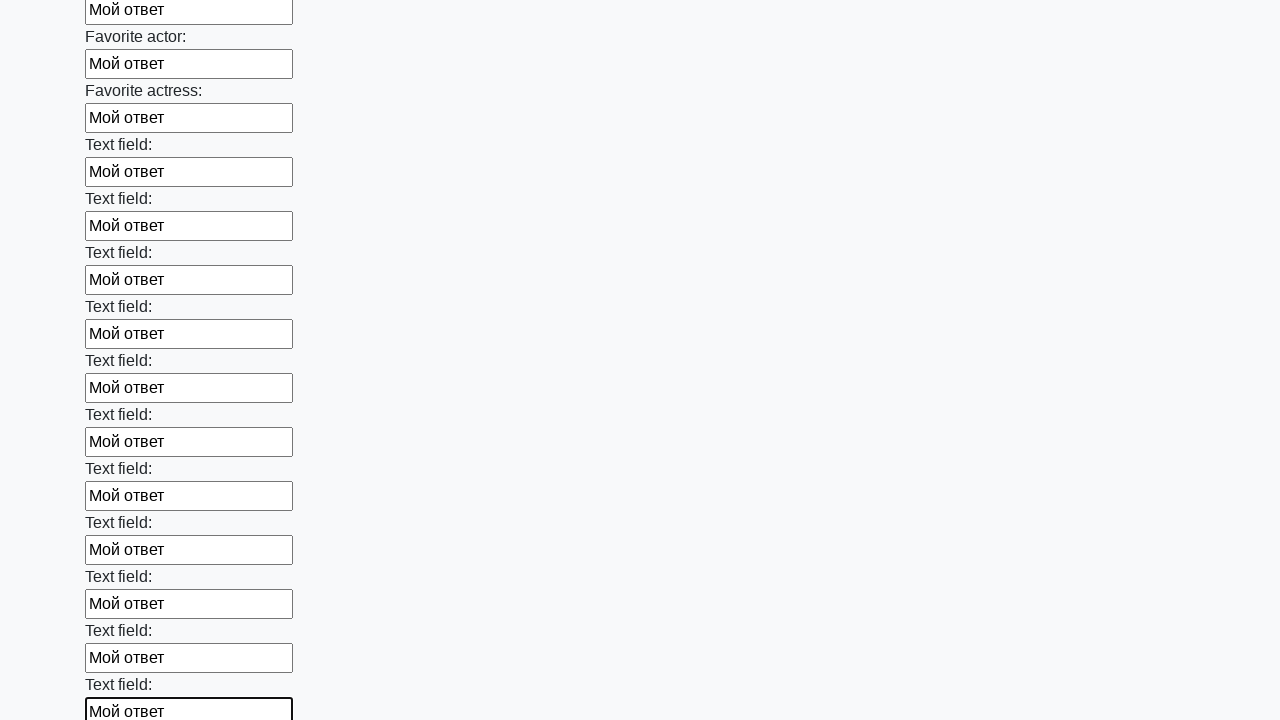

Filled input field with 'Мой ответ' on input >> nth=37
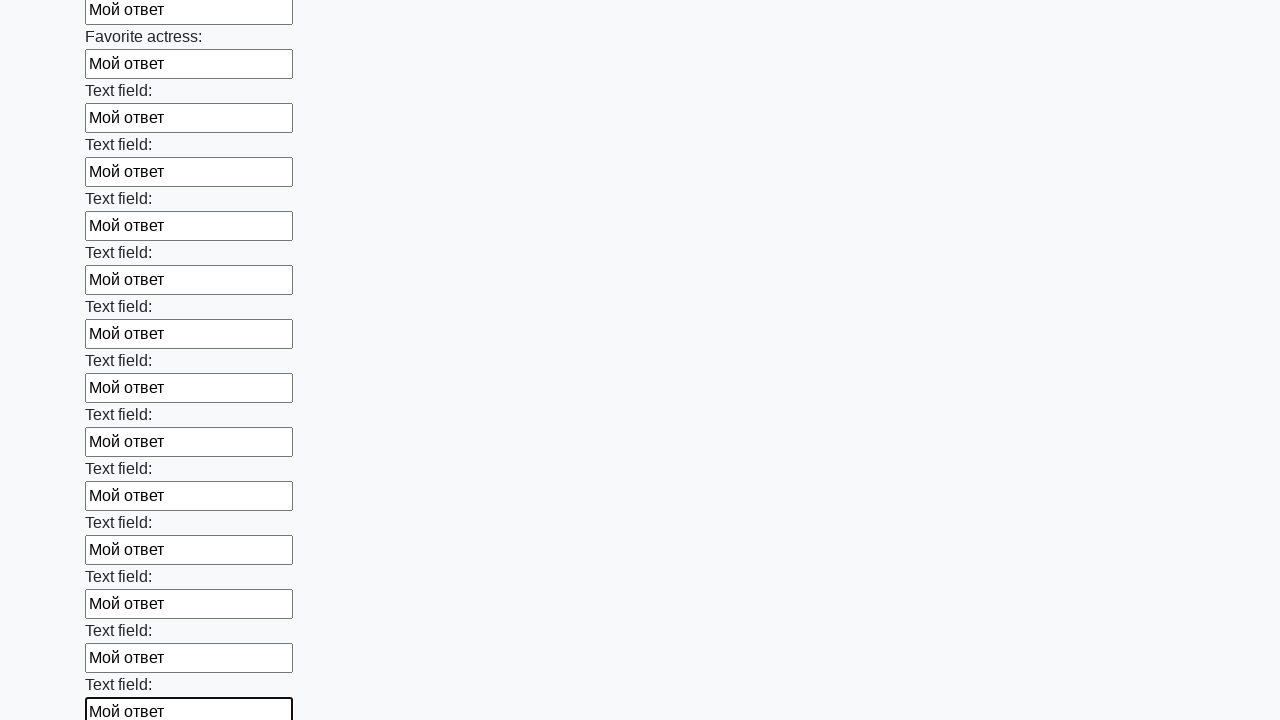

Filled input field with 'Мой ответ' on input >> nth=38
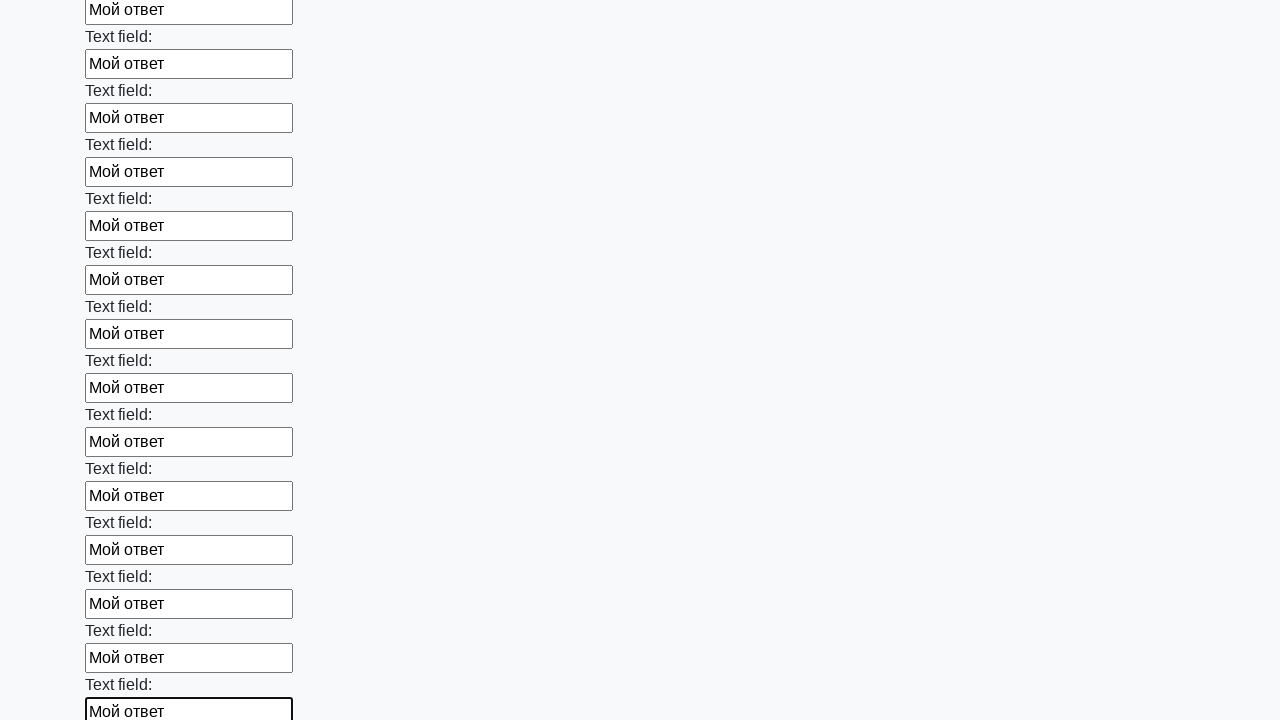

Filled input field with 'Мой ответ' on input >> nth=39
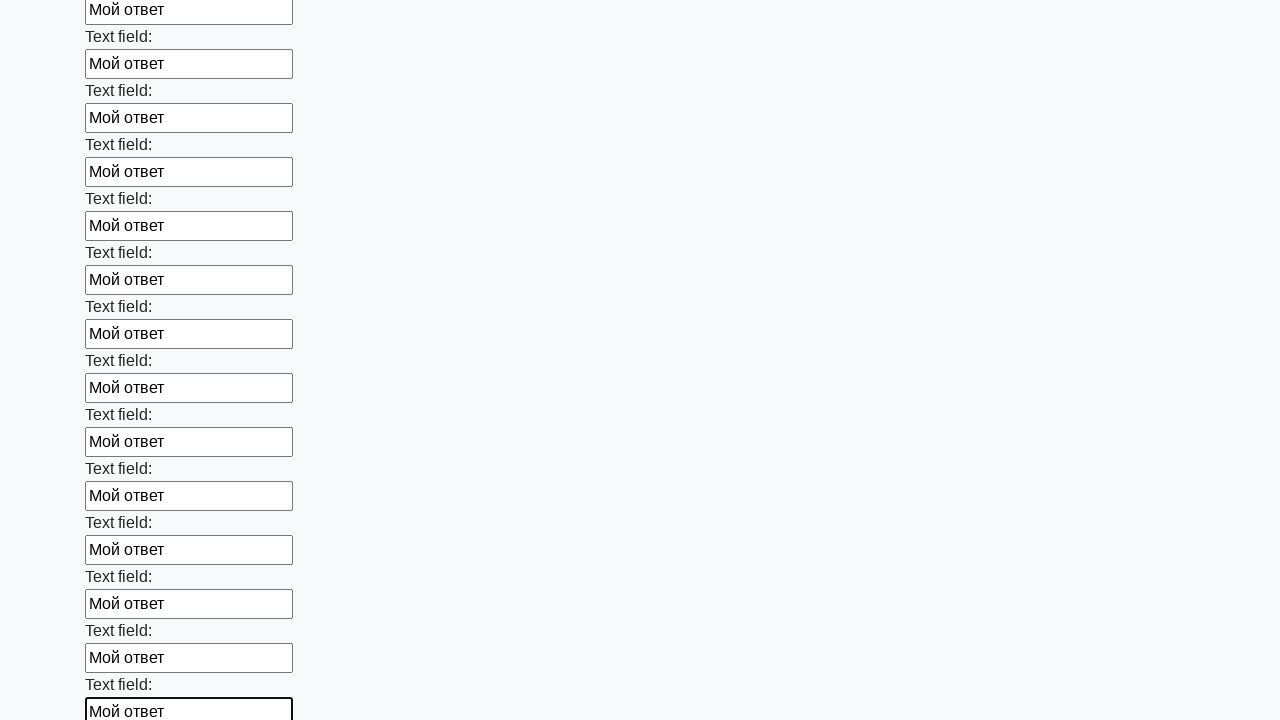

Filled input field with 'Мой ответ' on input >> nth=40
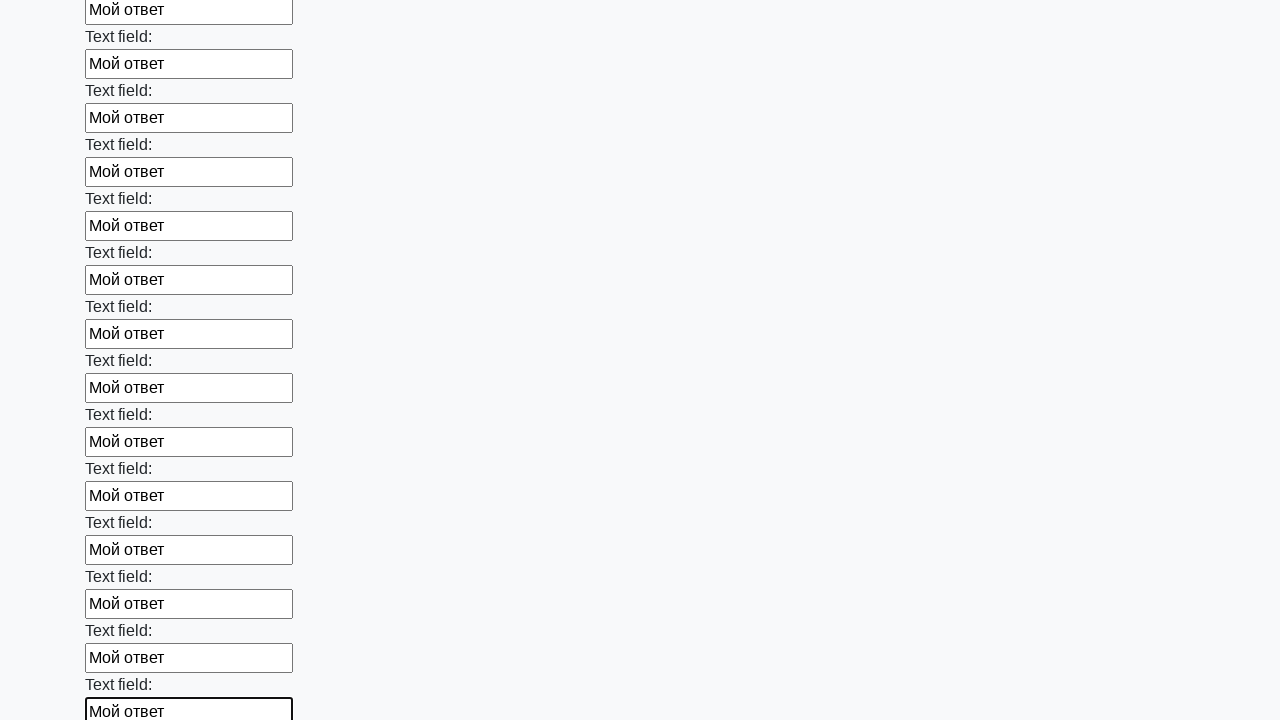

Filled input field with 'Мой ответ' on input >> nth=41
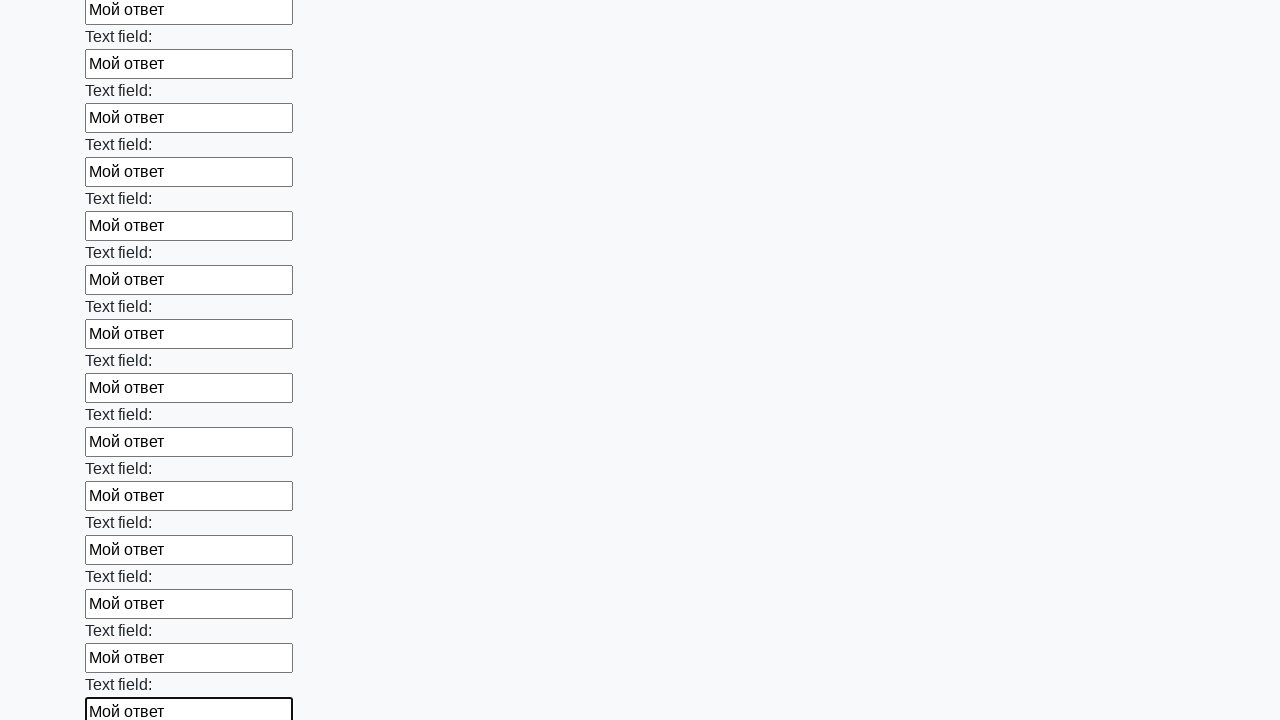

Filled input field with 'Мой ответ' on input >> nth=42
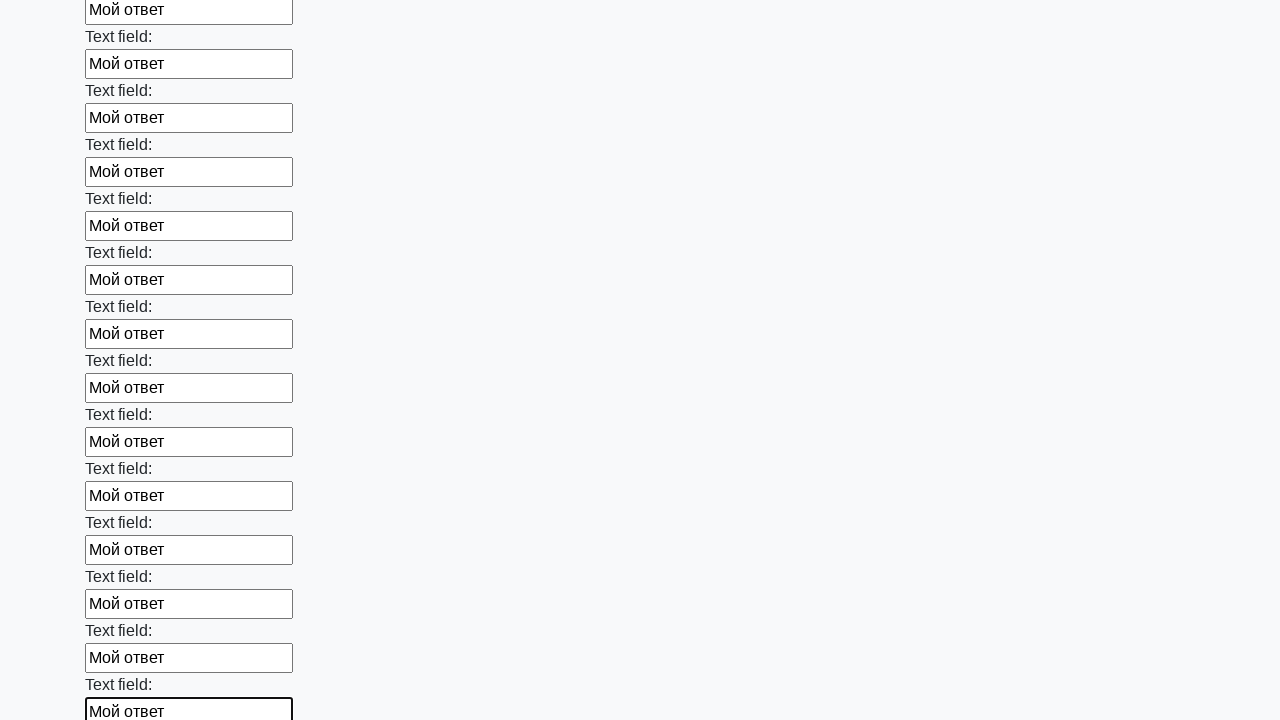

Filled input field with 'Мой ответ' on input >> nth=43
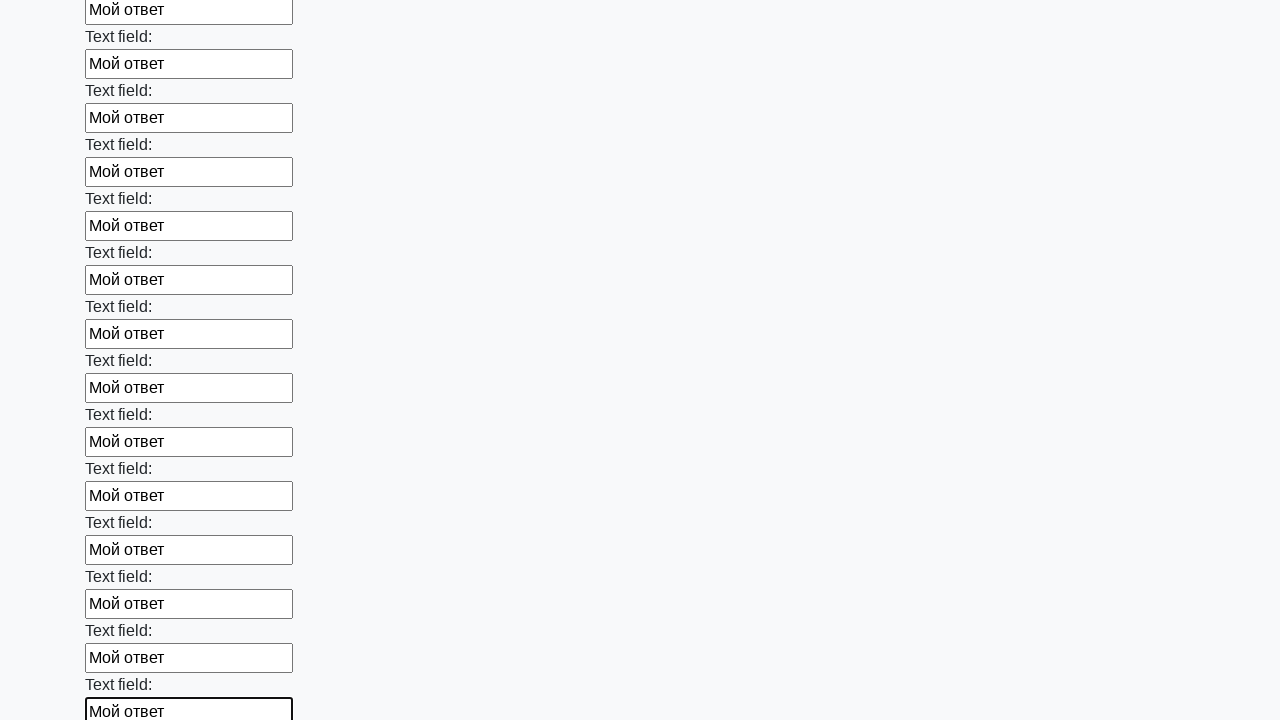

Filled input field with 'Мой ответ' on input >> nth=44
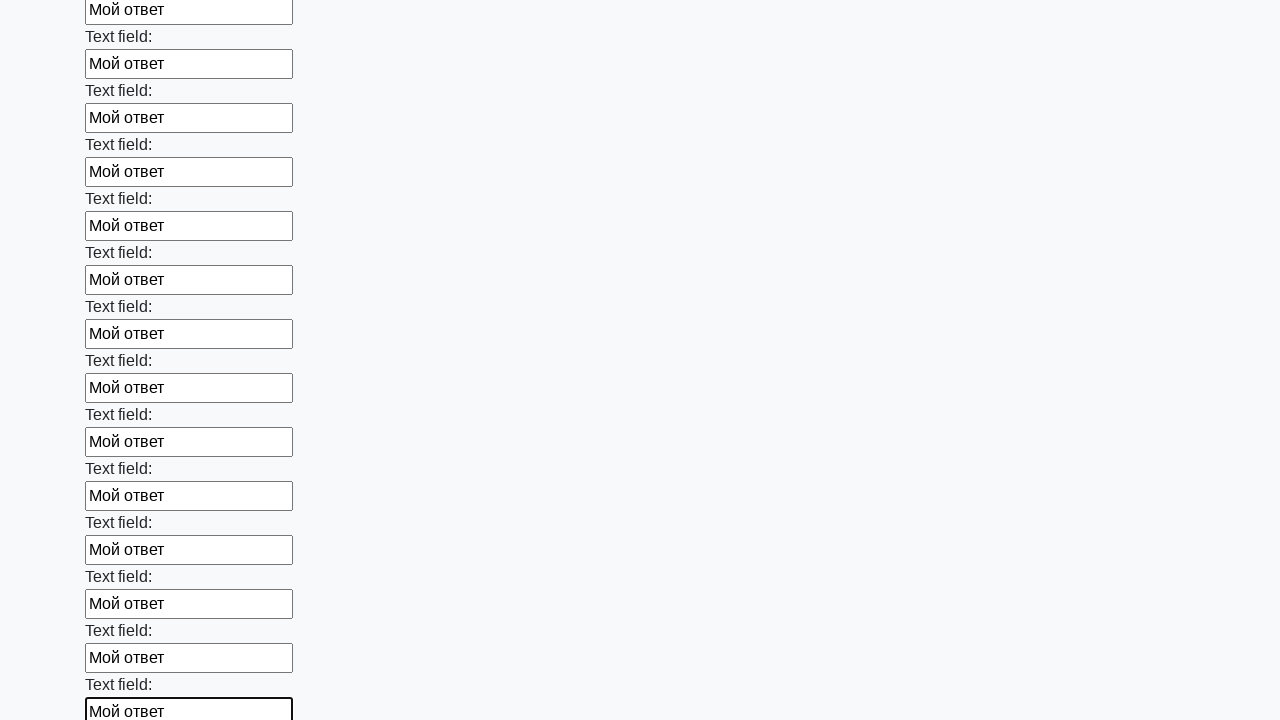

Filled input field with 'Мой ответ' on input >> nth=45
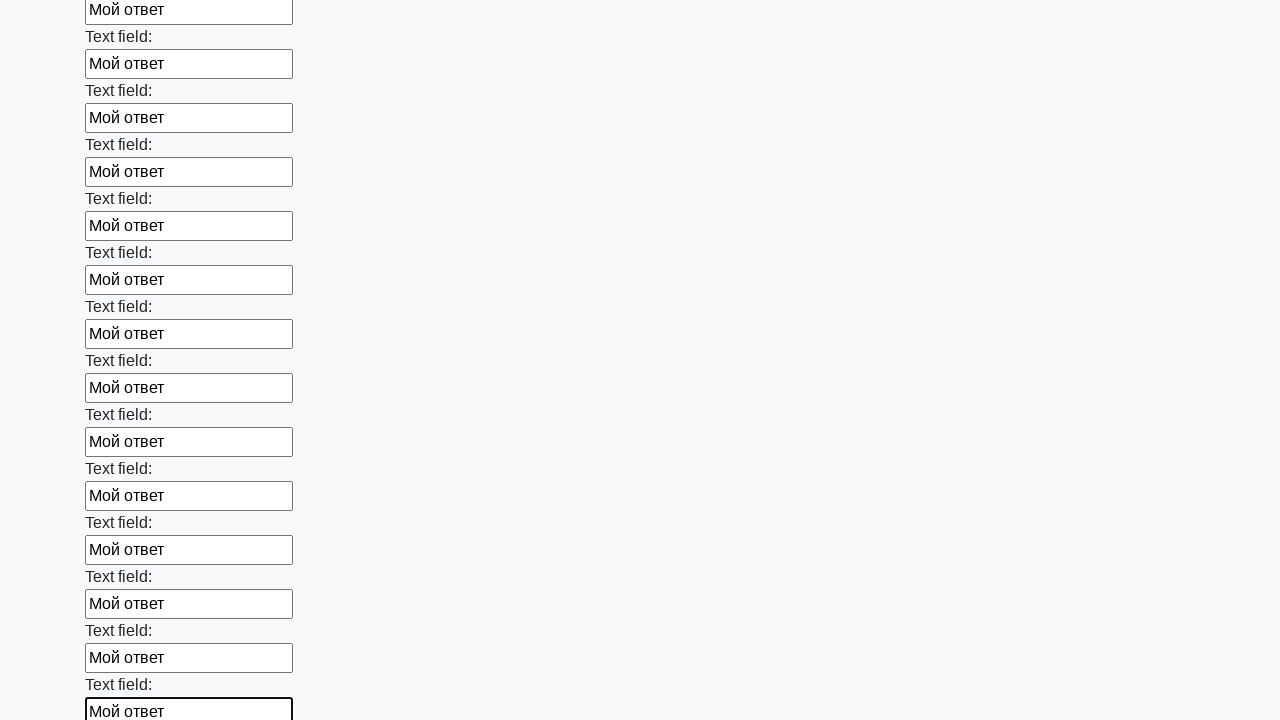

Filled input field with 'Мой ответ' on input >> nth=46
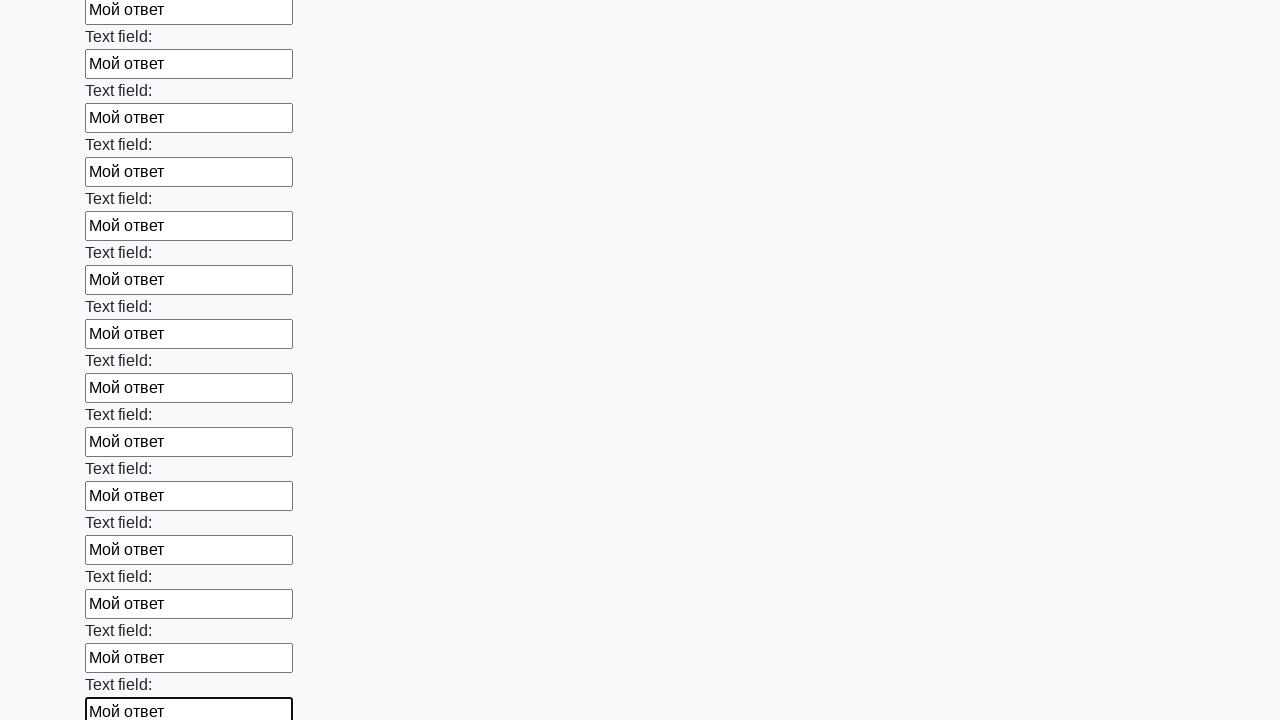

Filled input field with 'Мой ответ' on input >> nth=47
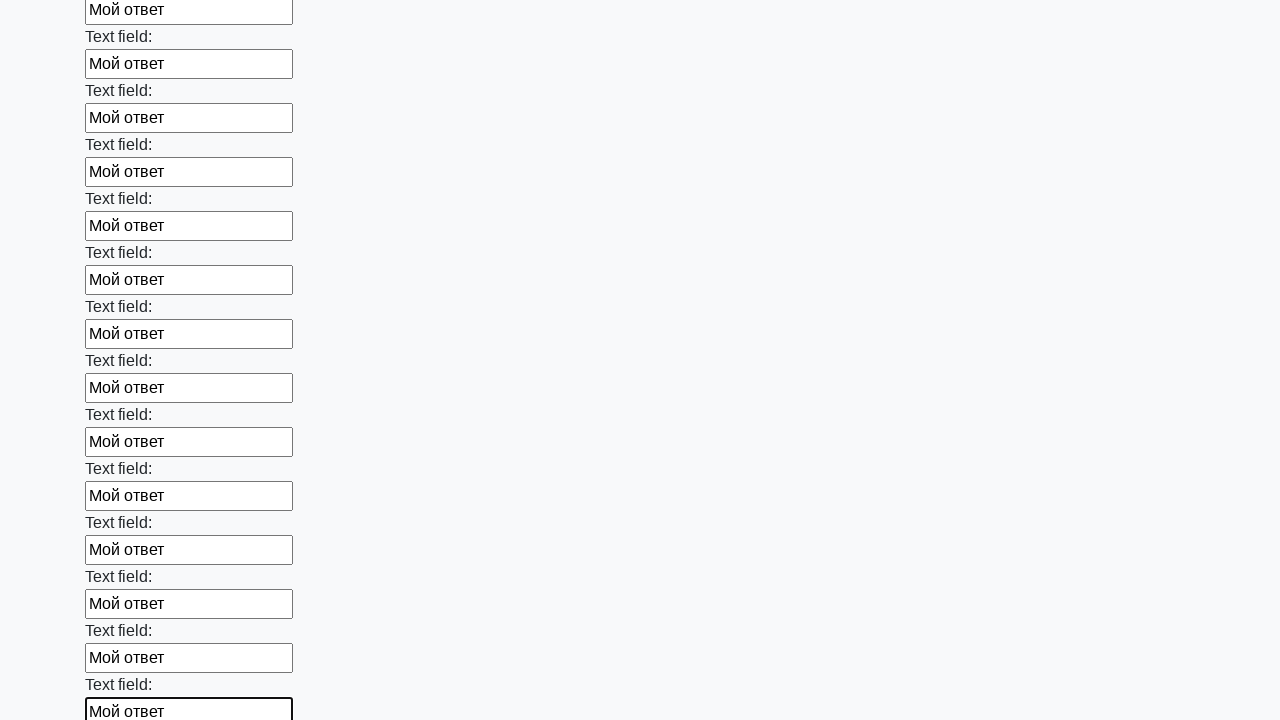

Filled input field with 'Мой ответ' on input >> nth=48
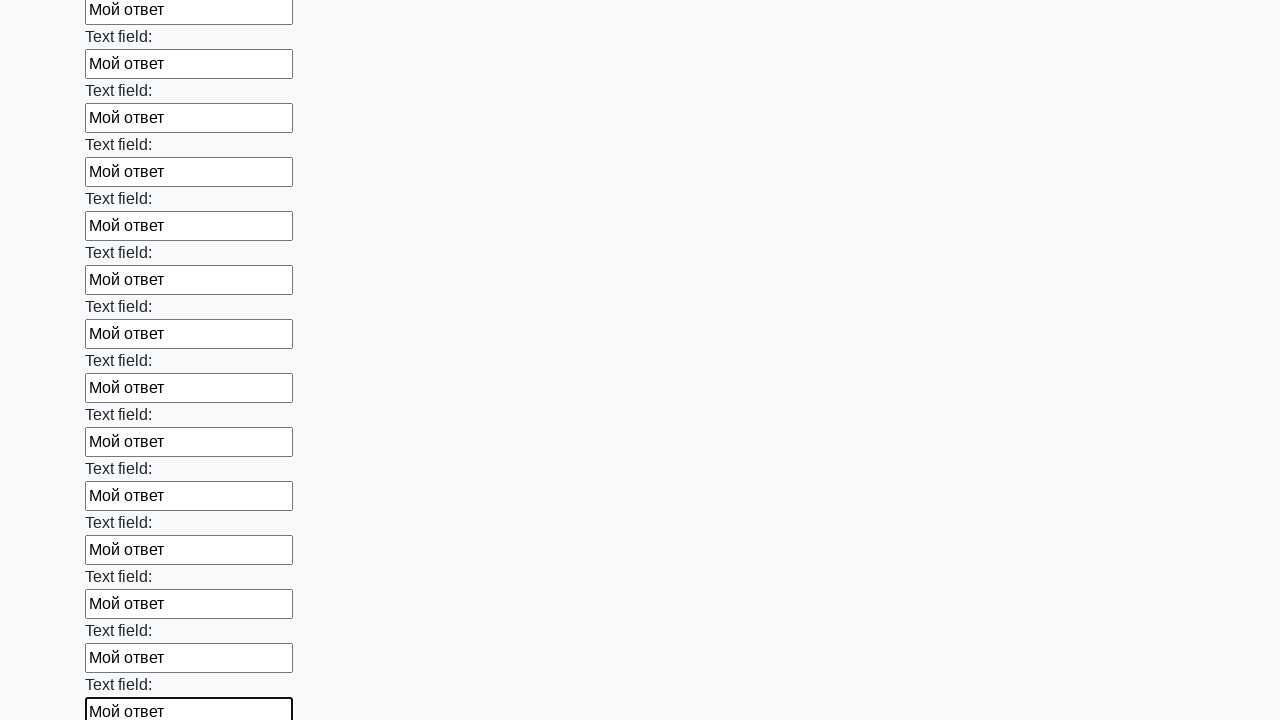

Filled input field with 'Мой ответ' on input >> nth=49
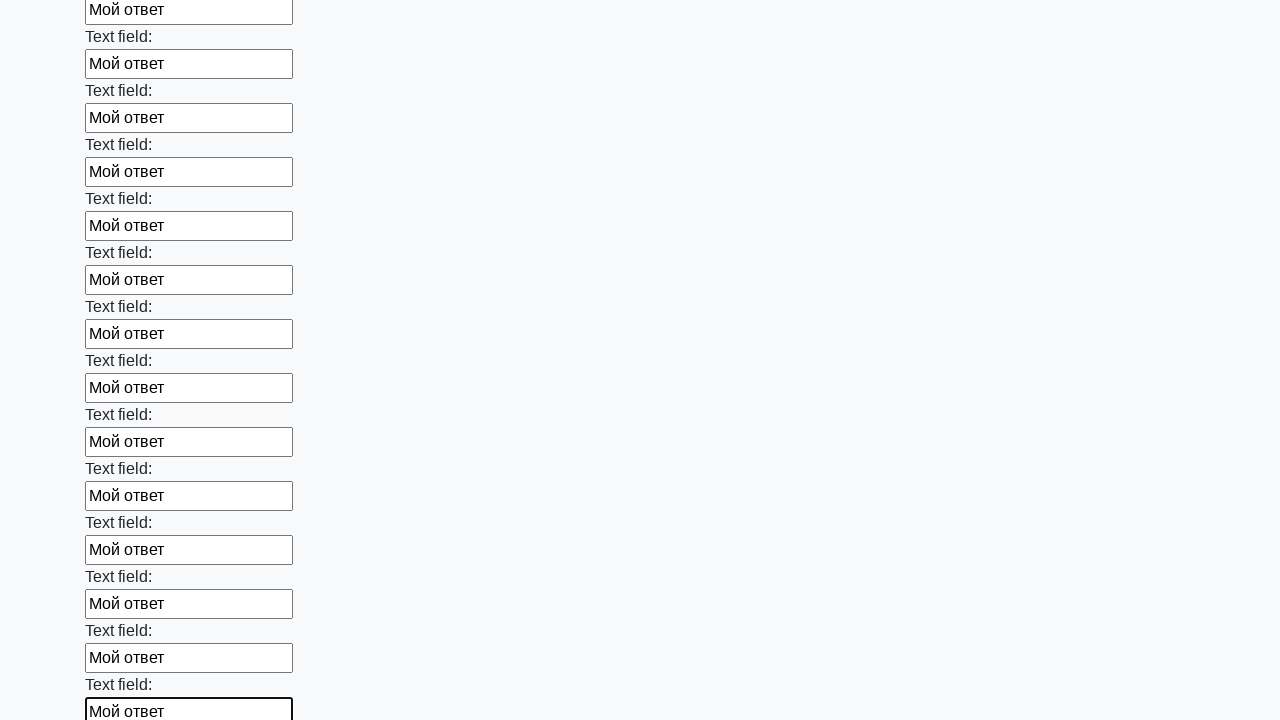

Filled input field with 'Мой ответ' on input >> nth=50
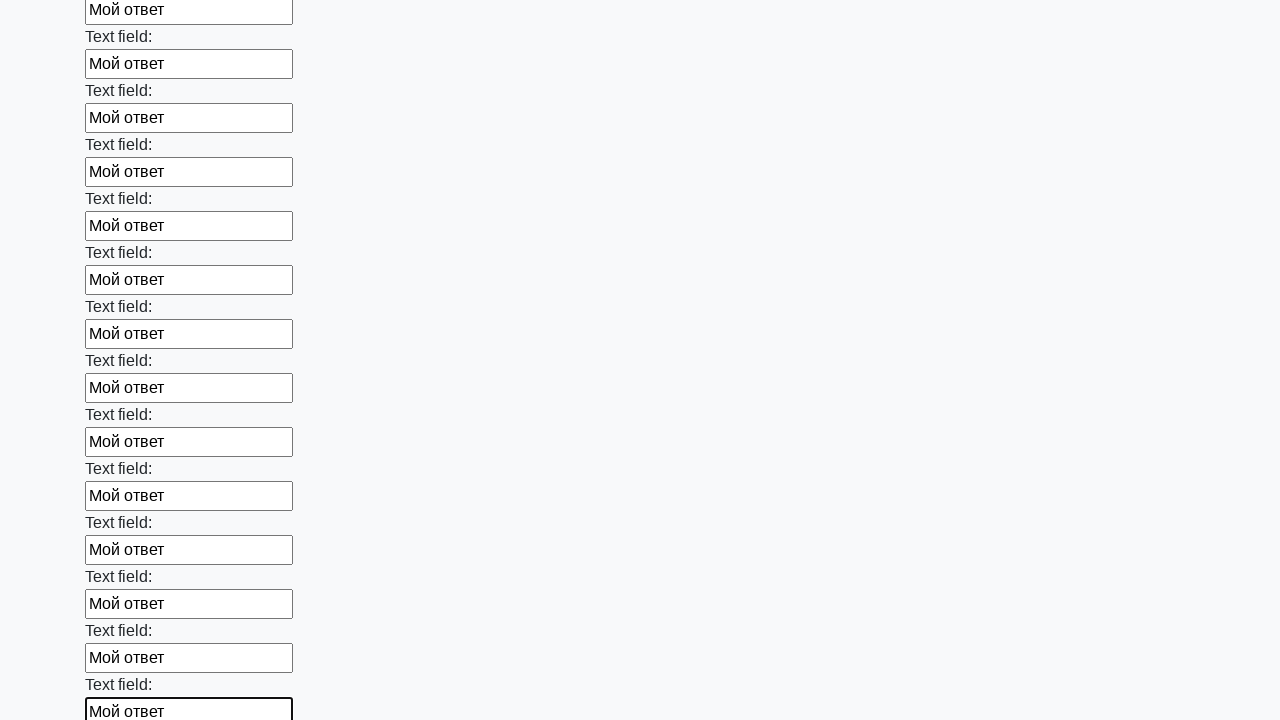

Filled input field with 'Мой ответ' on input >> nth=51
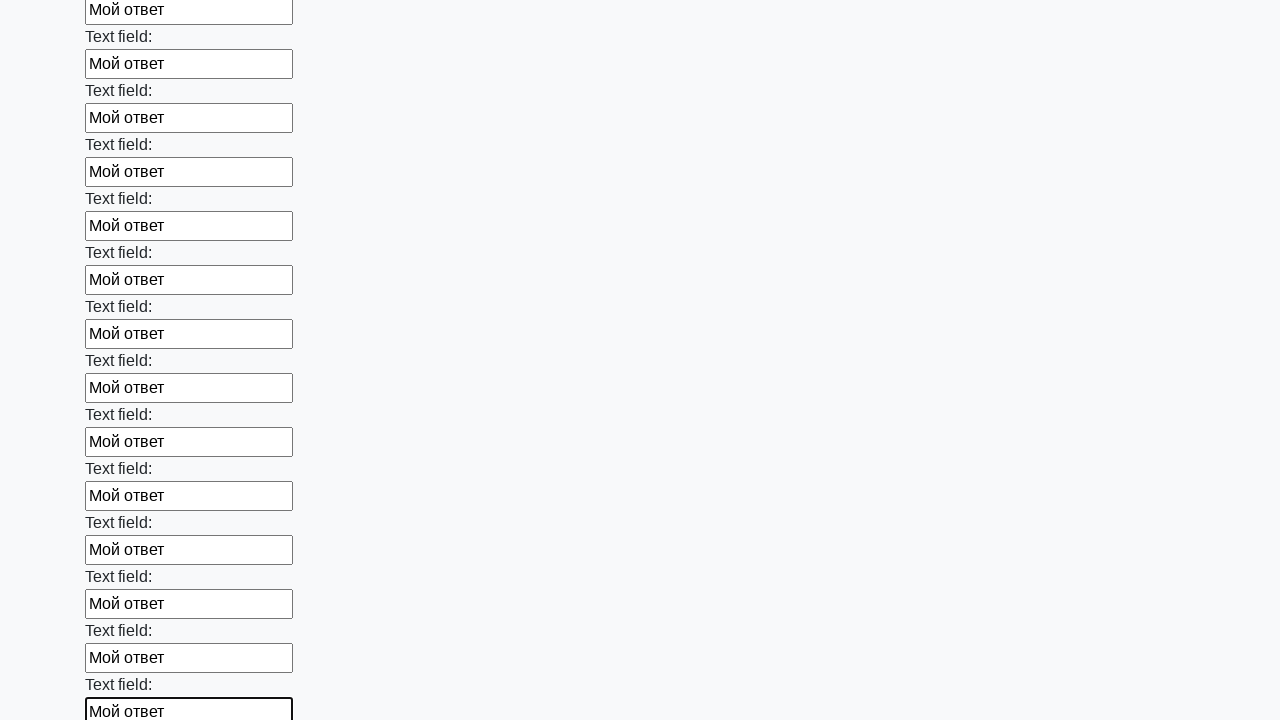

Filled input field with 'Мой ответ' on input >> nth=52
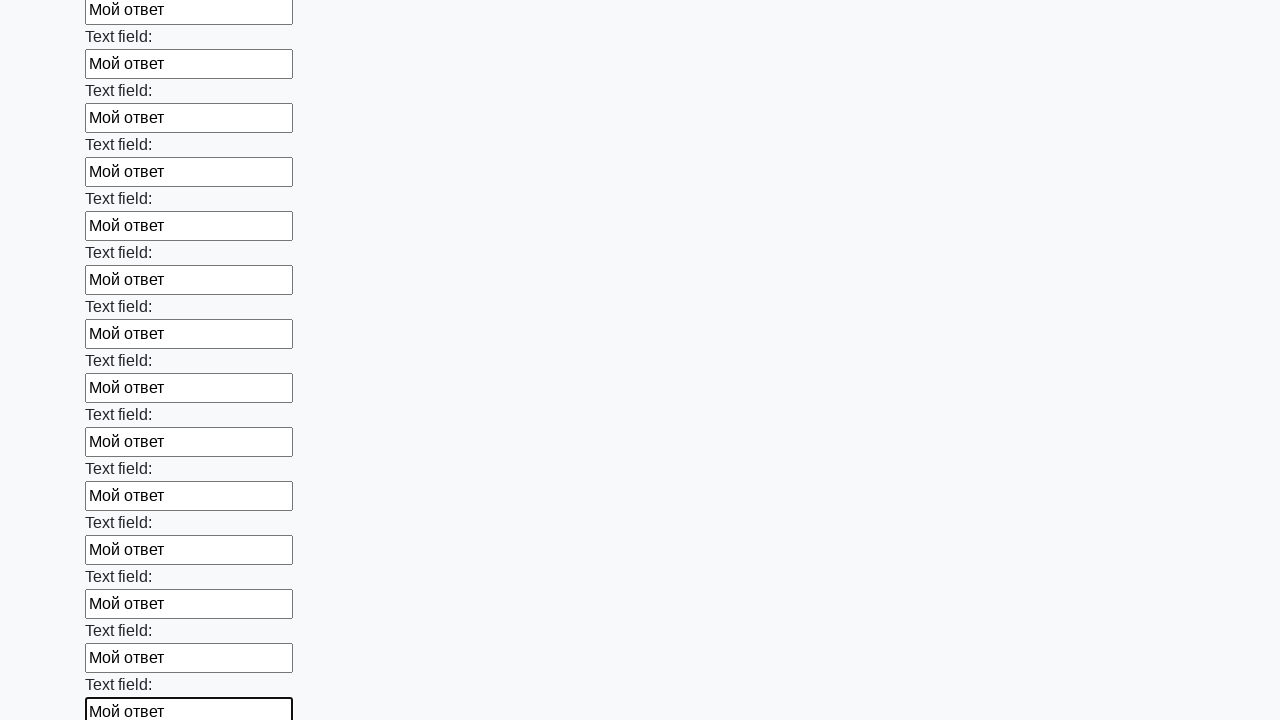

Filled input field with 'Мой ответ' on input >> nth=53
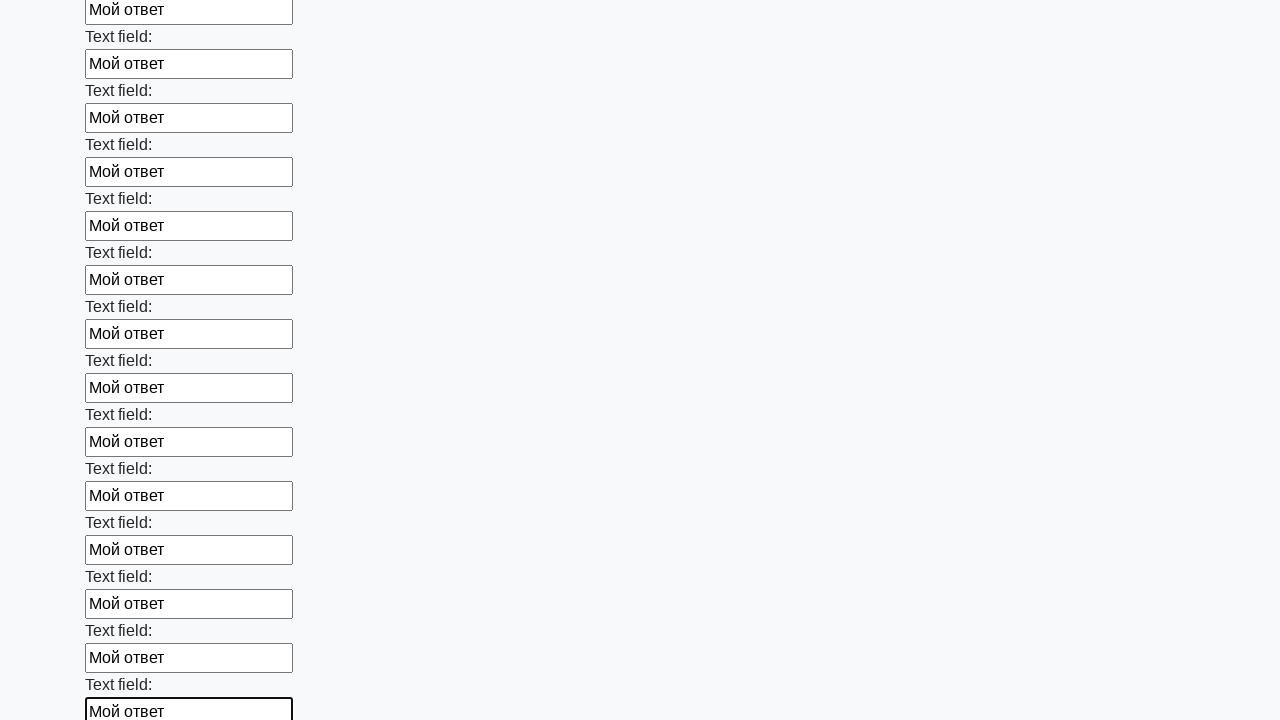

Filled input field with 'Мой ответ' on input >> nth=54
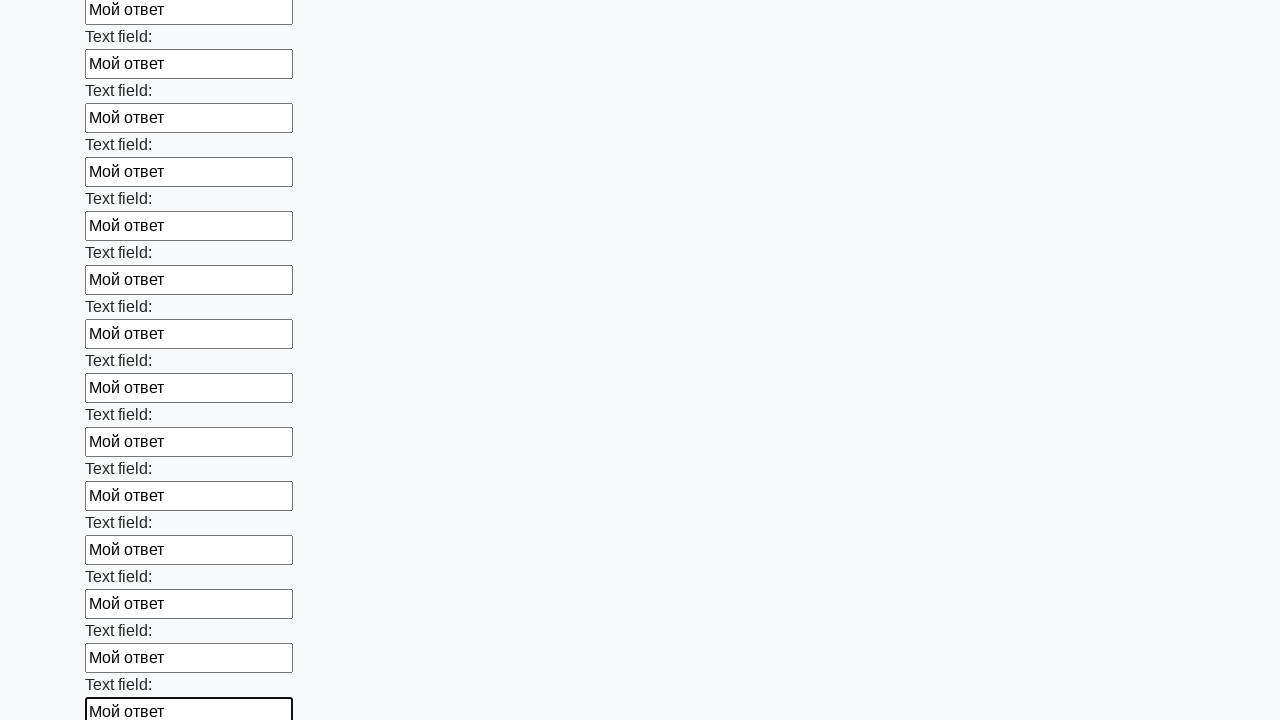

Filled input field with 'Мой ответ' on input >> nth=55
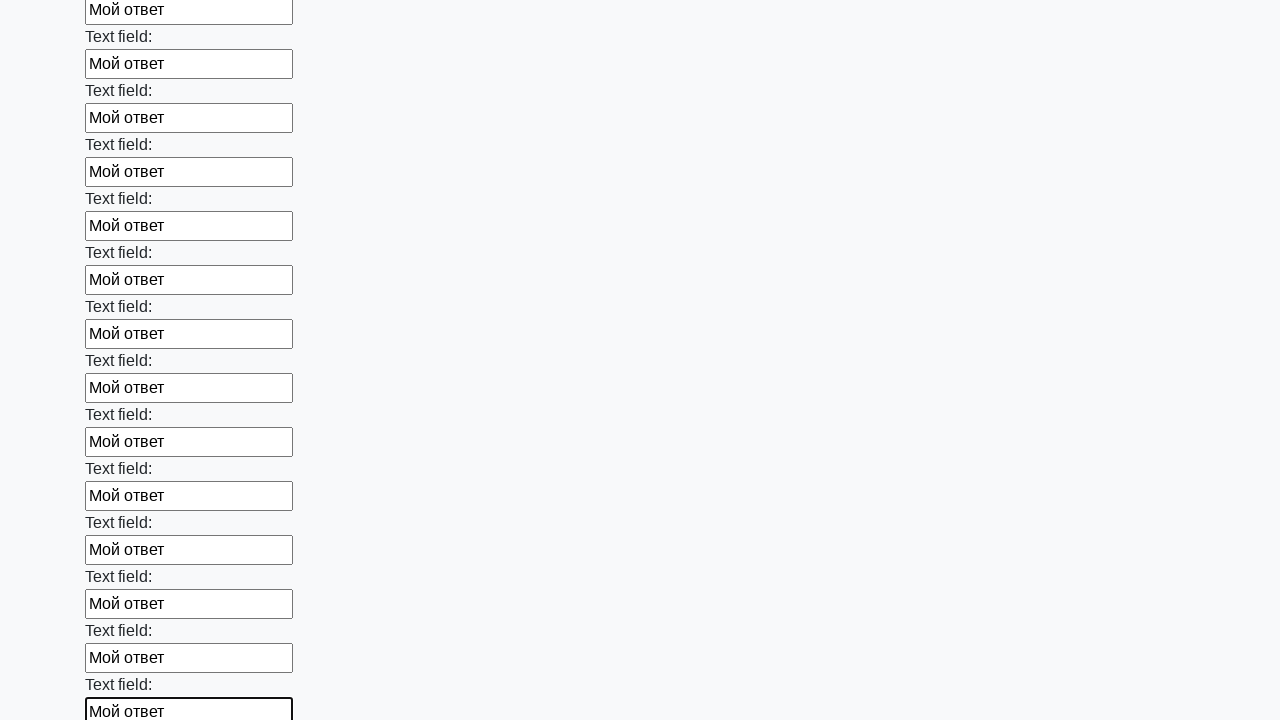

Filled input field with 'Мой ответ' on input >> nth=56
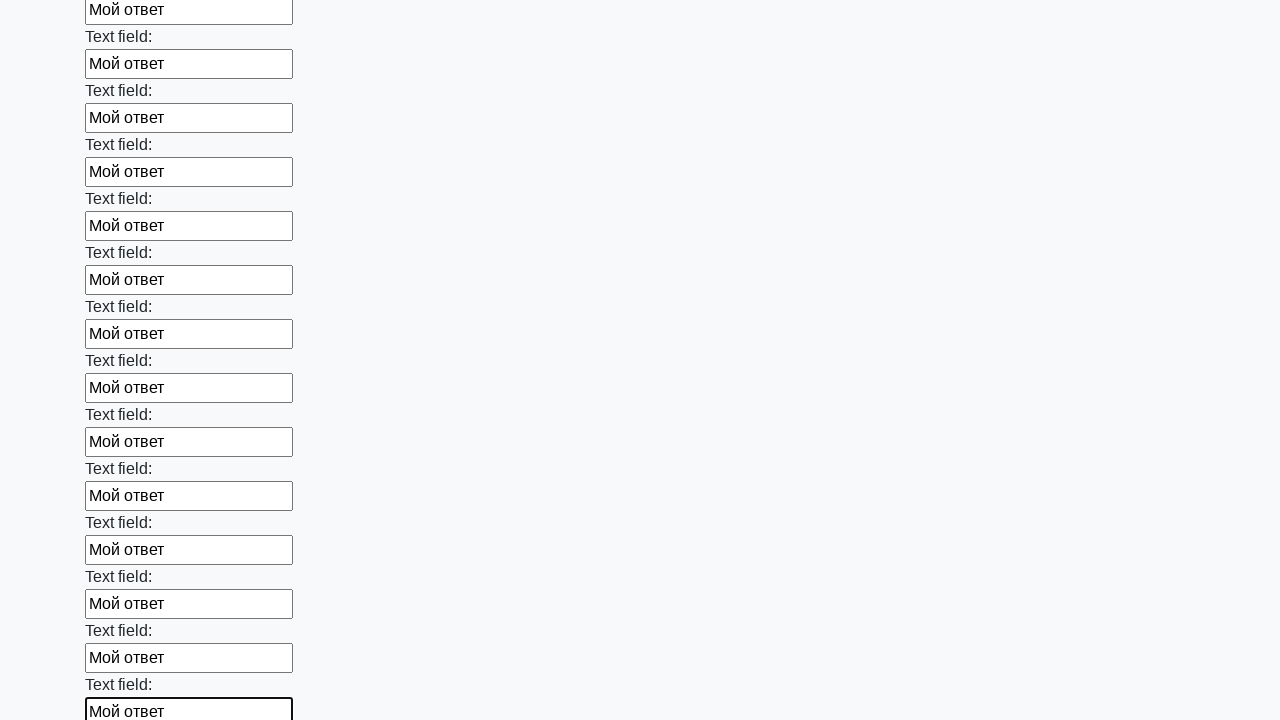

Filled input field with 'Мой ответ' on input >> nth=57
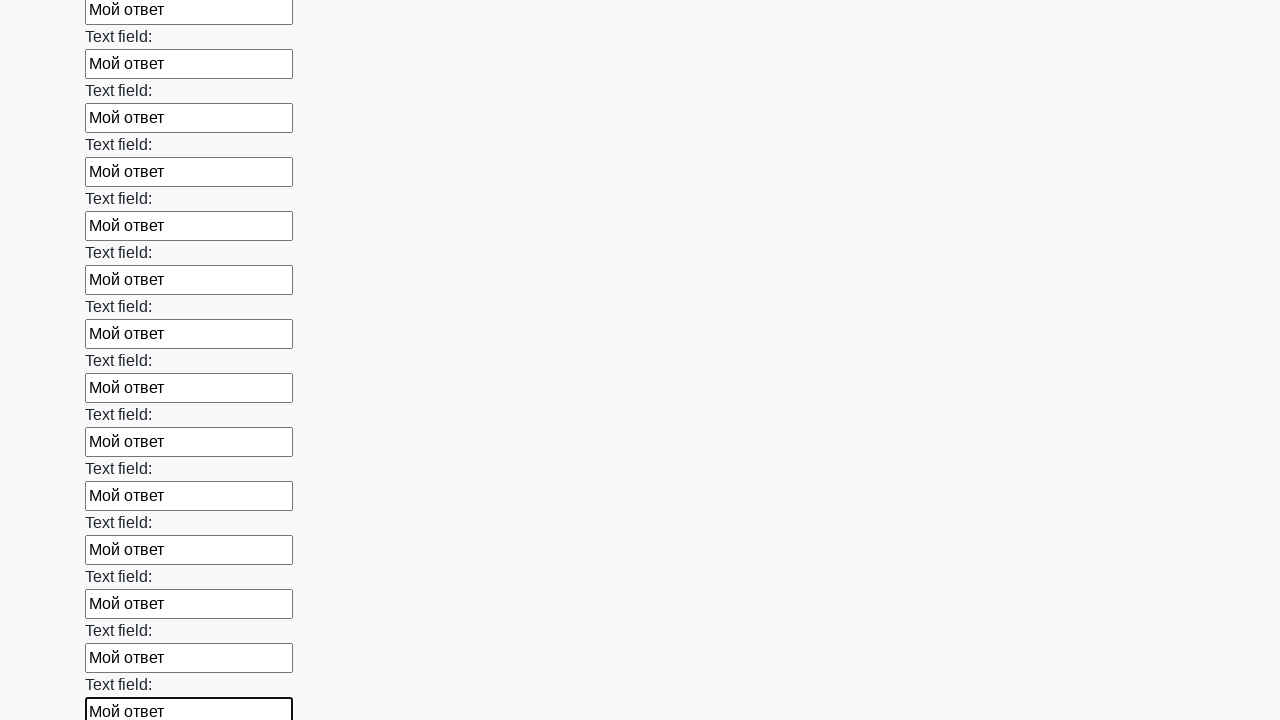

Filled input field with 'Мой ответ' on input >> nth=58
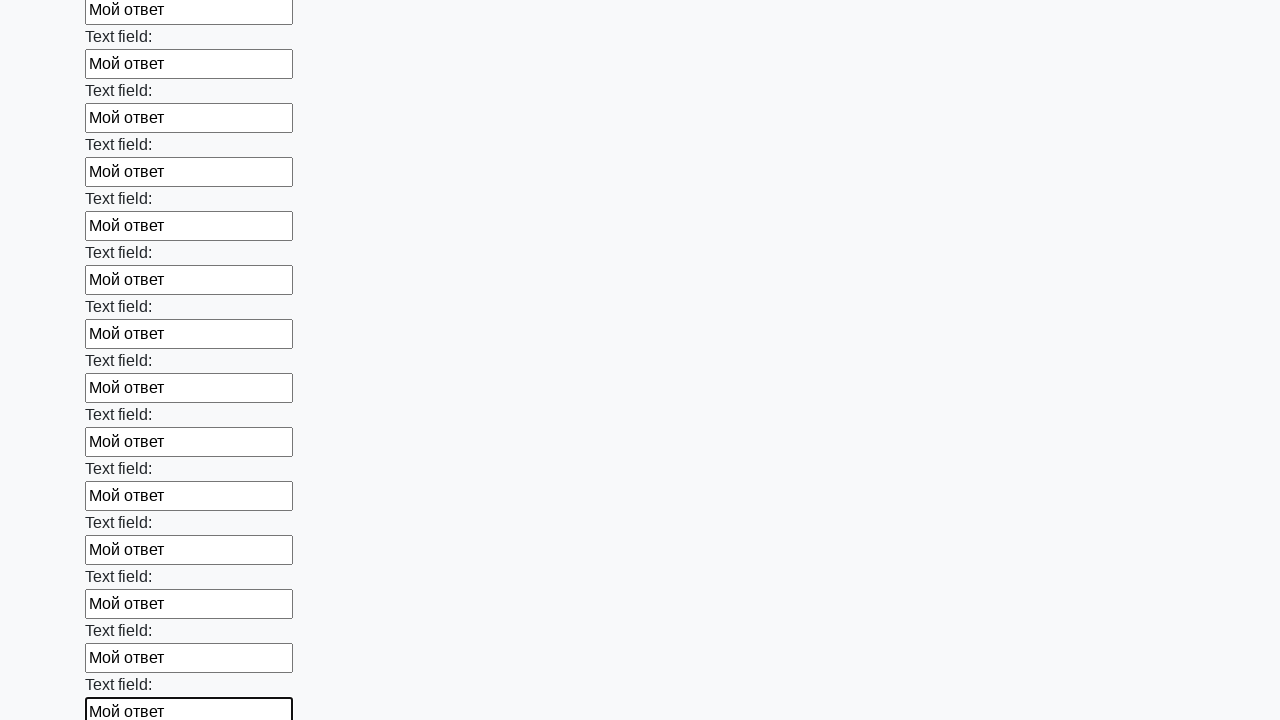

Filled input field with 'Мой ответ' on input >> nth=59
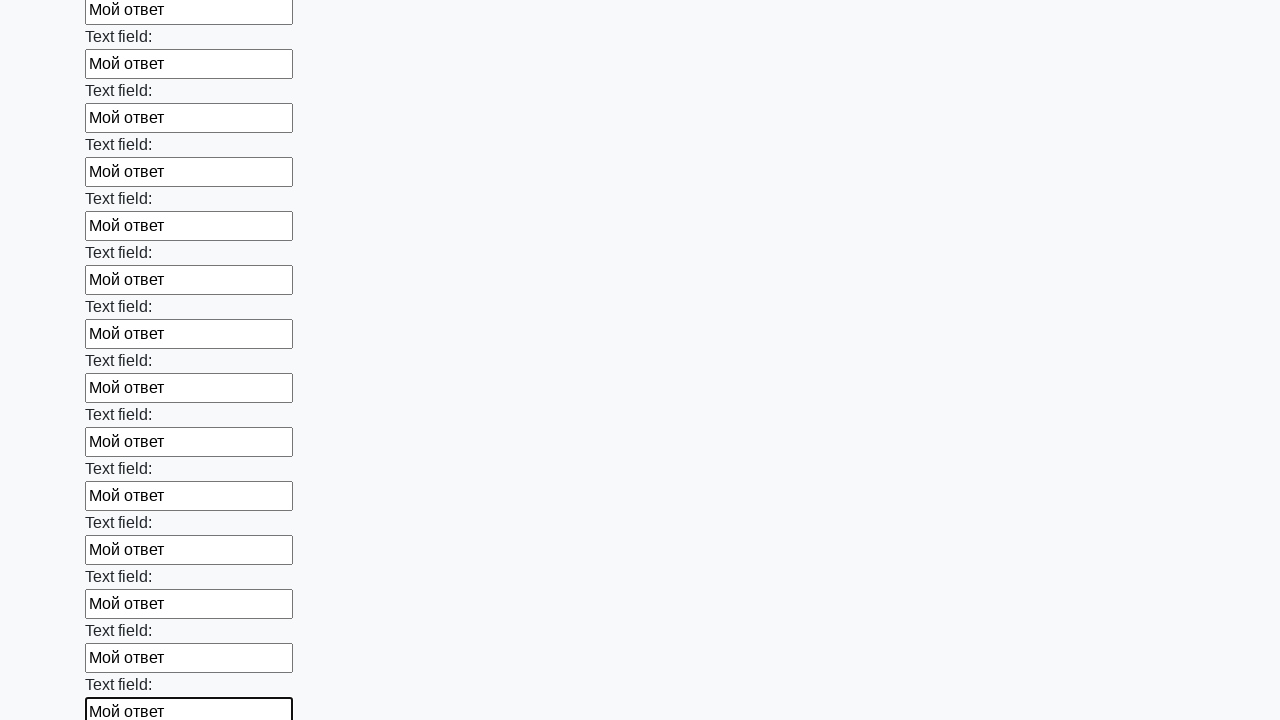

Filled input field with 'Мой ответ' on input >> nth=60
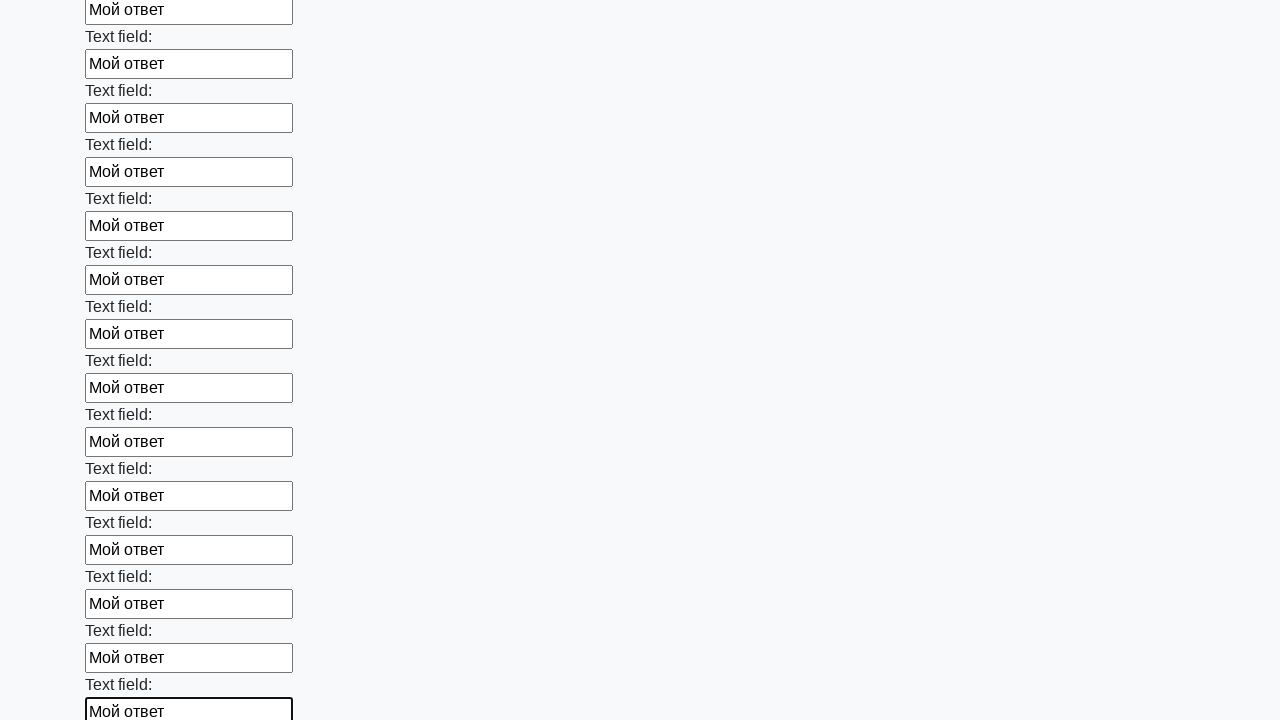

Filled input field with 'Мой ответ' on input >> nth=61
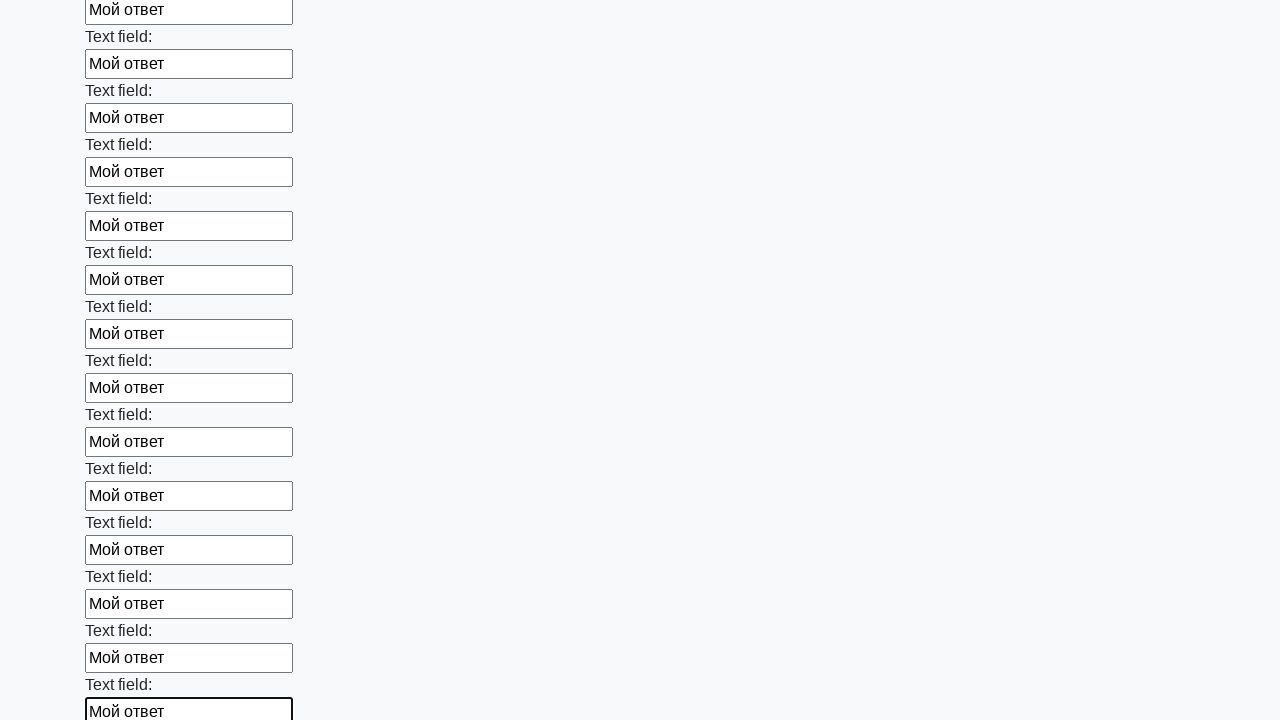

Filled input field with 'Мой ответ' on input >> nth=62
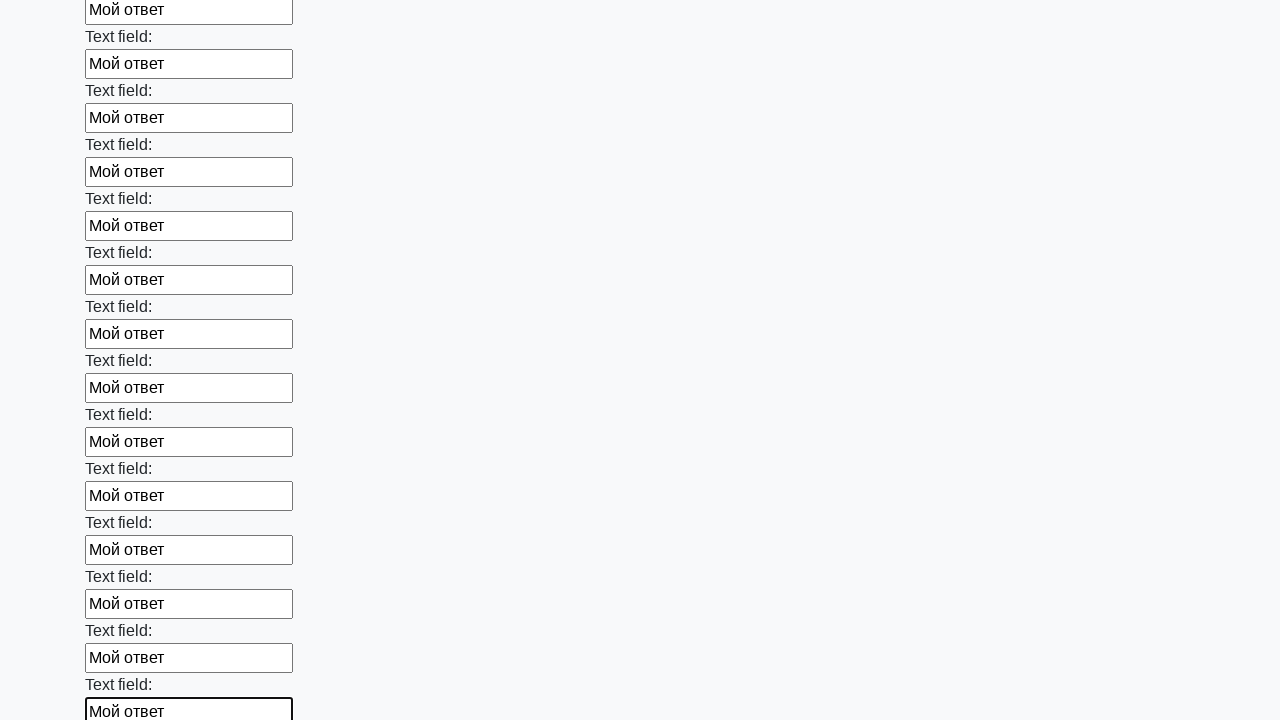

Filled input field with 'Мой ответ' on input >> nth=63
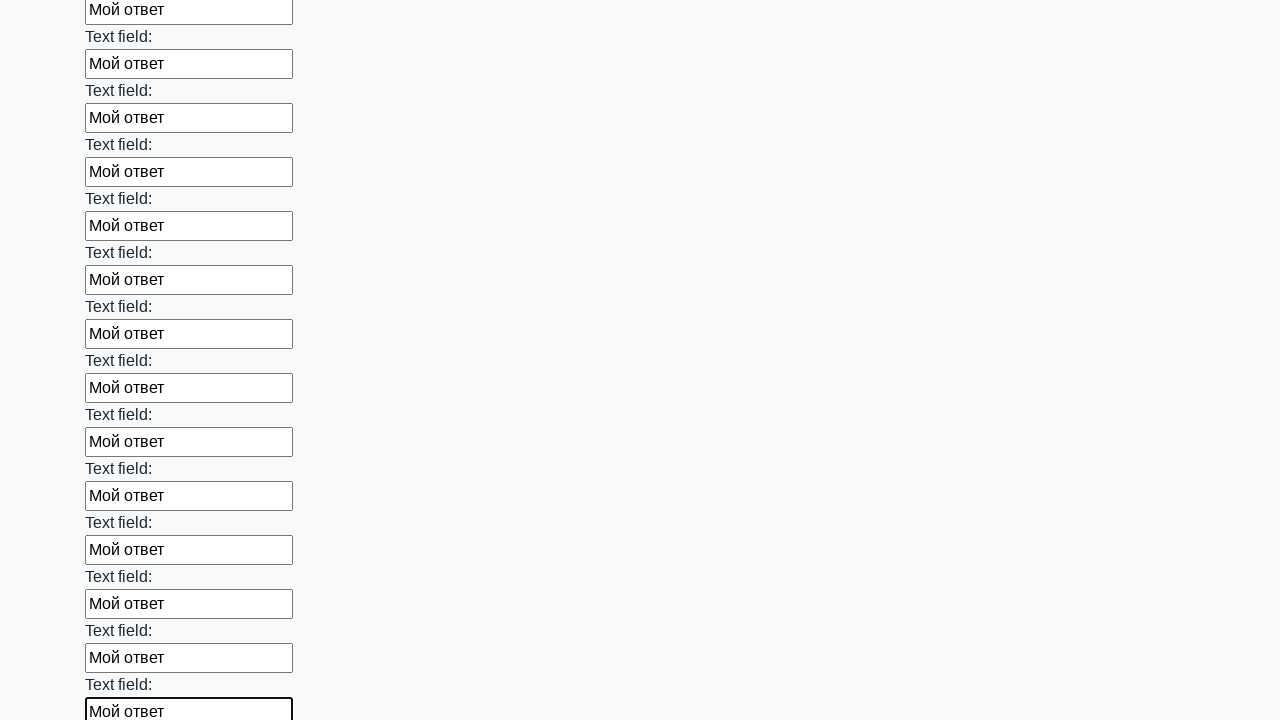

Filled input field with 'Мой ответ' on input >> nth=64
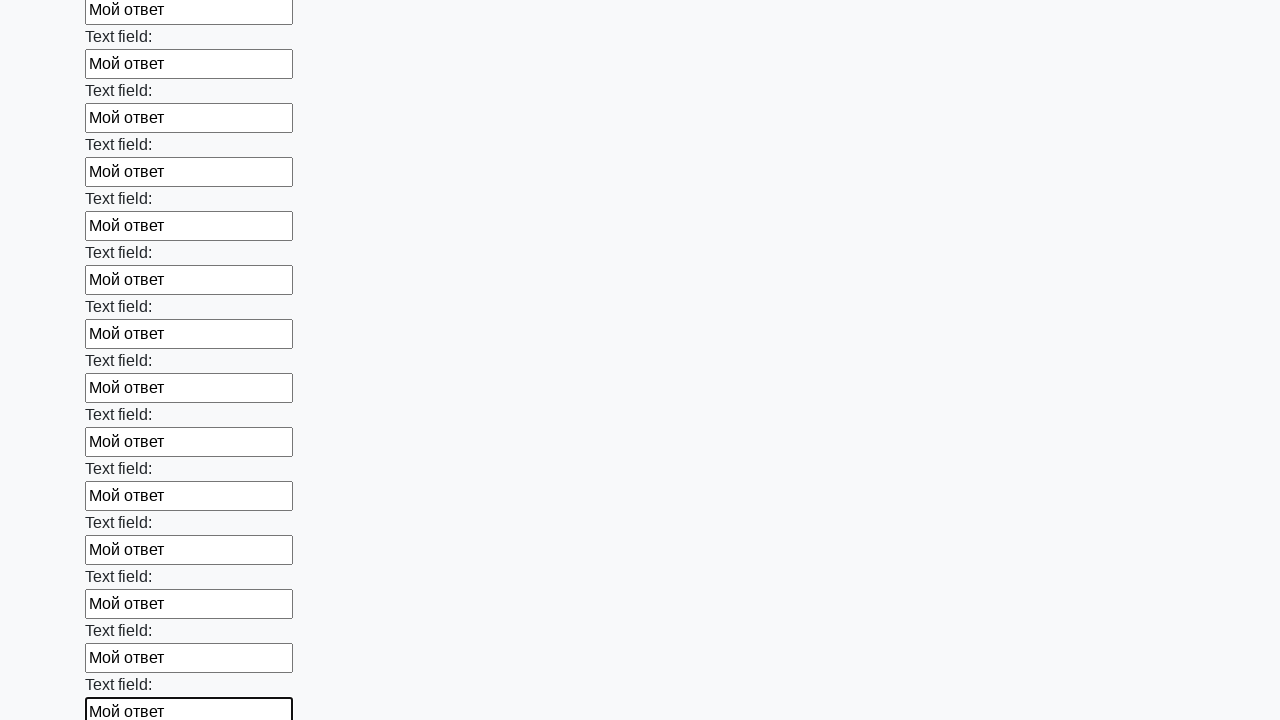

Filled input field with 'Мой ответ' on input >> nth=65
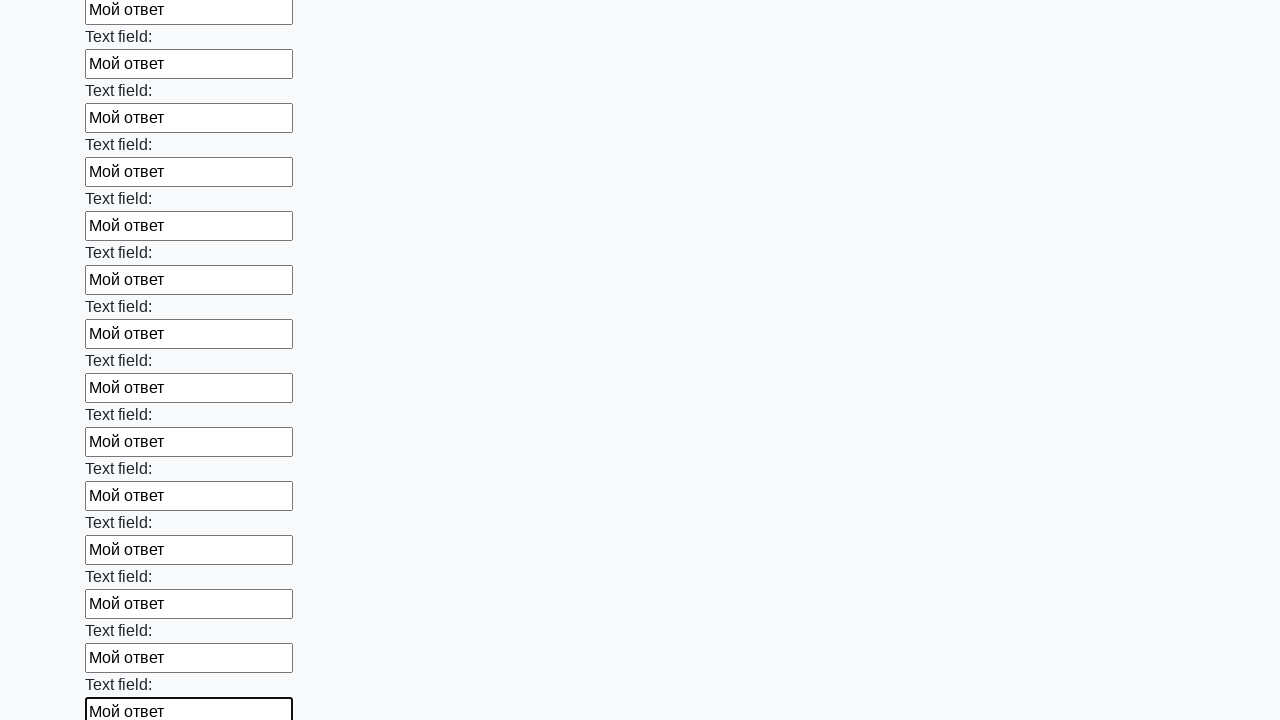

Filled input field with 'Мой ответ' on input >> nth=66
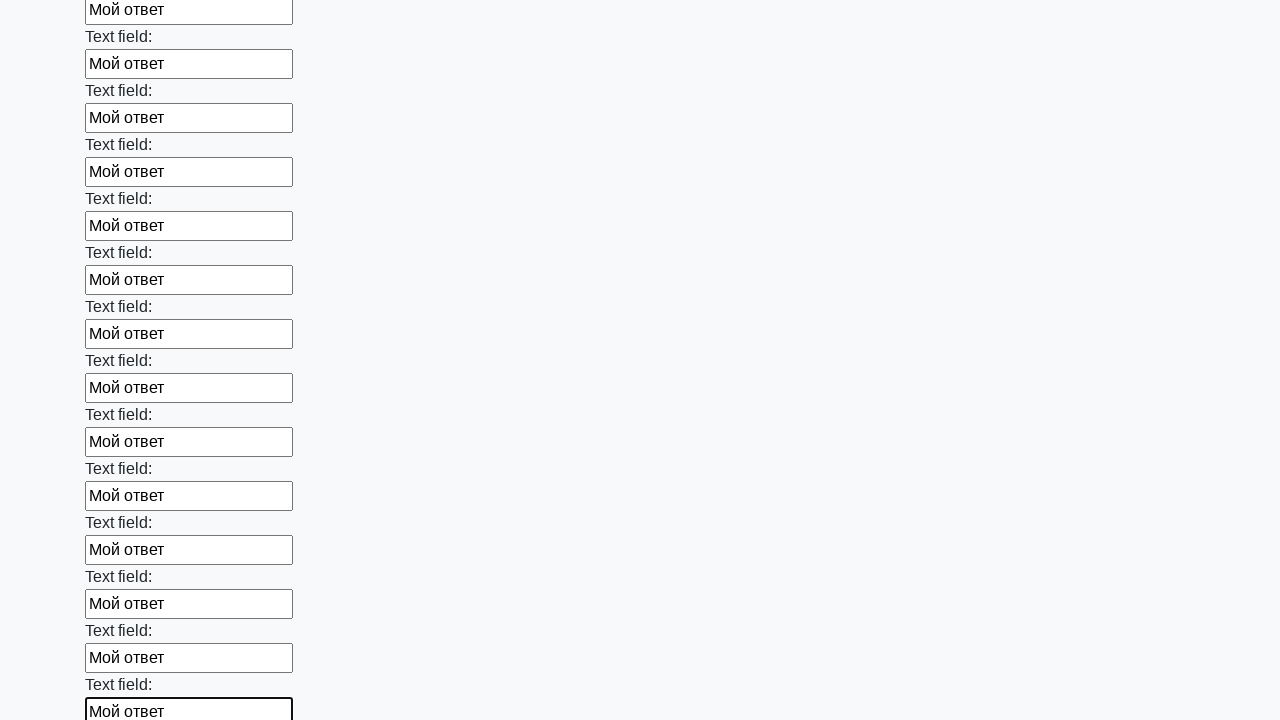

Filled input field with 'Мой ответ' on input >> nth=67
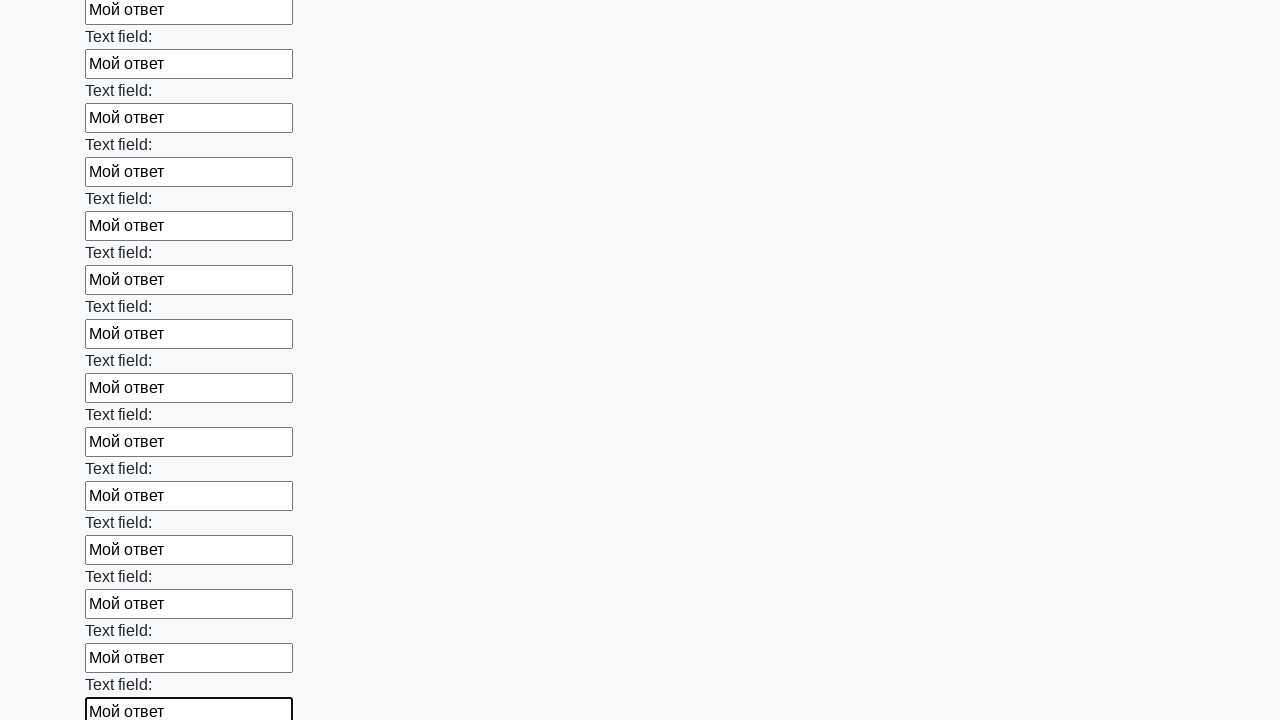

Filled input field with 'Мой ответ' on input >> nth=68
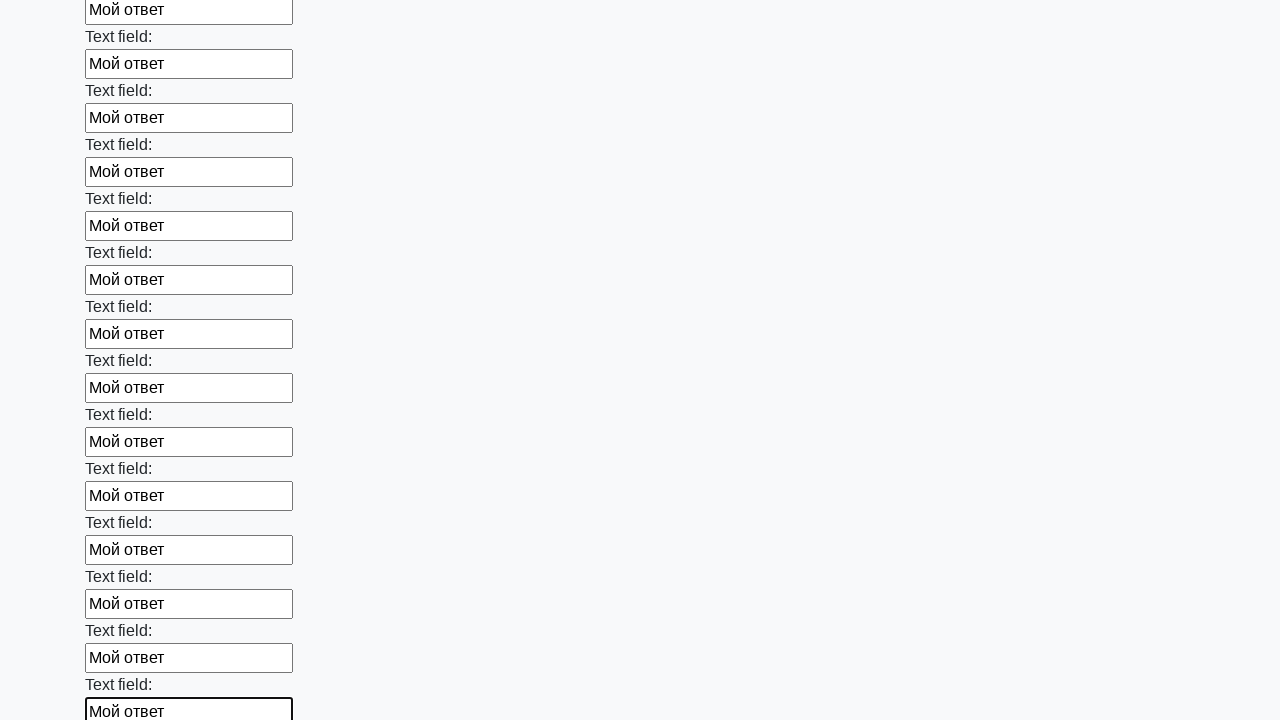

Filled input field with 'Мой ответ' on input >> nth=69
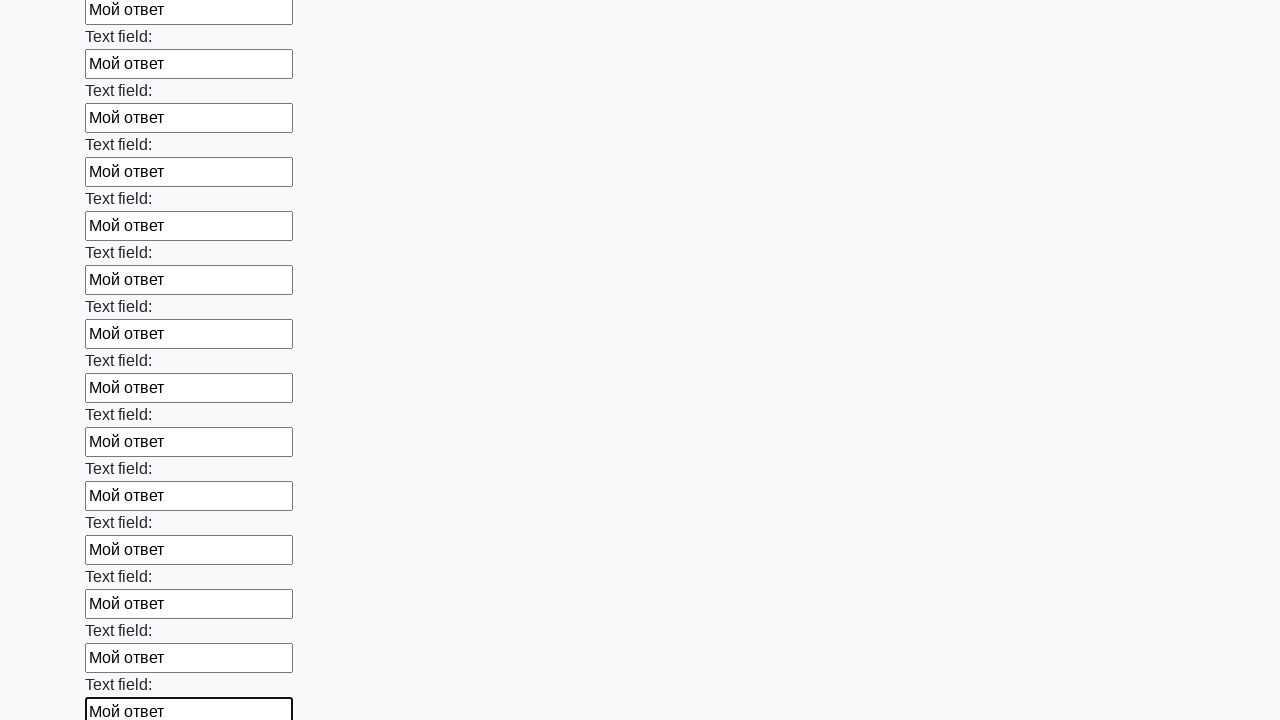

Filled input field with 'Мой ответ' on input >> nth=70
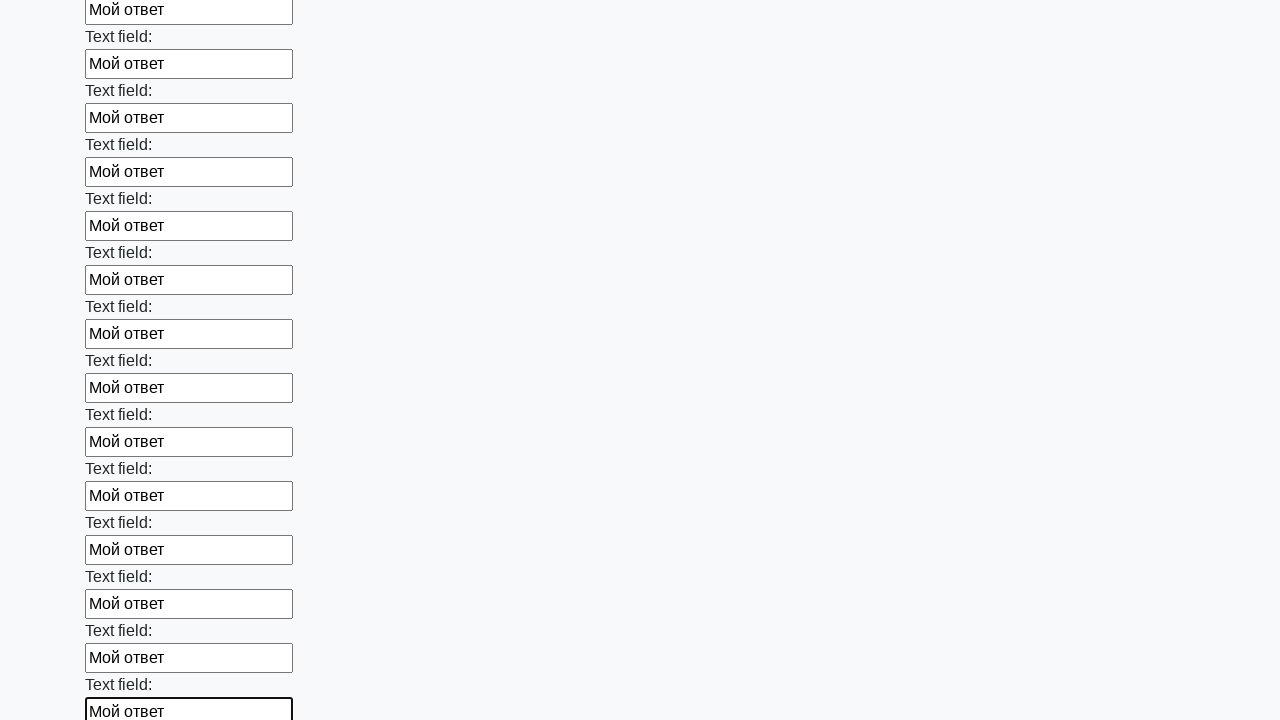

Filled input field with 'Мой ответ' on input >> nth=71
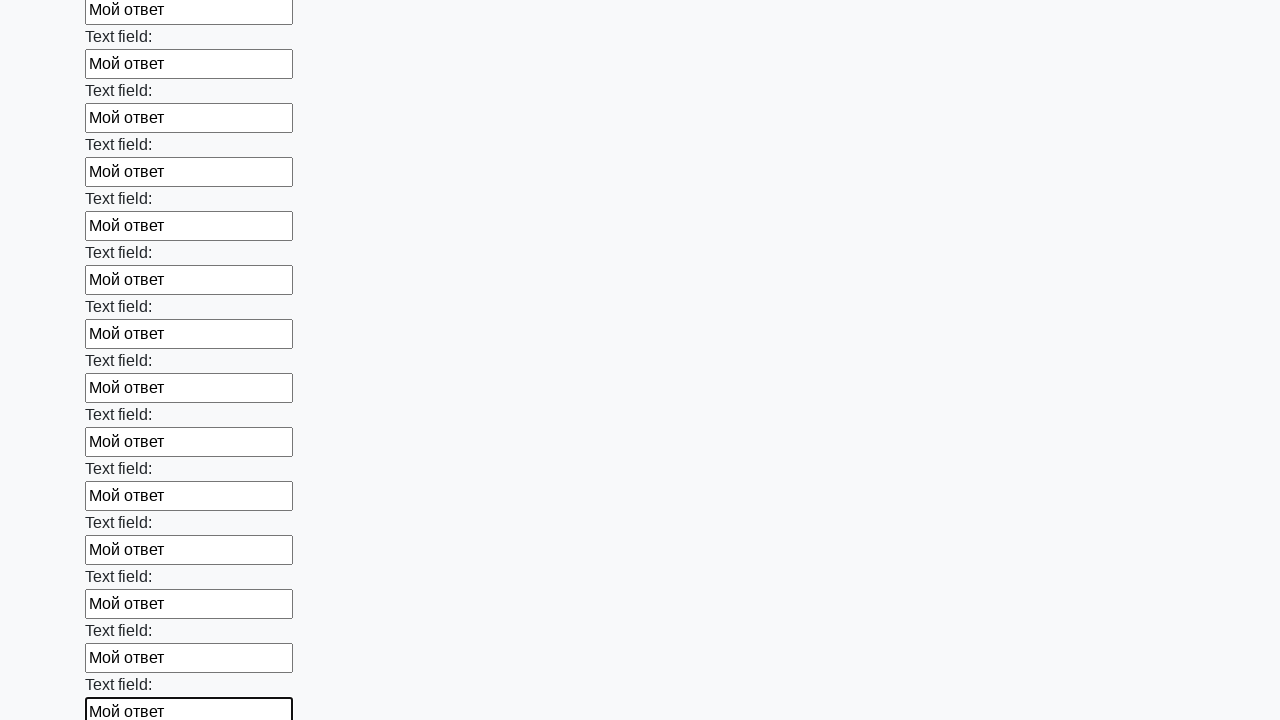

Filled input field with 'Мой ответ' on input >> nth=72
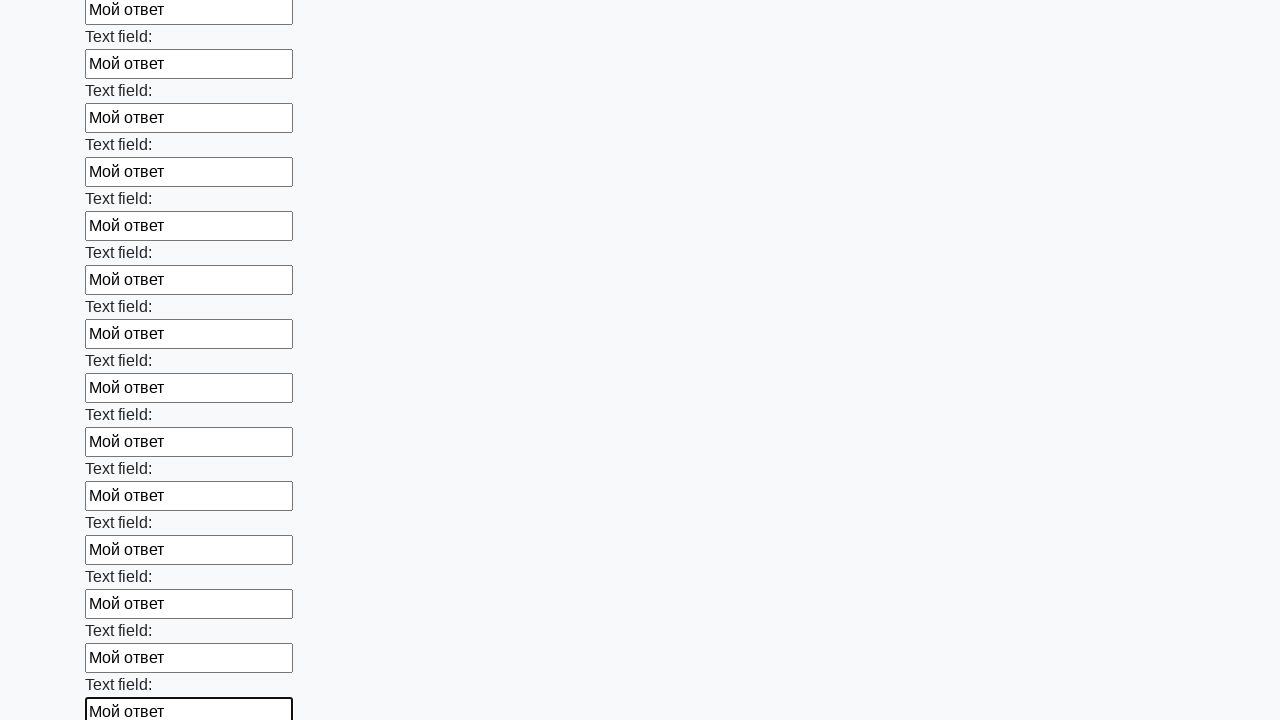

Filled input field with 'Мой ответ' on input >> nth=73
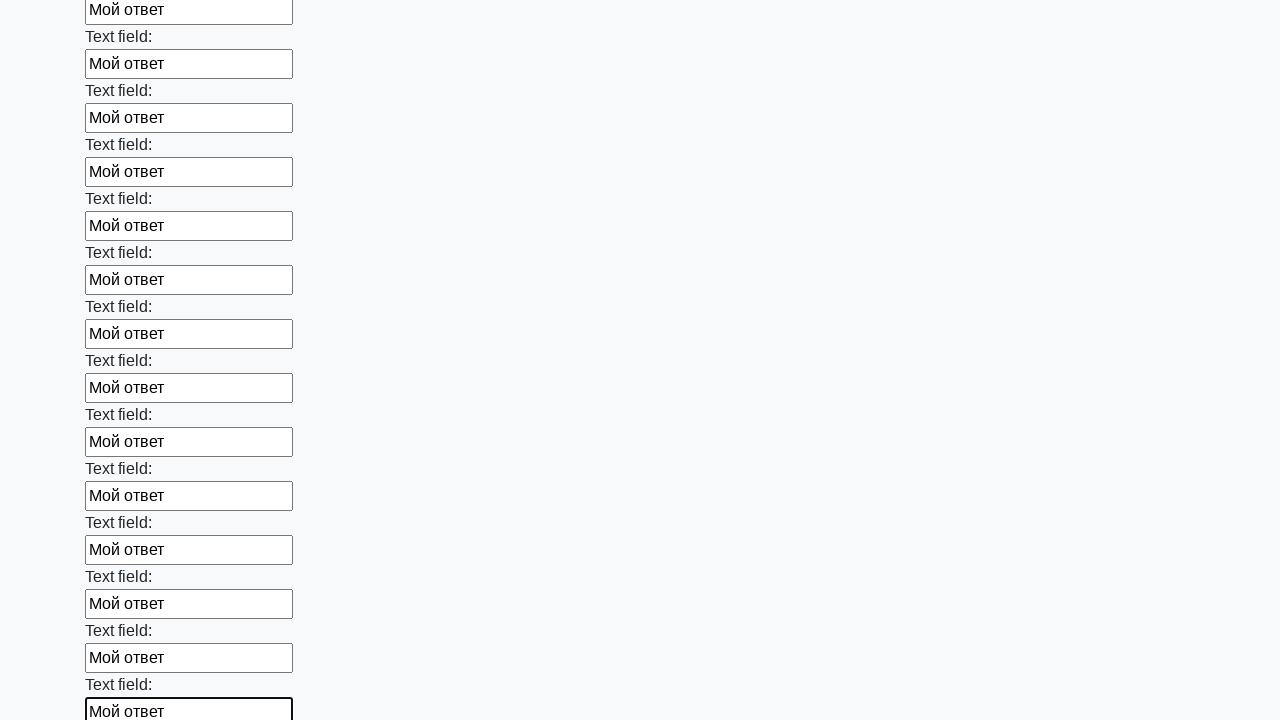

Filled input field with 'Мой ответ' on input >> nth=74
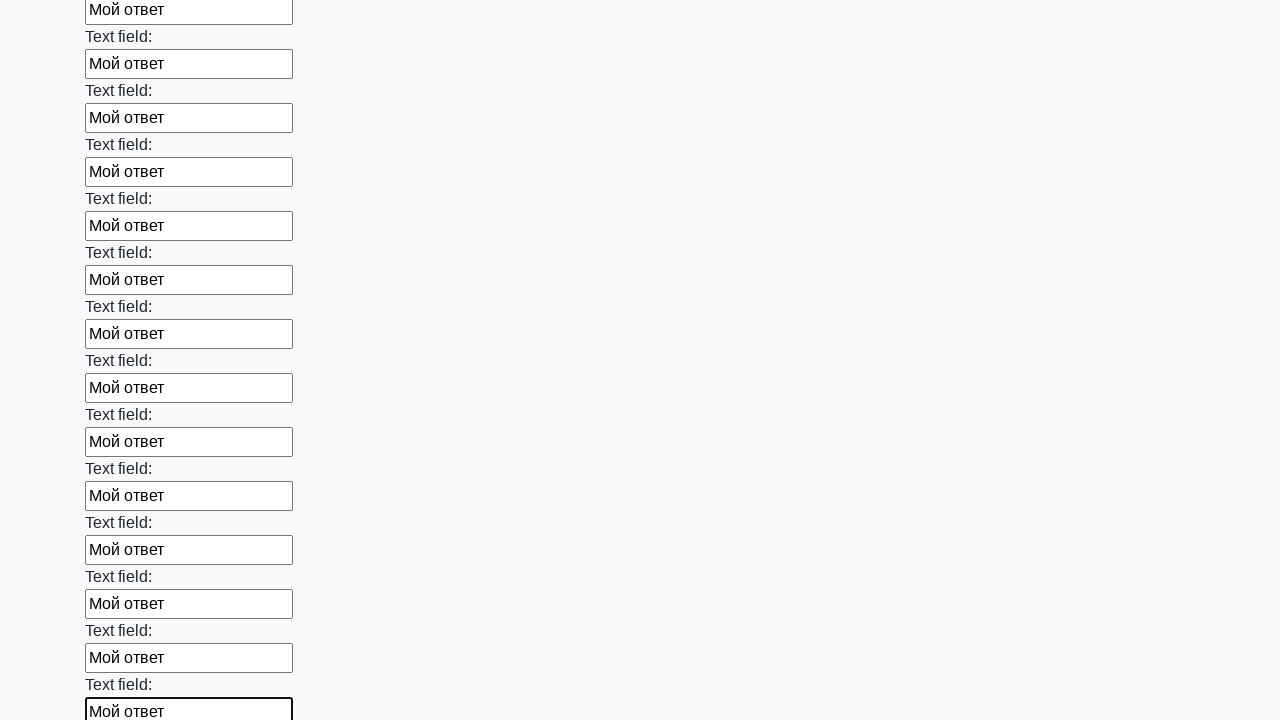

Filled input field with 'Мой ответ' on input >> nth=75
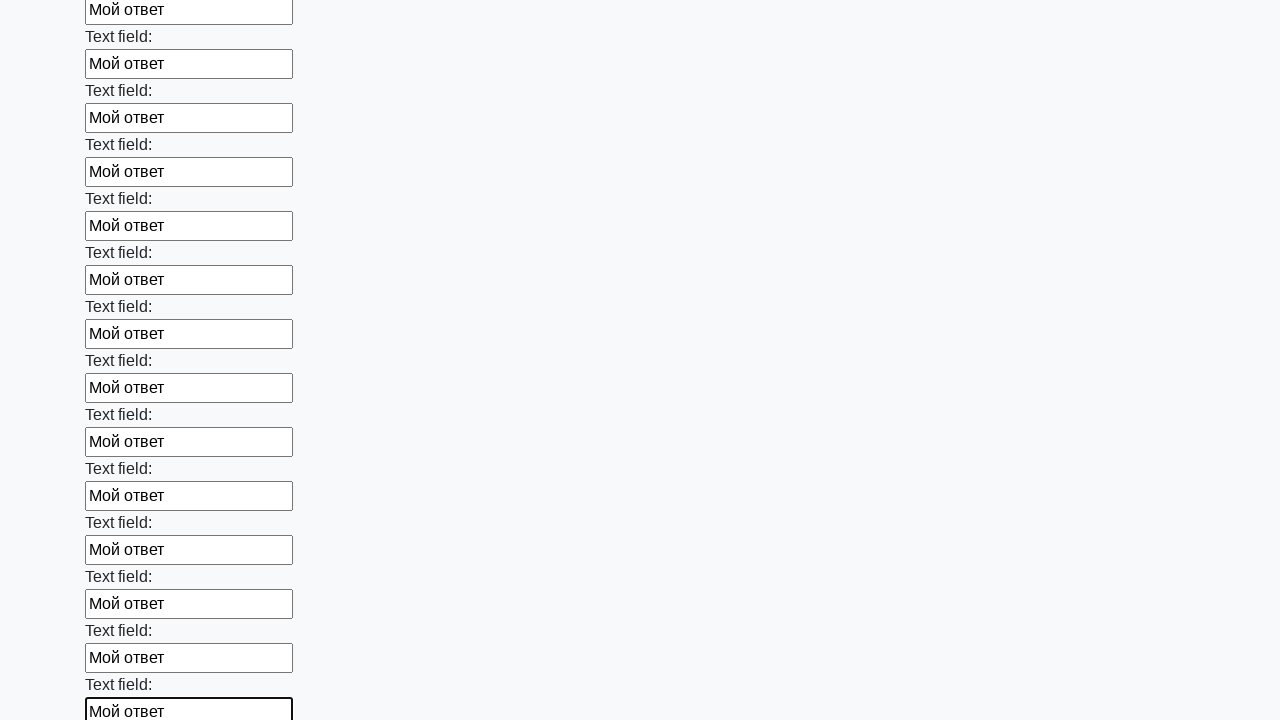

Filled input field with 'Мой ответ' on input >> nth=76
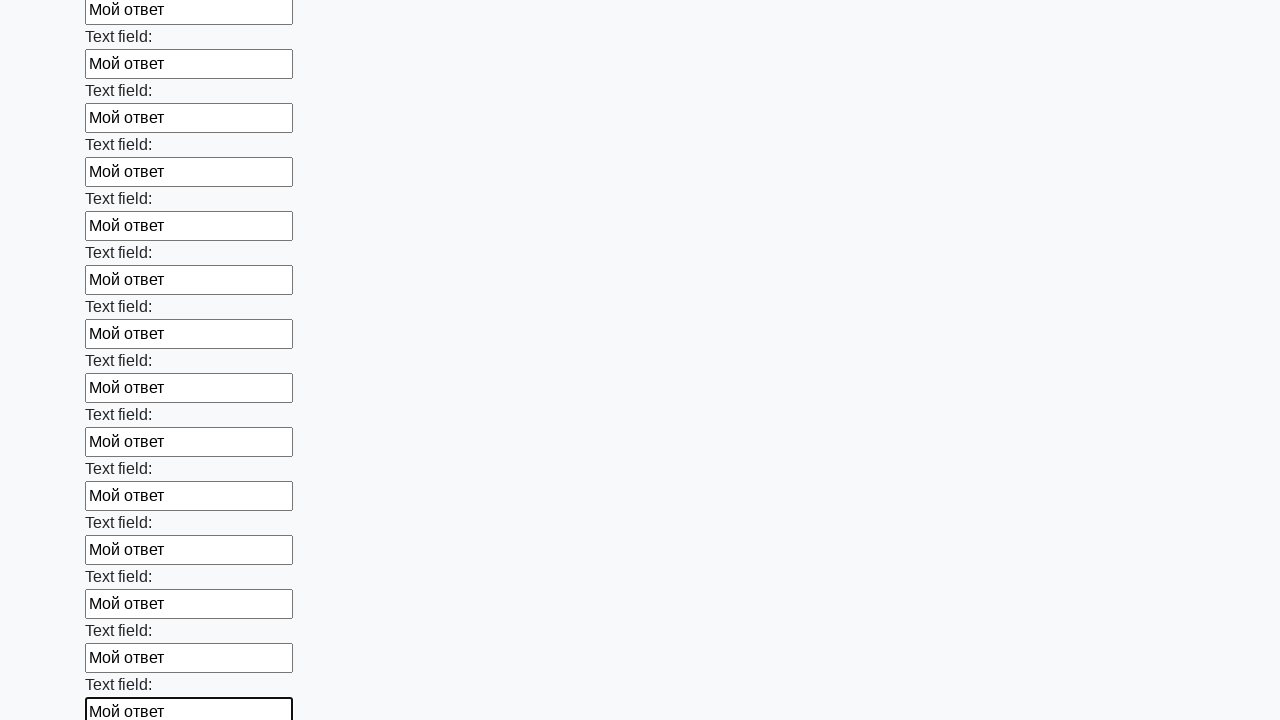

Filled input field with 'Мой ответ' on input >> nth=77
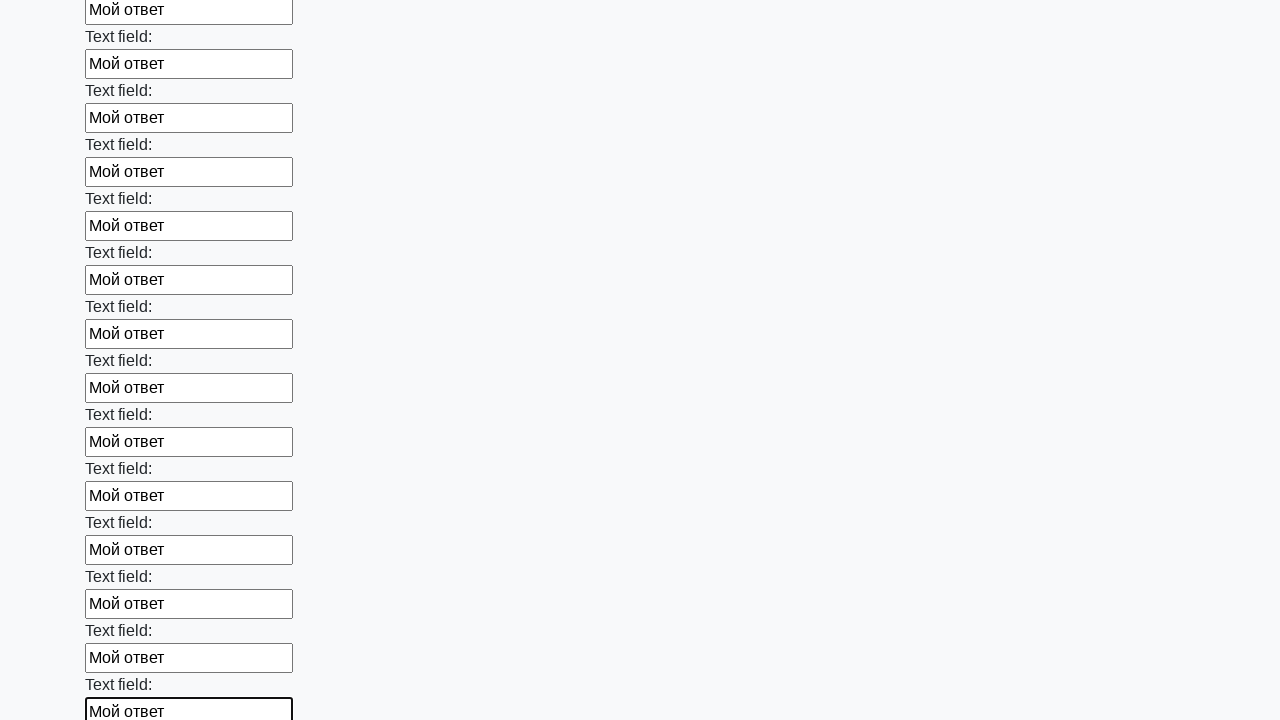

Filled input field with 'Мой ответ' on input >> nth=78
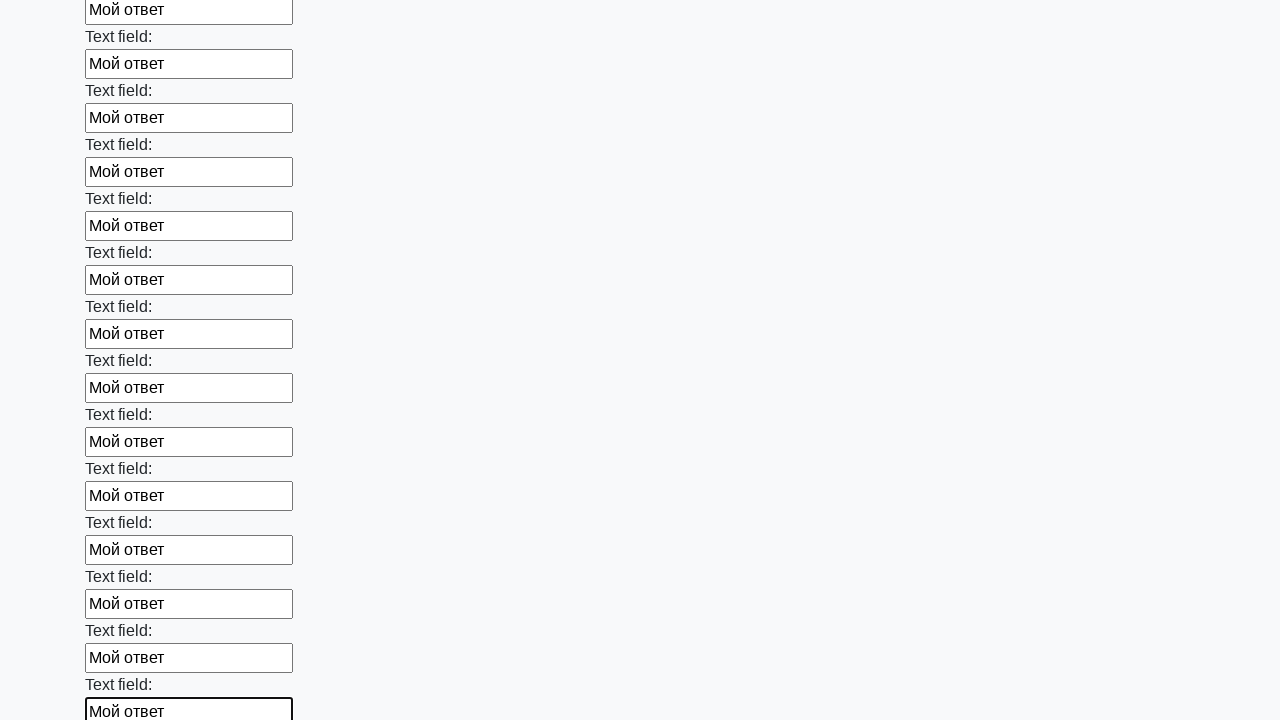

Filled input field with 'Мой ответ' on input >> nth=79
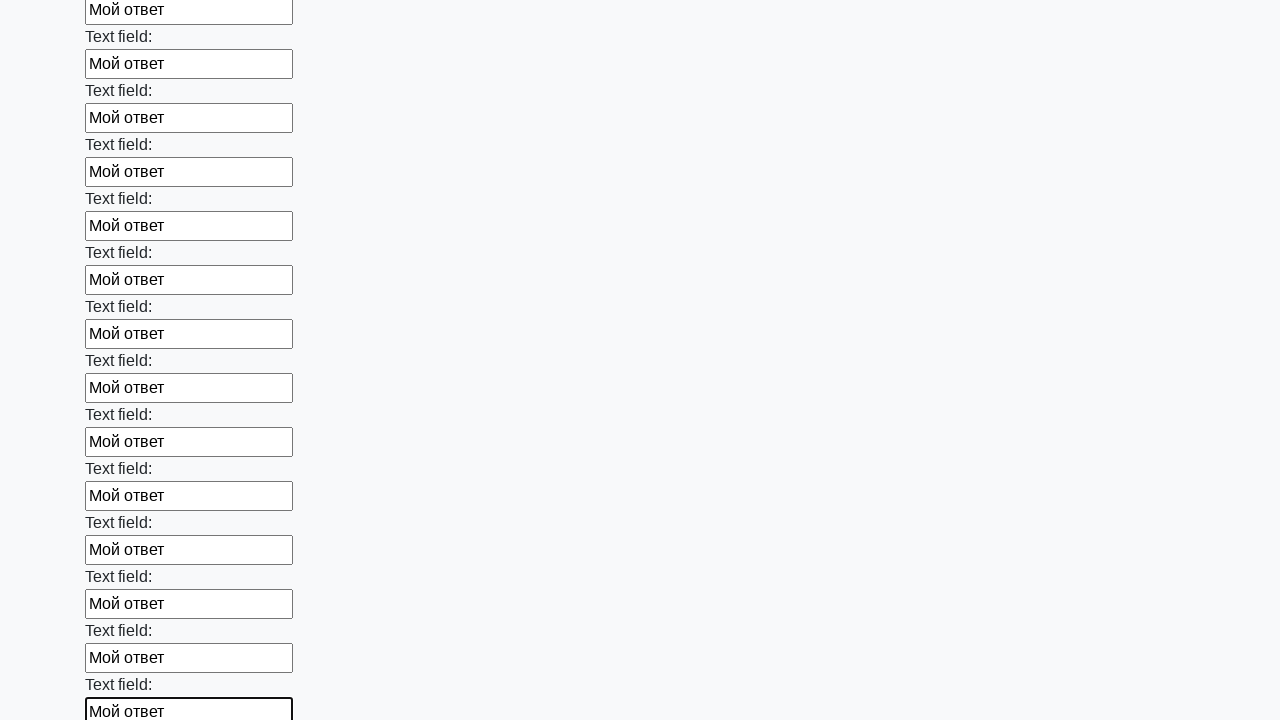

Filled input field with 'Мой ответ' on input >> nth=80
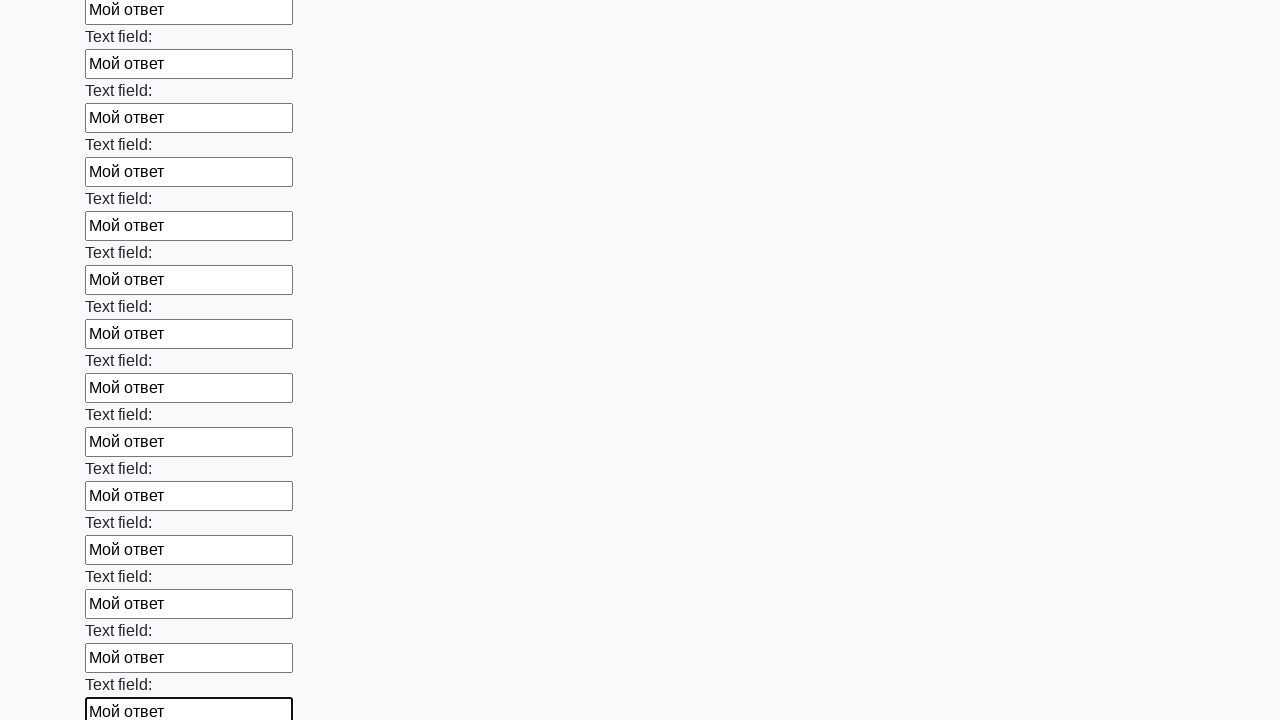

Filled input field with 'Мой ответ' on input >> nth=81
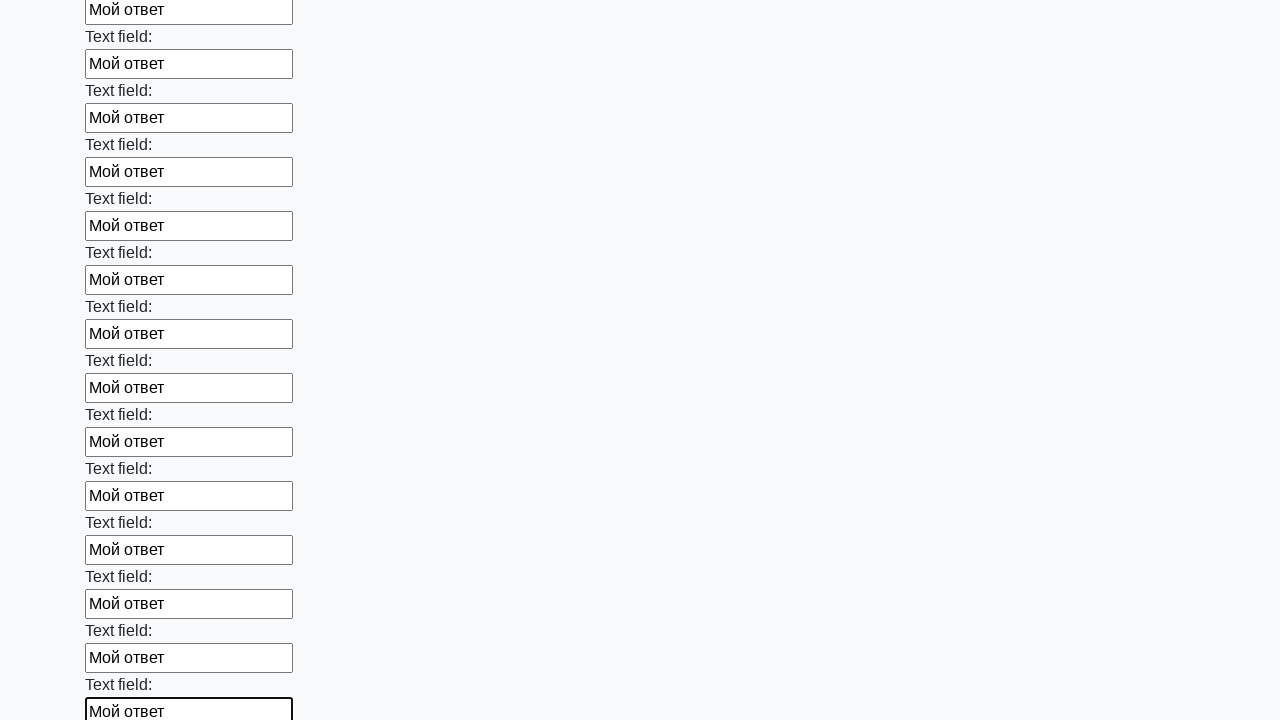

Filled input field with 'Мой ответ' on input >> nth=82
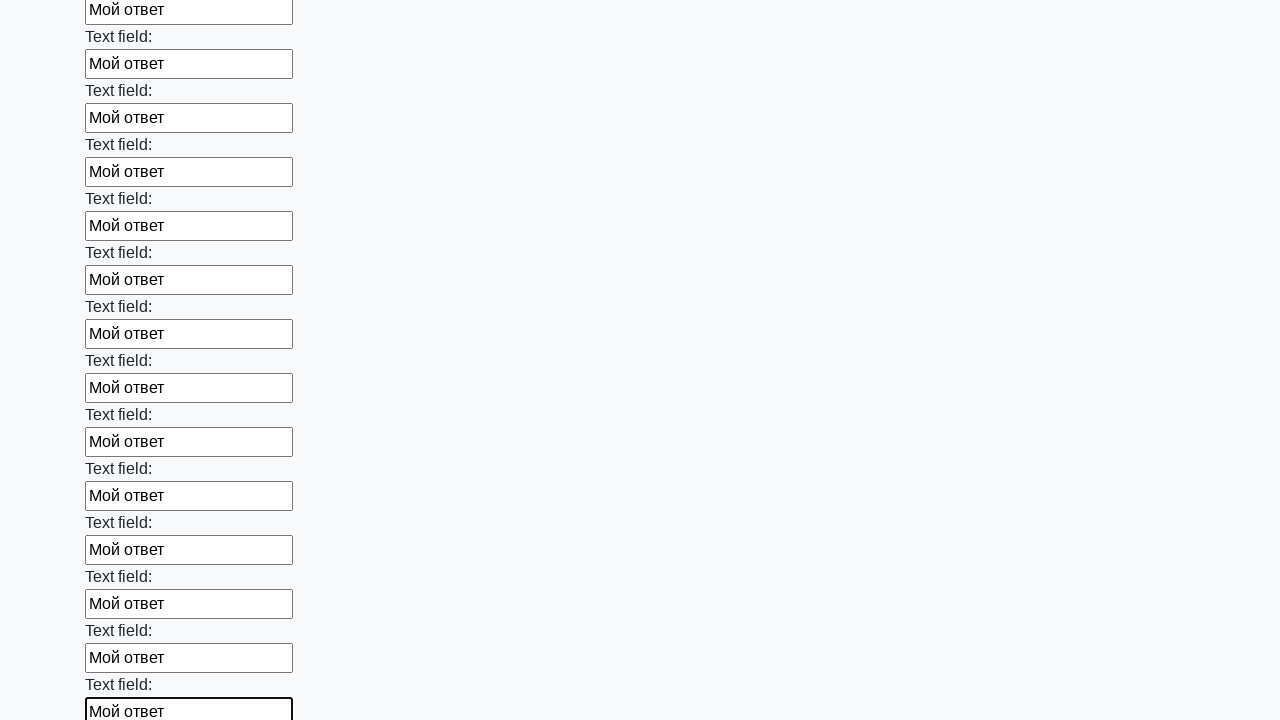

Filled input field with 'Мой ответ' on input >> nth=83
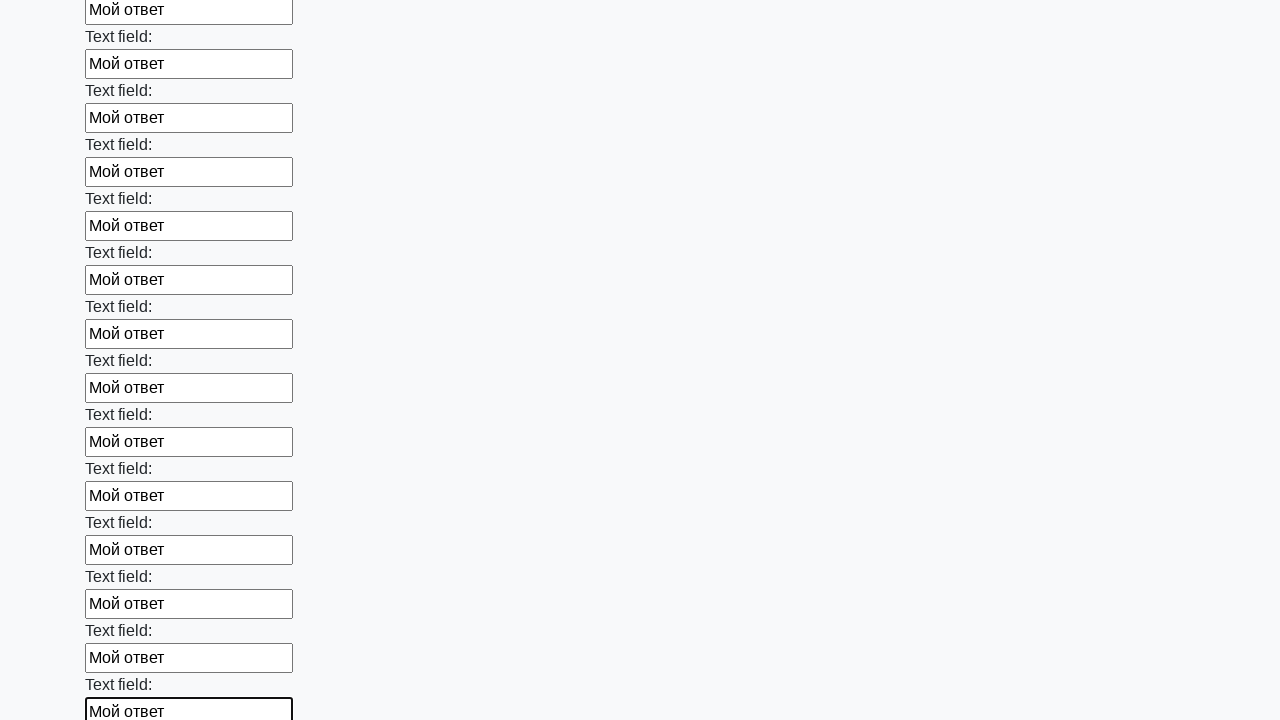

Filled input field with 'Мой ответ' on input >> nth=84
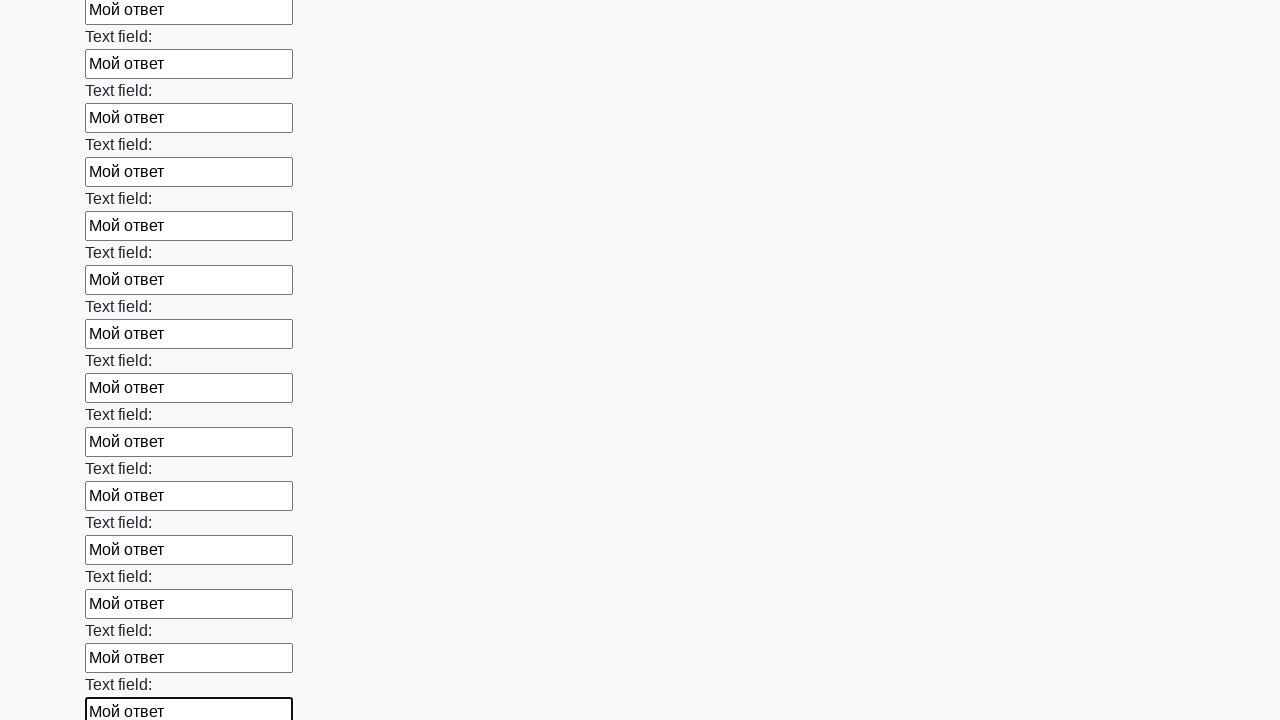

Filled input field with 'Мой ответ' on input >> nth=85
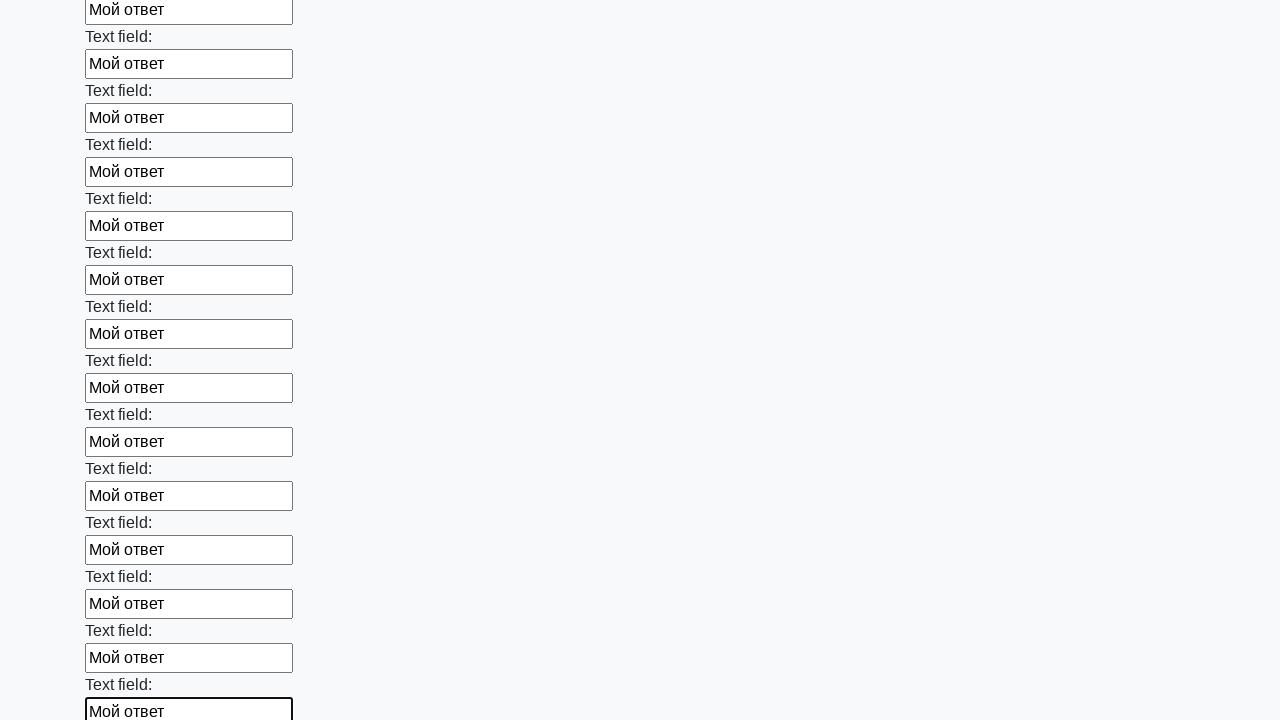

Filled input field with 'Мой ответ' on input >> nth=86
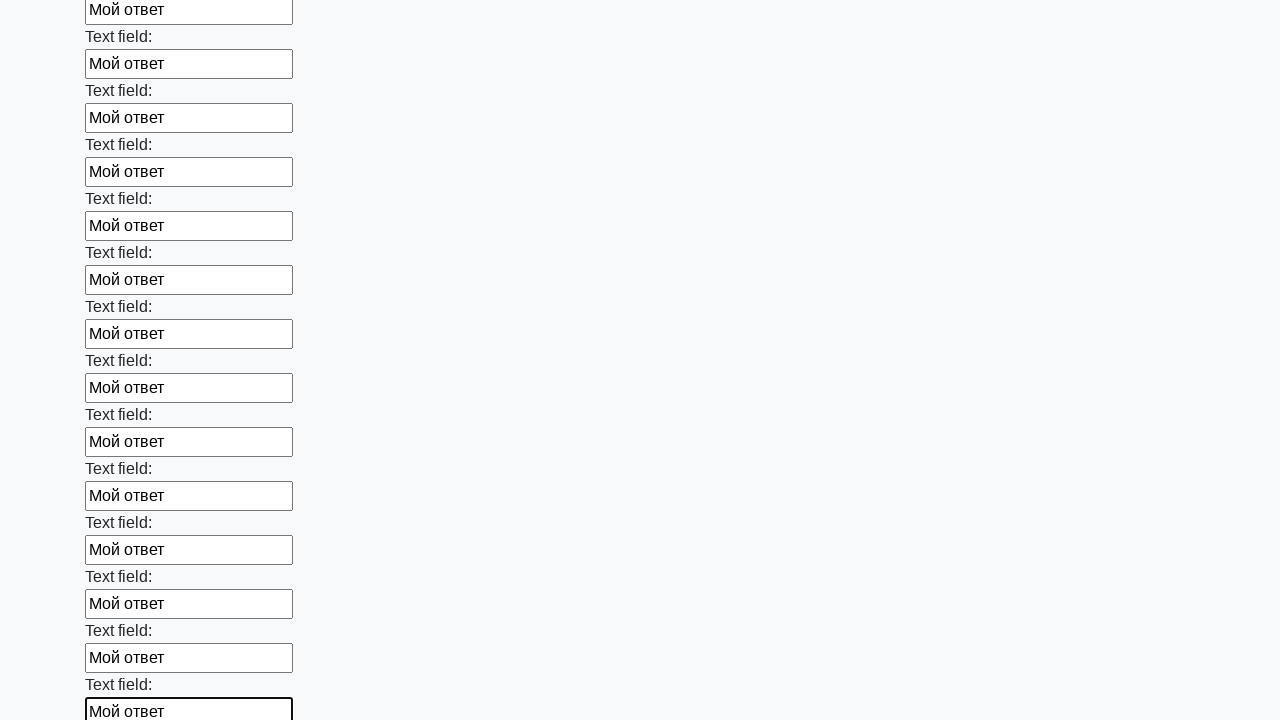

Filled input field with 'Мой ответ' on input >> nth=87
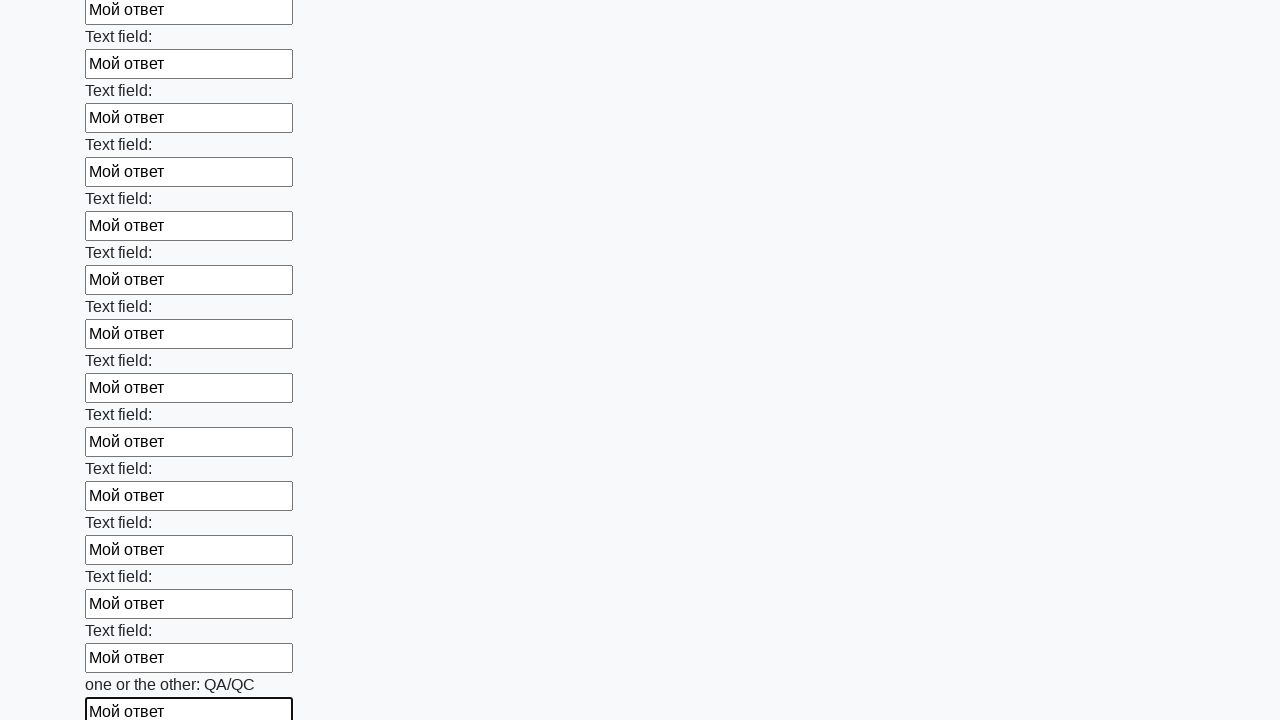

Filled input field with 'Мой ответ' on input >> nth=88
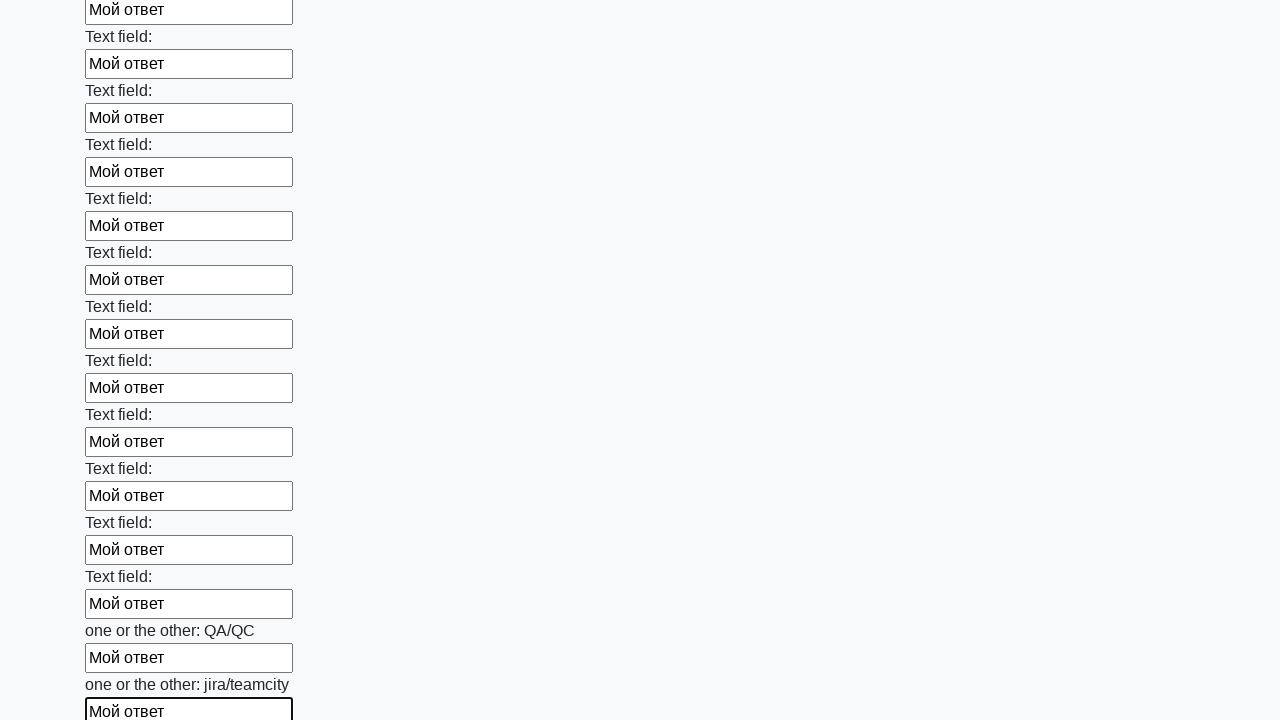

Filled input field with 'Мой ответ' on input >> nth=89
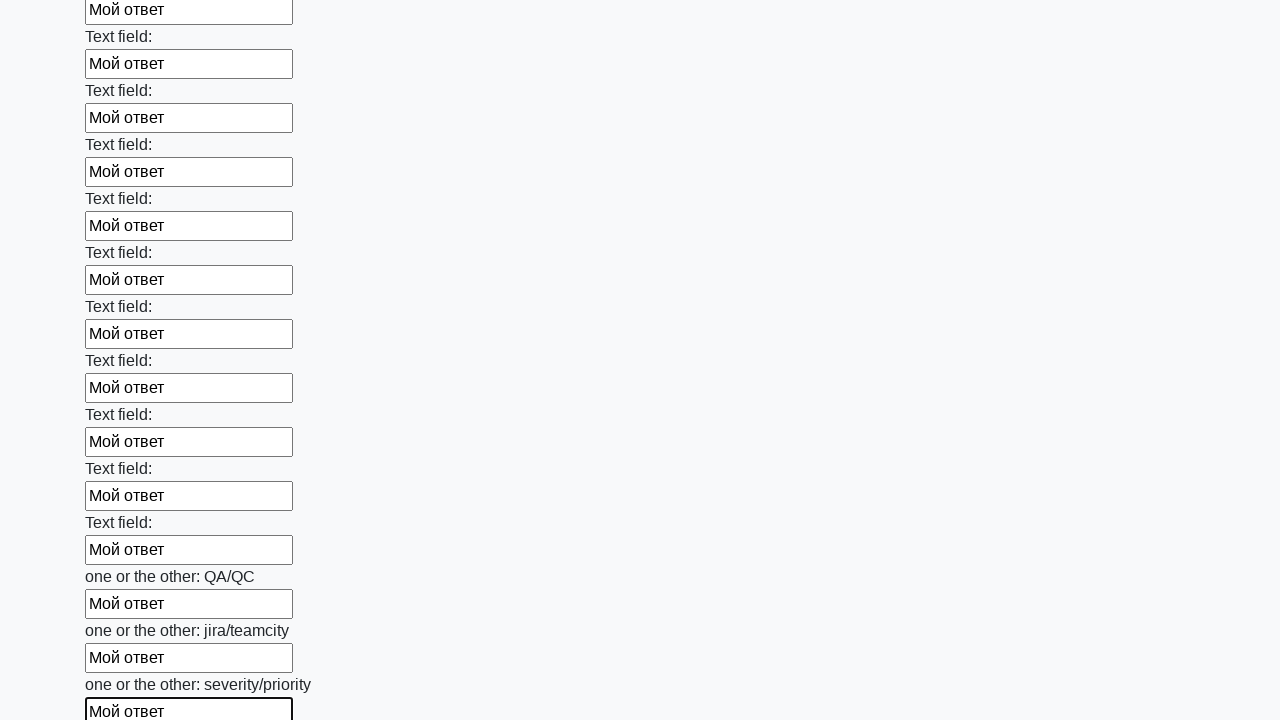

Filled input field with 'Мой ответ' on input >> nth=90
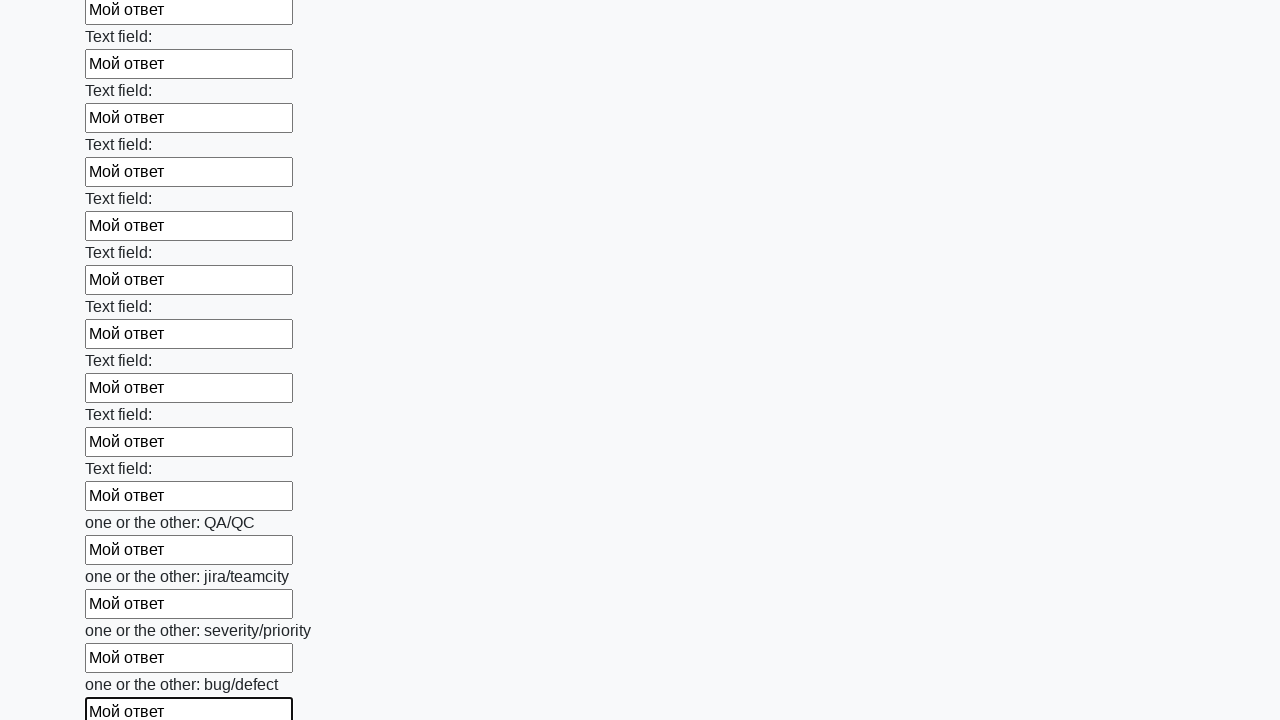

Filled input field with 'Мой ответ' on input >> nth=91
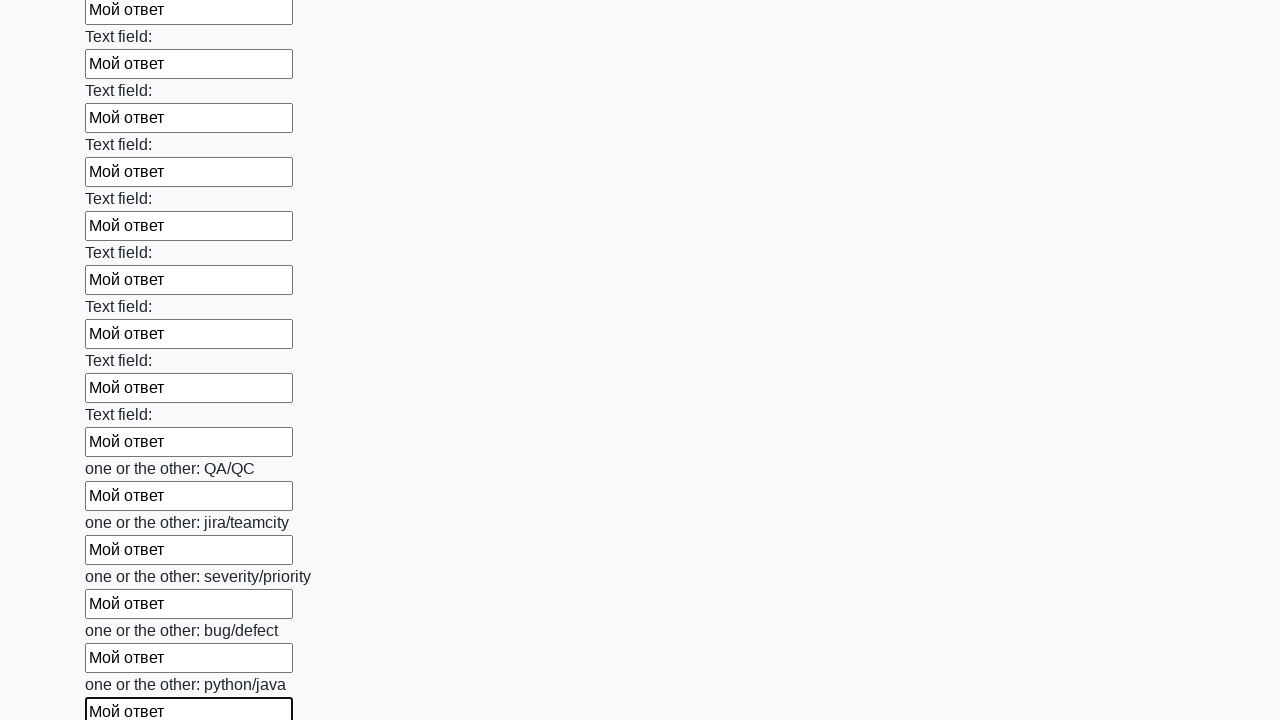

Filled input field with 'Мой ответ' on input >> nth=92
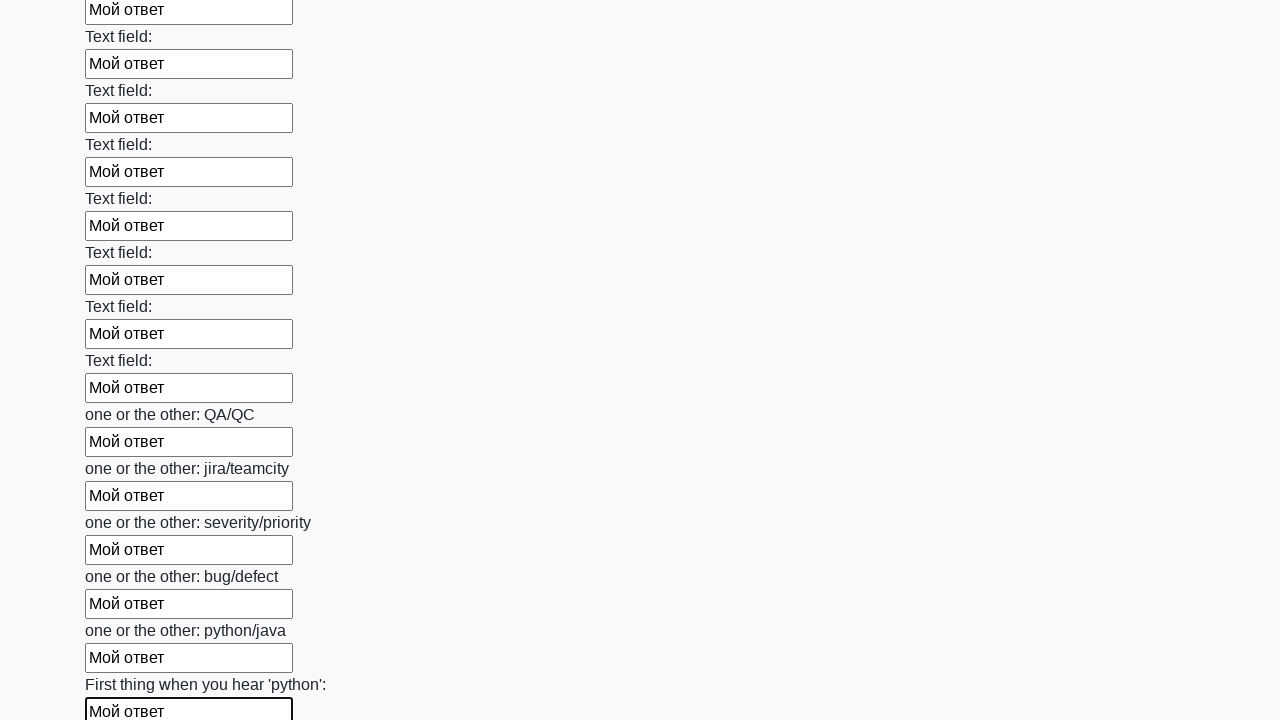

Filled input field with 'Мой ответ' on input >> nth=93
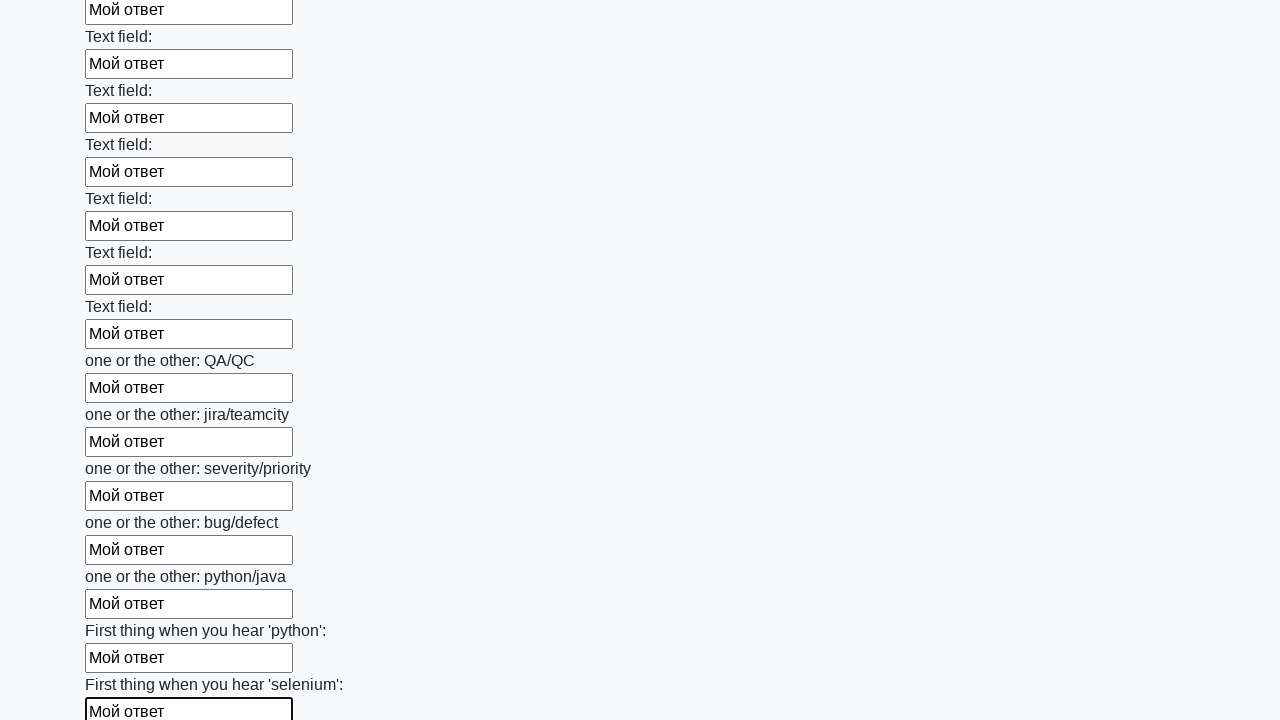

Filled input field with 'Мой ответ' on input >> nth=94
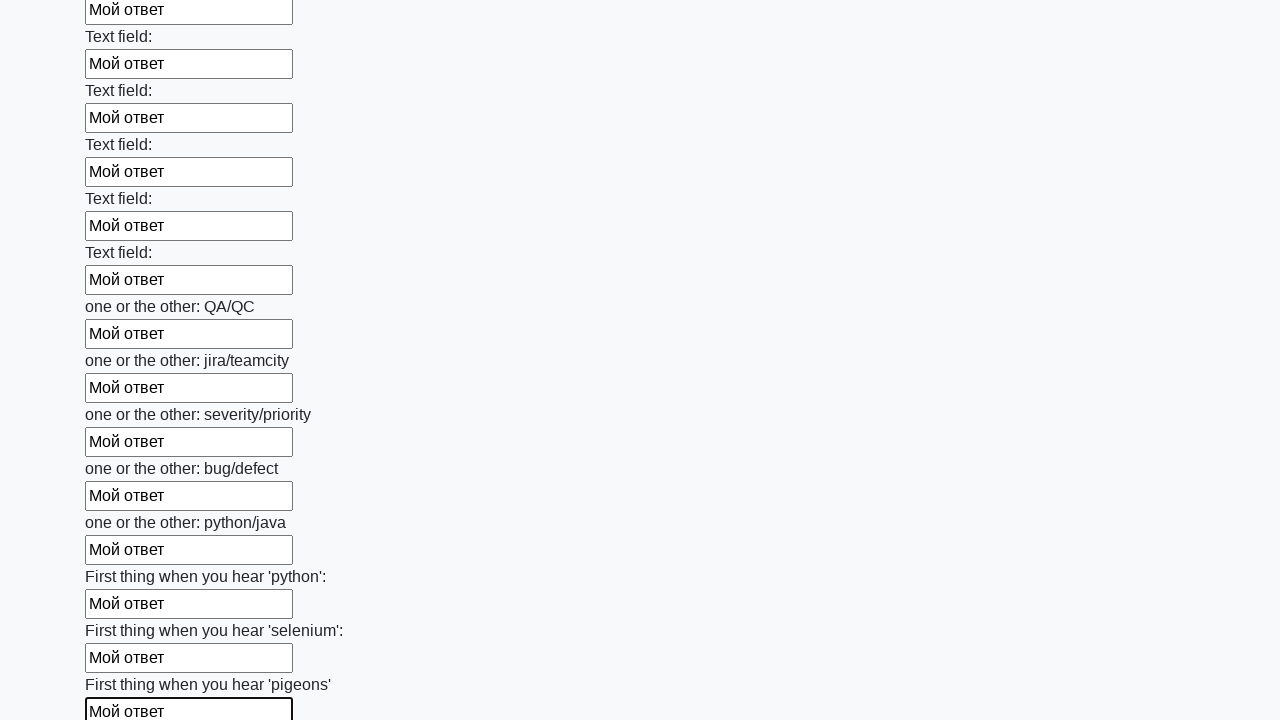

Filled input field with 'Мой ответ' on input >> nth=95
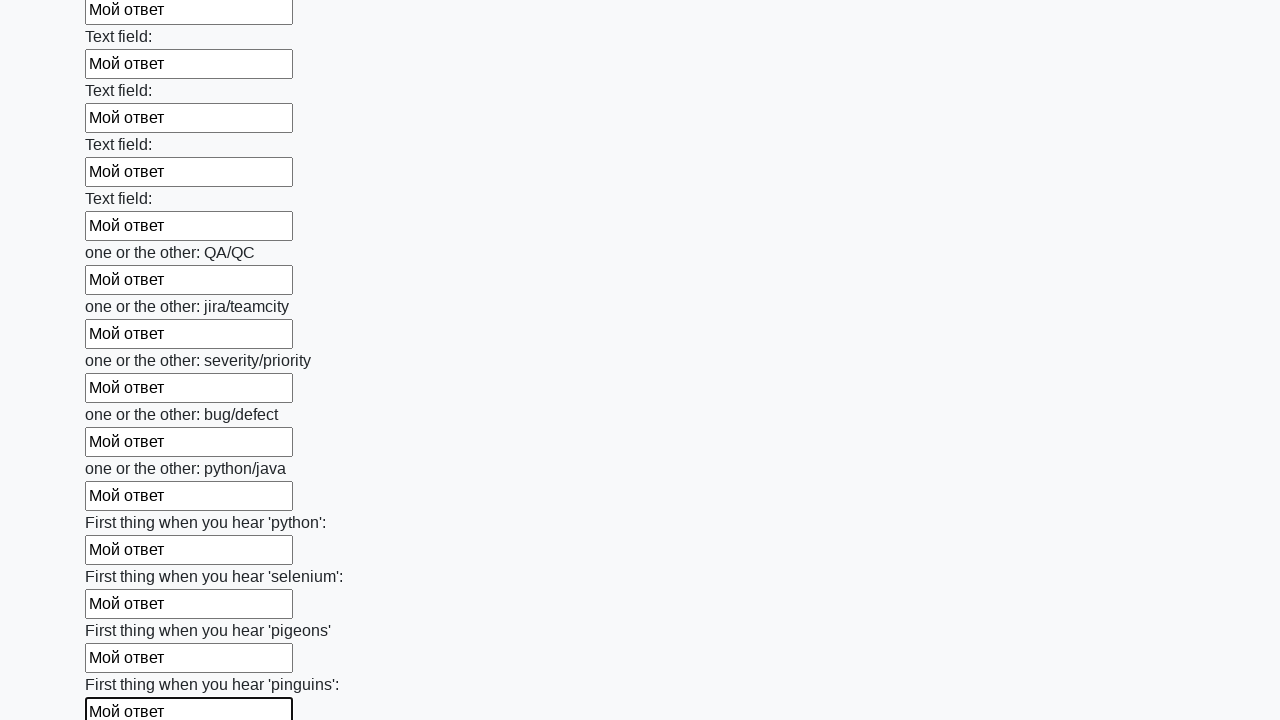

Filled input field with 'Мой ответ' on input >> nth=96
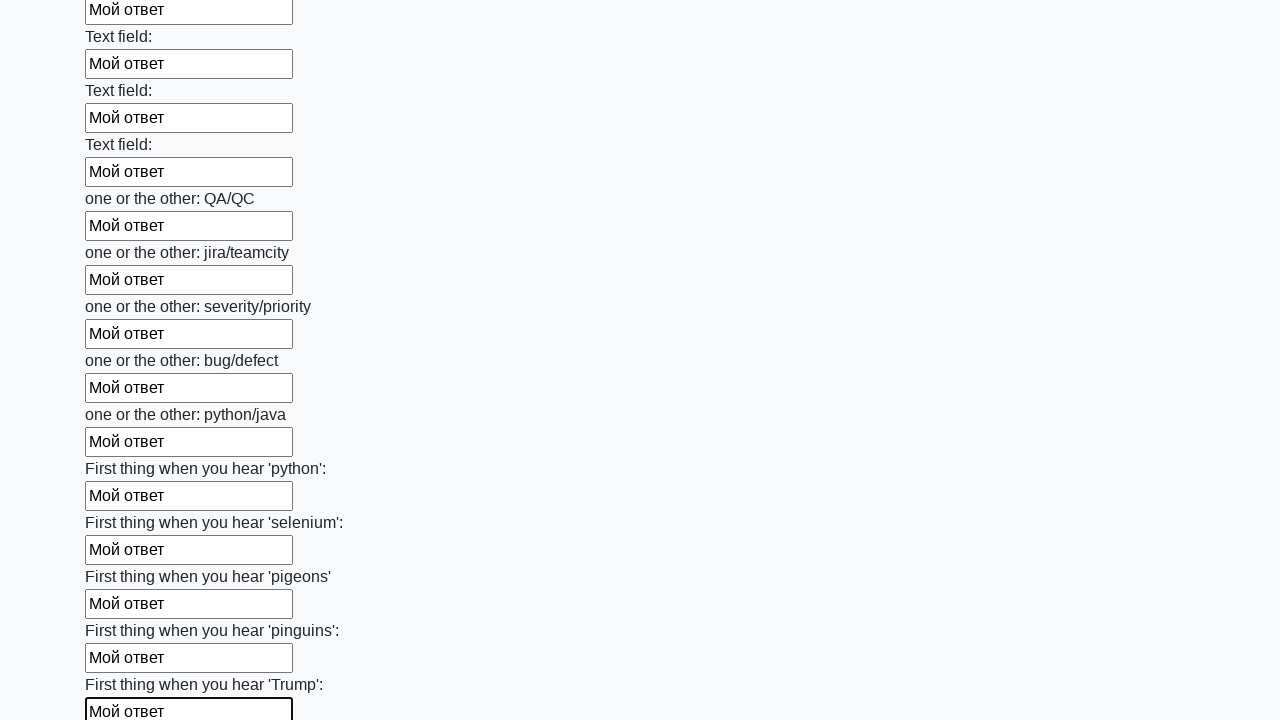

Filled input field with 'Мой ответ' on input >> nth=97
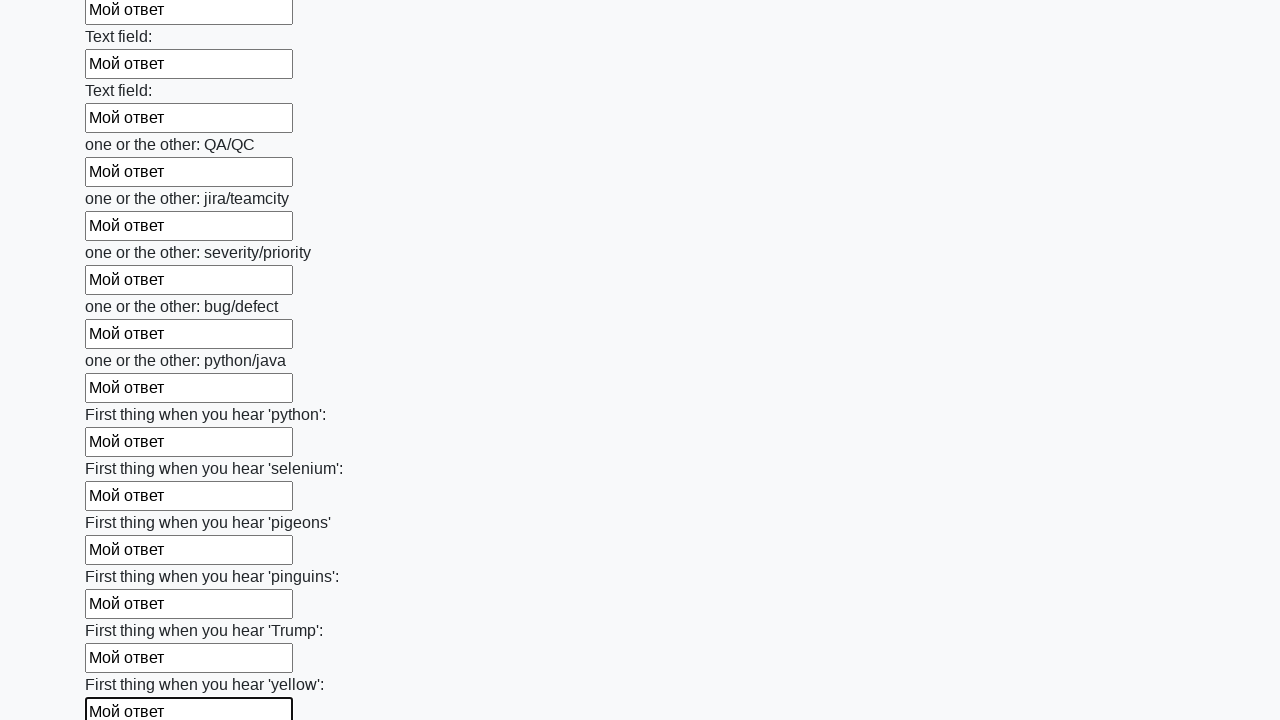

Filled input field with 'Мой ответ' on input >> nth=98
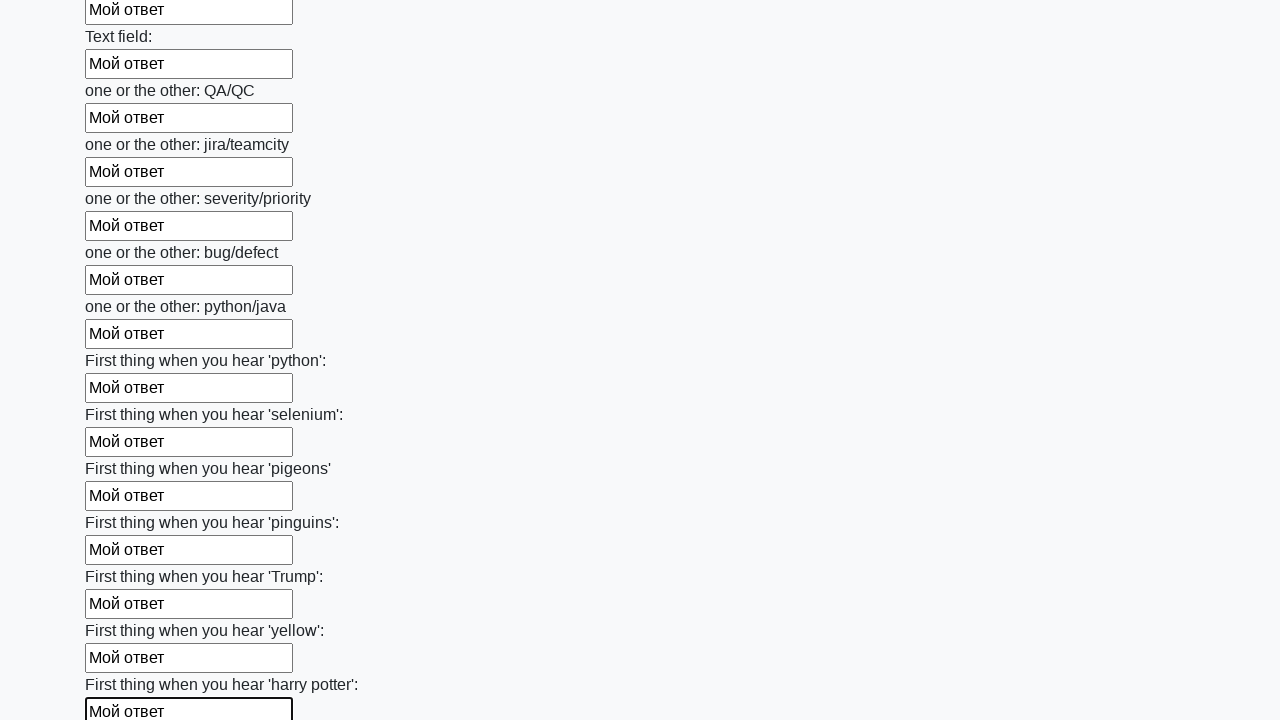

Filled input field with 'Мой ответ' on input >> nth=99
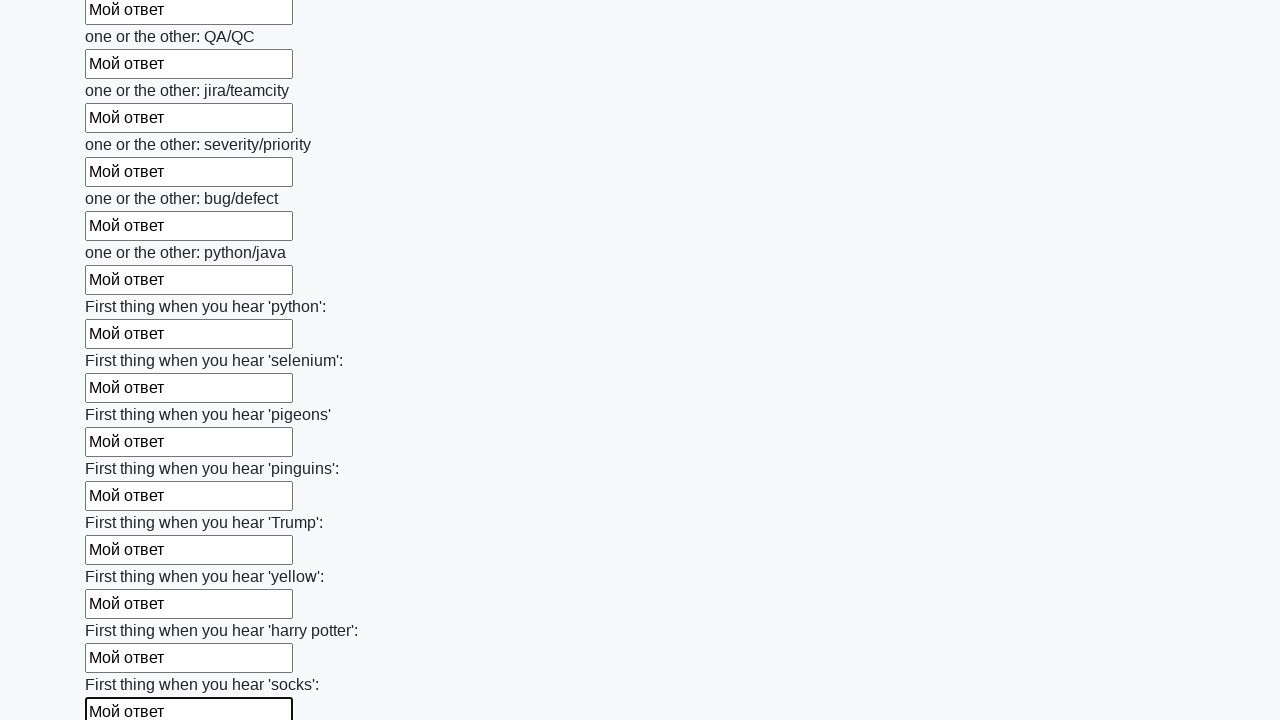

Clicked the submit button at (123, 611) on button.btn
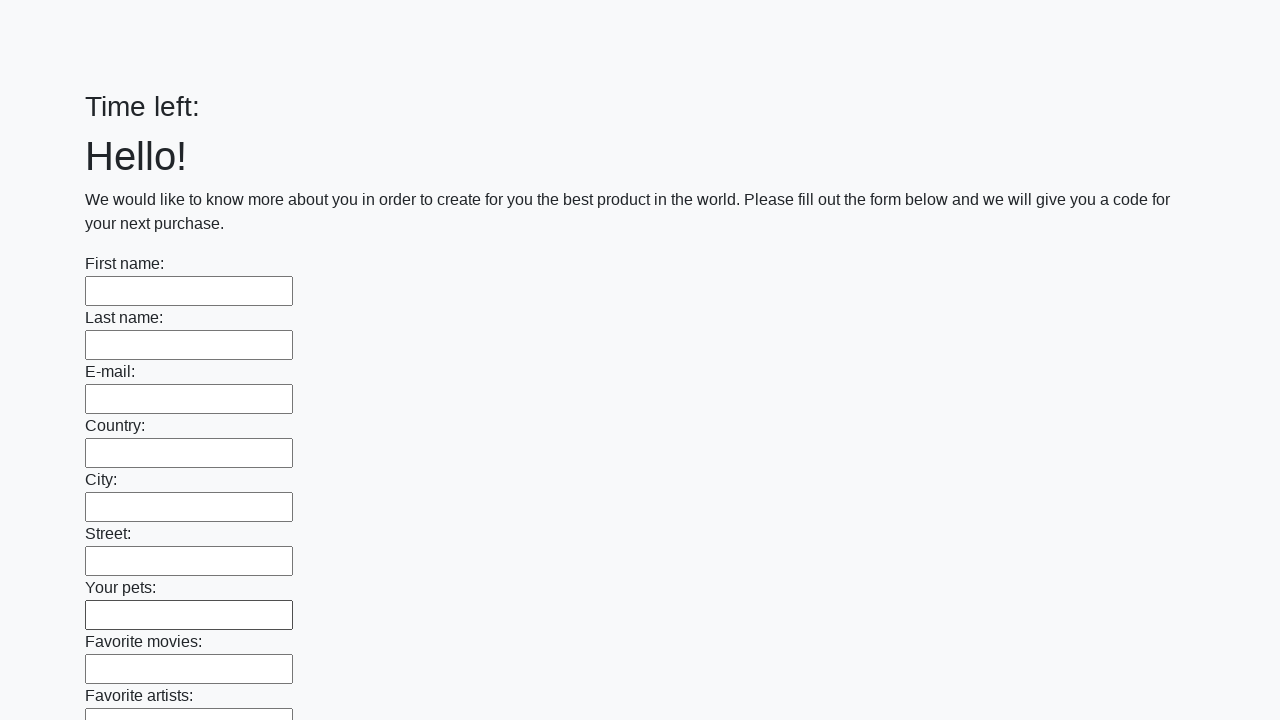

Waited for form submission response
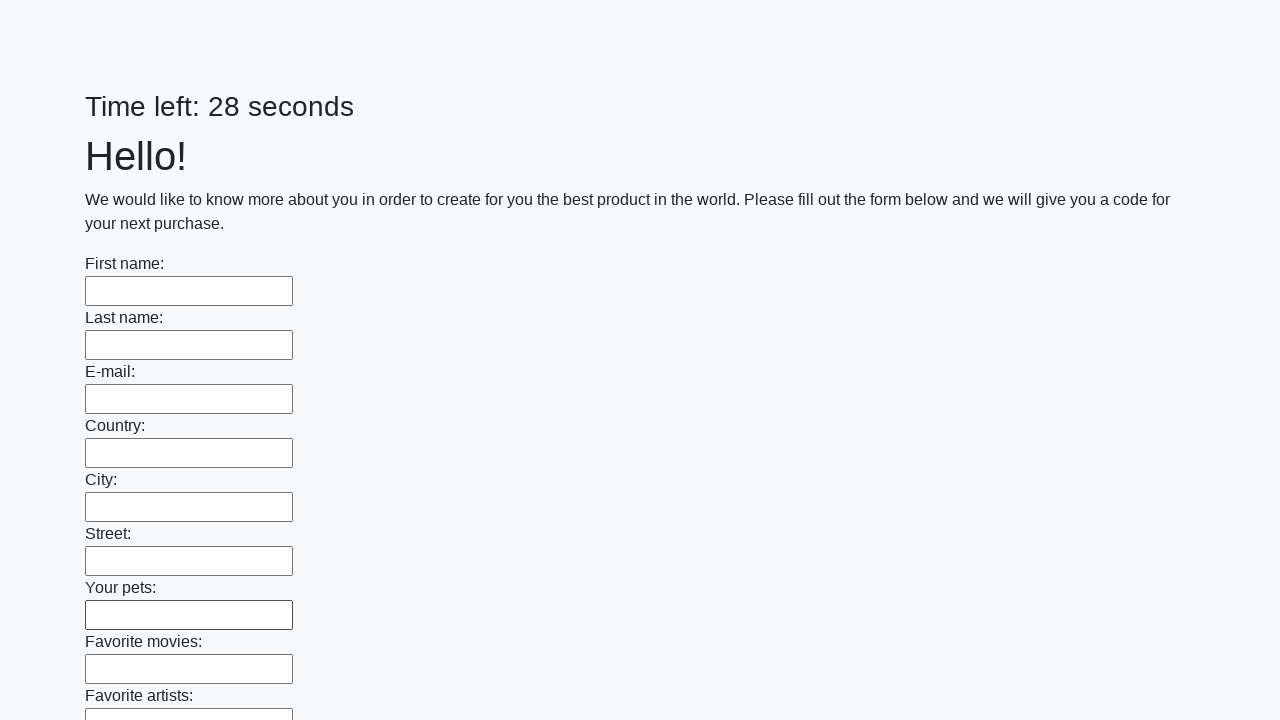

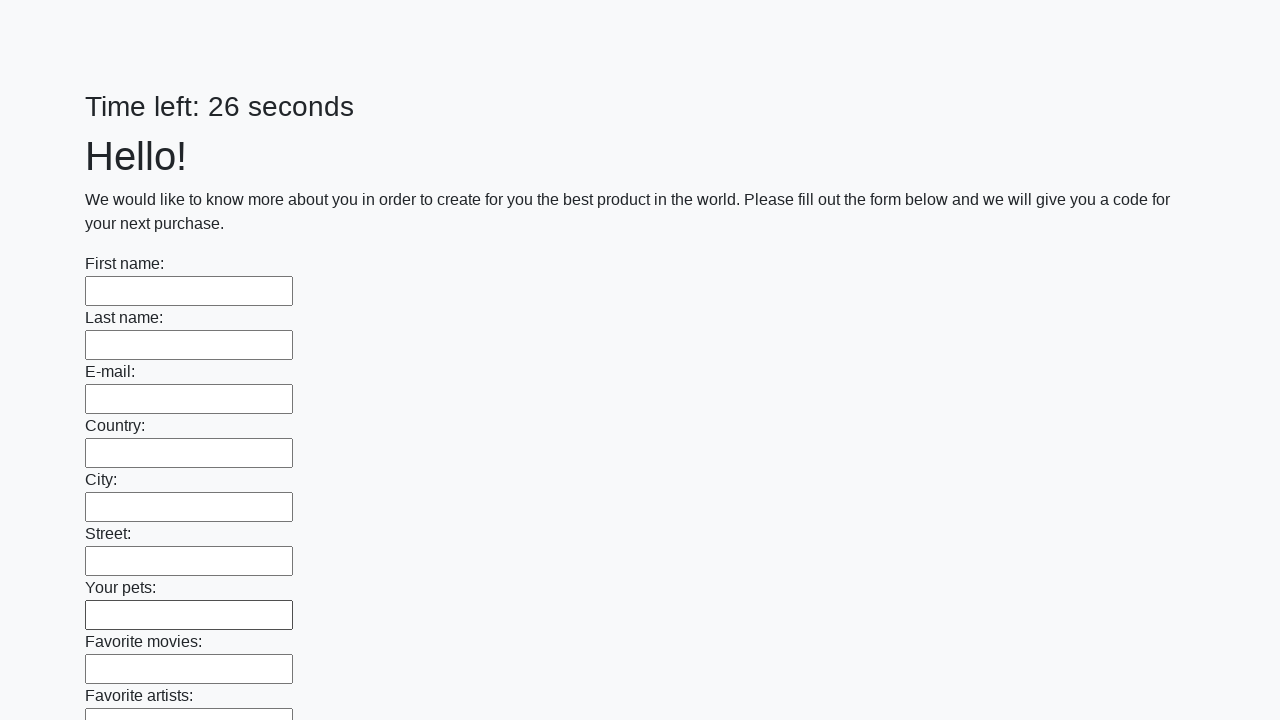